Tests filling a large form by entering text into all text input fields and clicking the submit button

Starting URL: http://suninjuly.github.io/huge_form.html

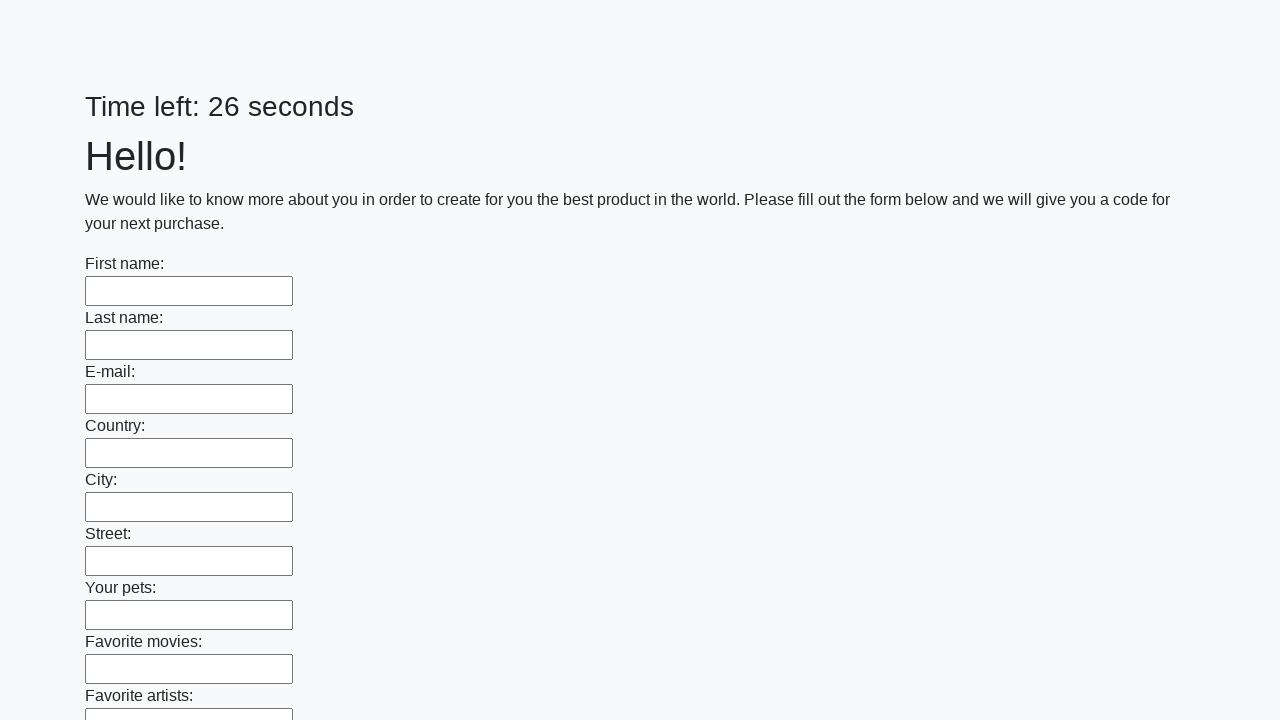

Filled text input field 1 of 100 with 'Ответ' on input[type=text] >> nth=0
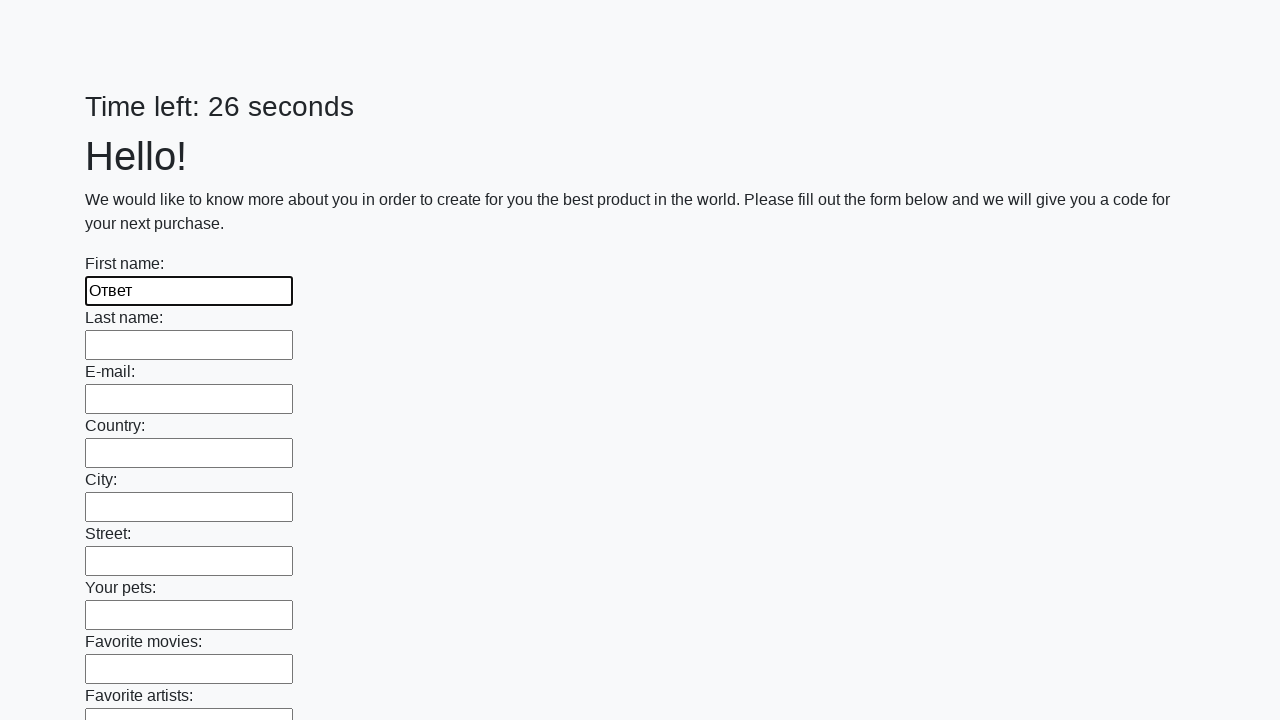

Filled text input field 2 of 100 with 'Ответ' on input[type=text] >> nth=1
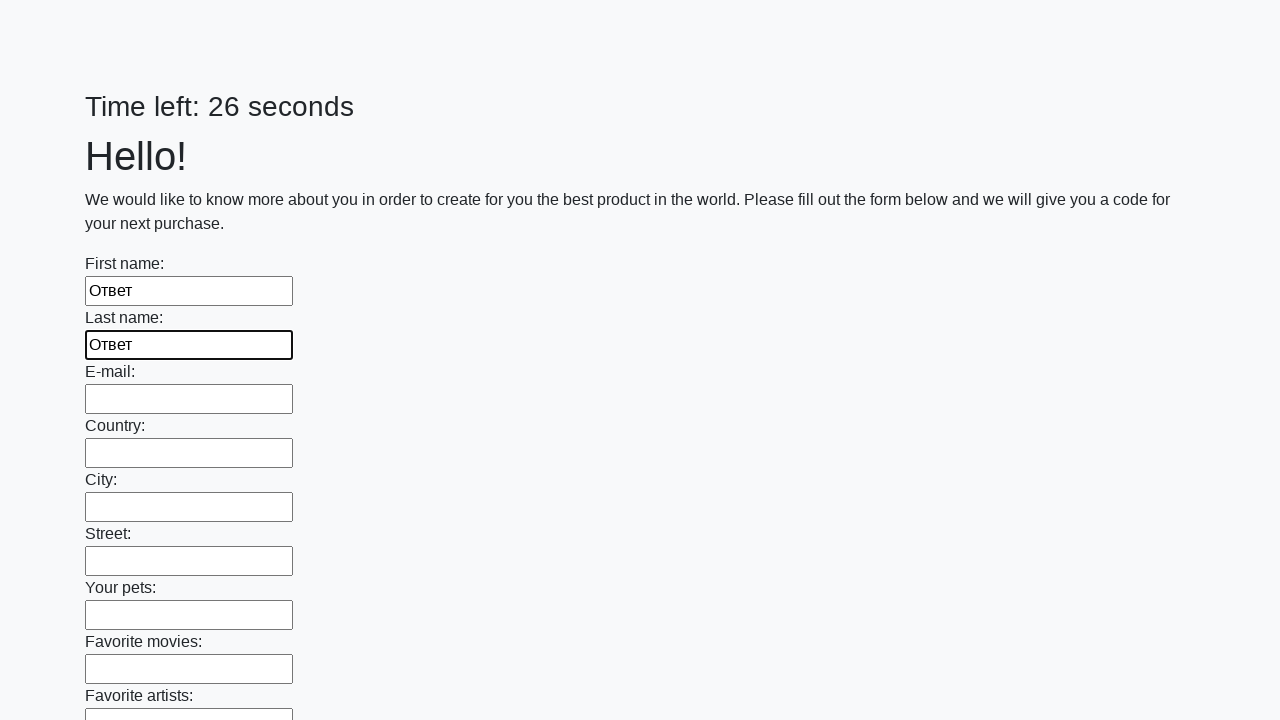

Filled text input field 3 of 100 with 'Ответ' on input[type=text] >> nth=2
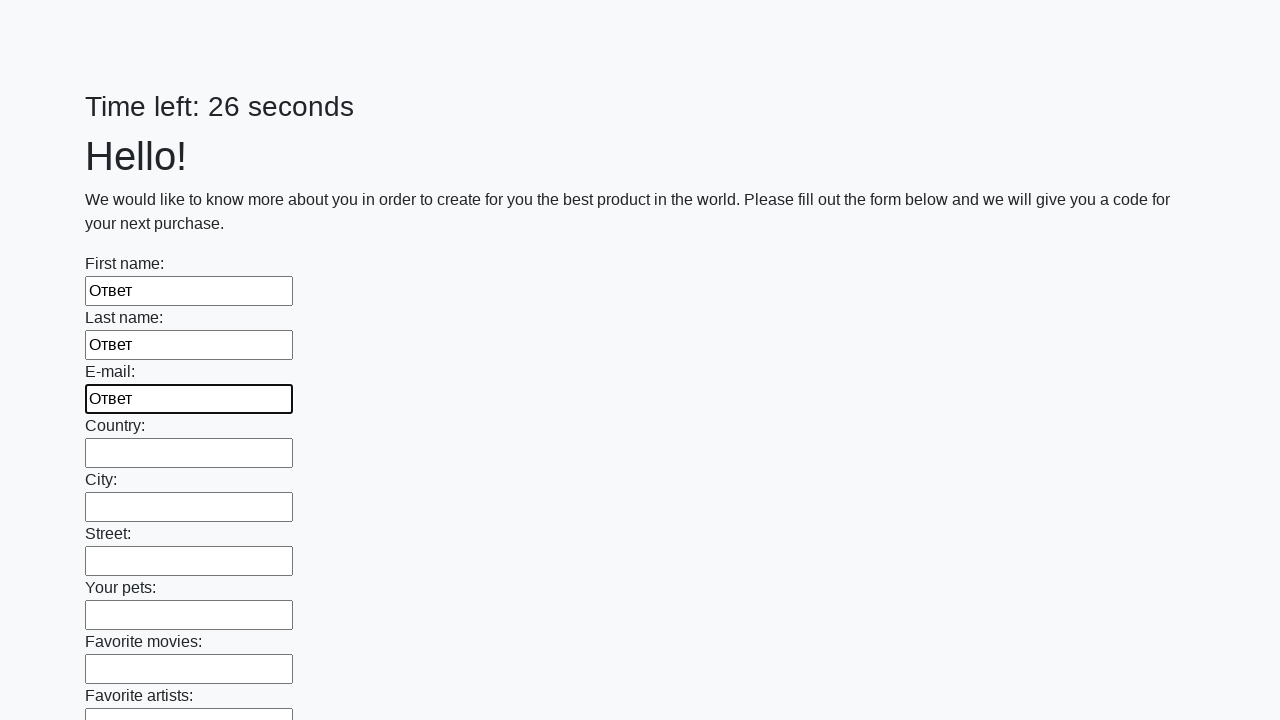

Filled text input field 4 of 100 with 'Ответ' on input[type=text] >> nth=3
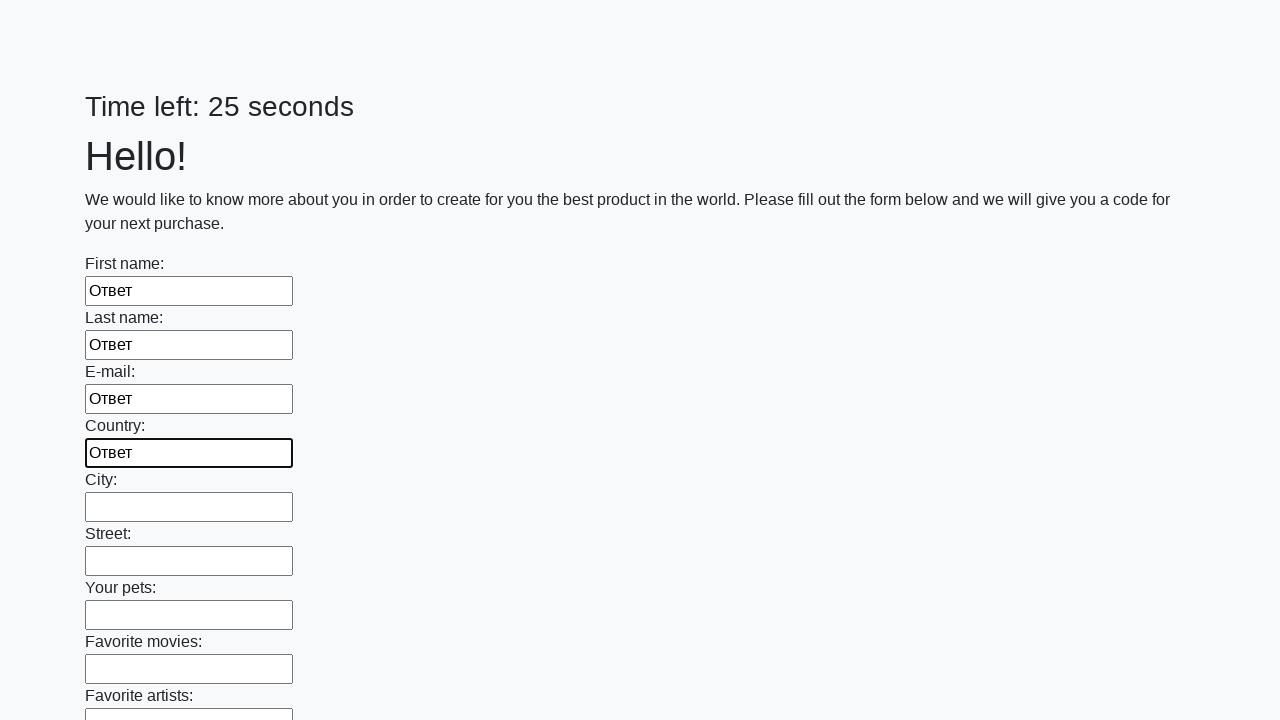

Filled text input field 5 of 100 with 'Ответ' on input[type=text] >> nth=4
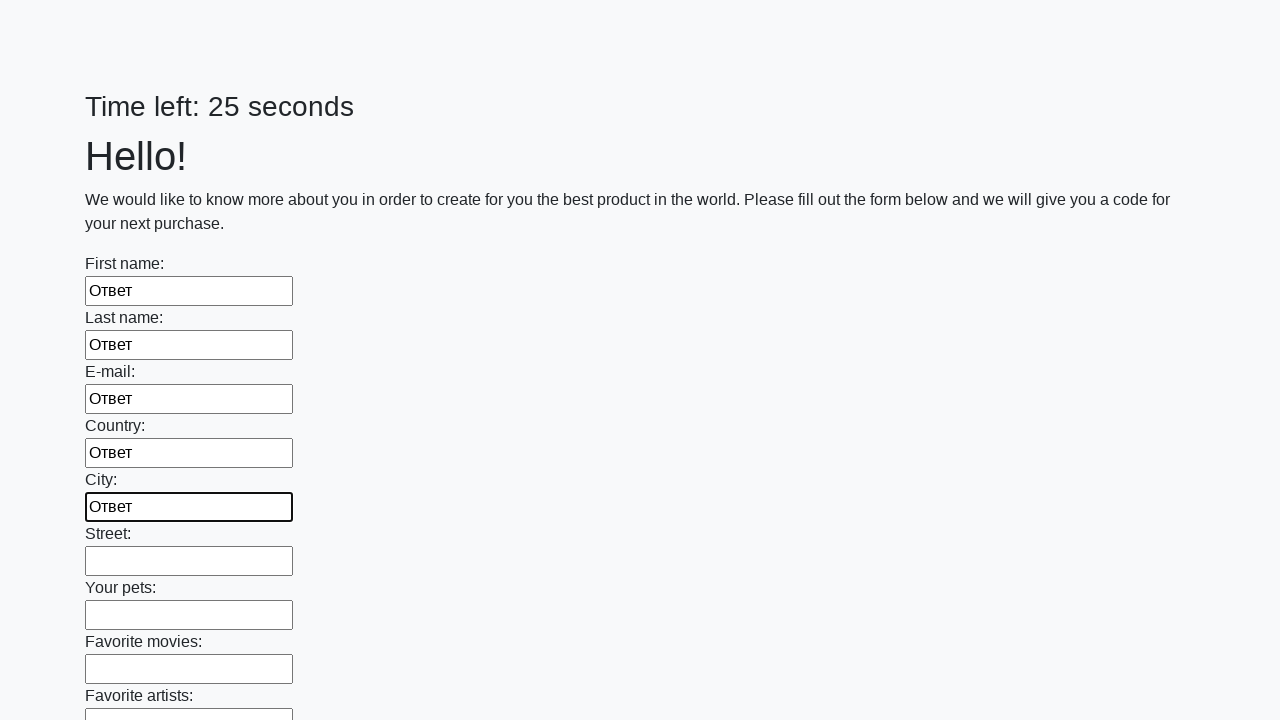

Filled text input field 6 of 100 with 'Ответ' on input[type=text] >> nth=5
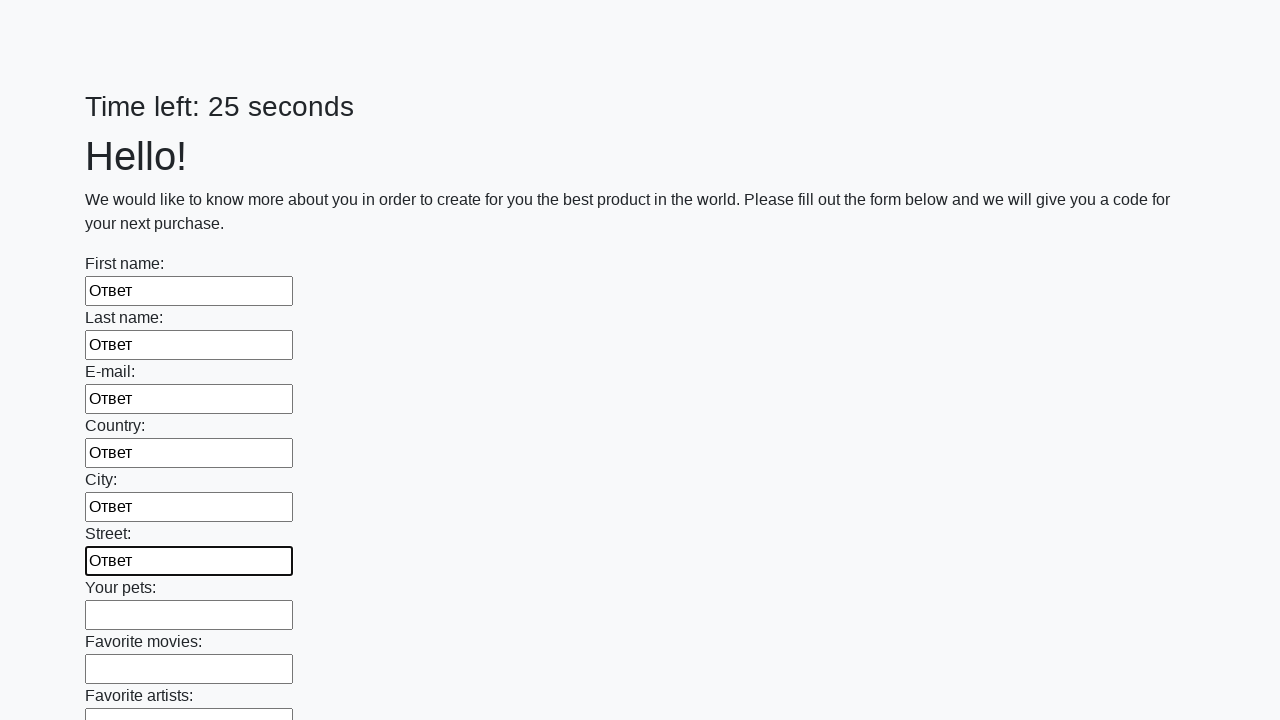

Filled text input field 7 of 100 with 'Ответ' on input[type=text] >> nth=6
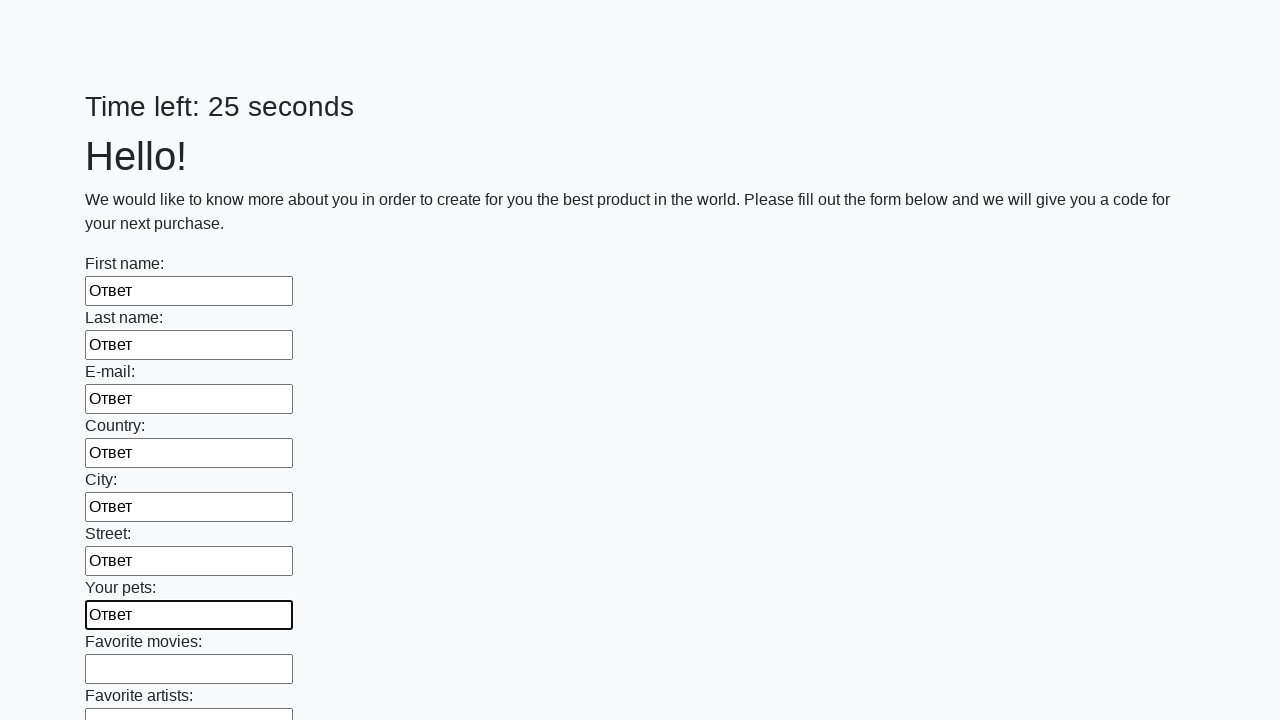

Filled text input field 8 of 100 with 'Ответ' on input[type=text] >> nth=7
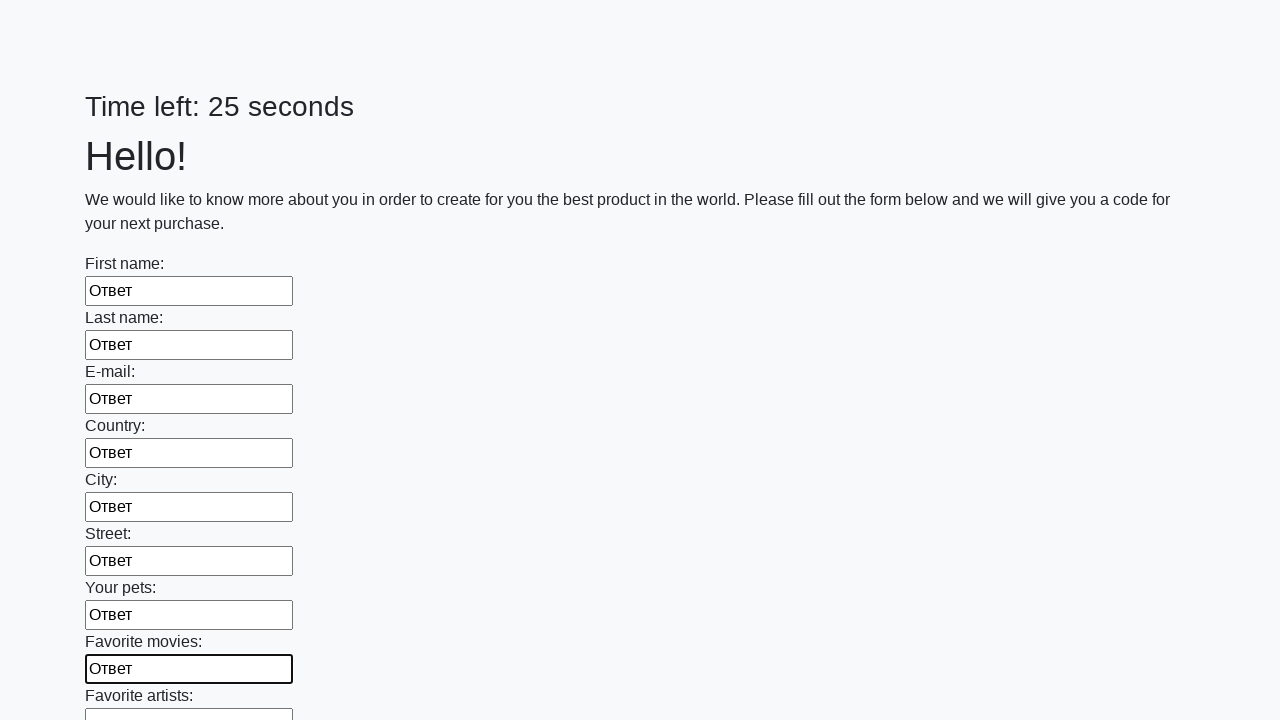

Filled text input field 9 of 100 with 'Ответ' on input[type=text] >> nth=8
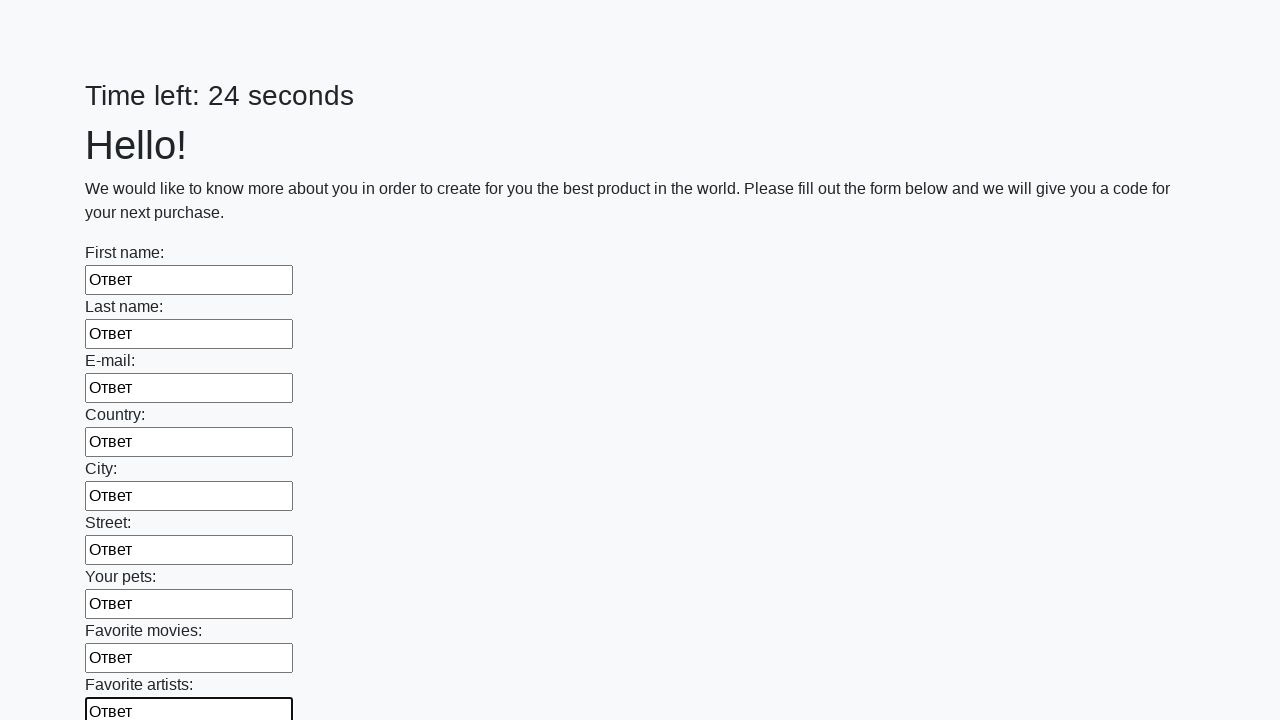

Filled text input field 10 of 100 with 'Ответ' on input[type=text] >> nth=9
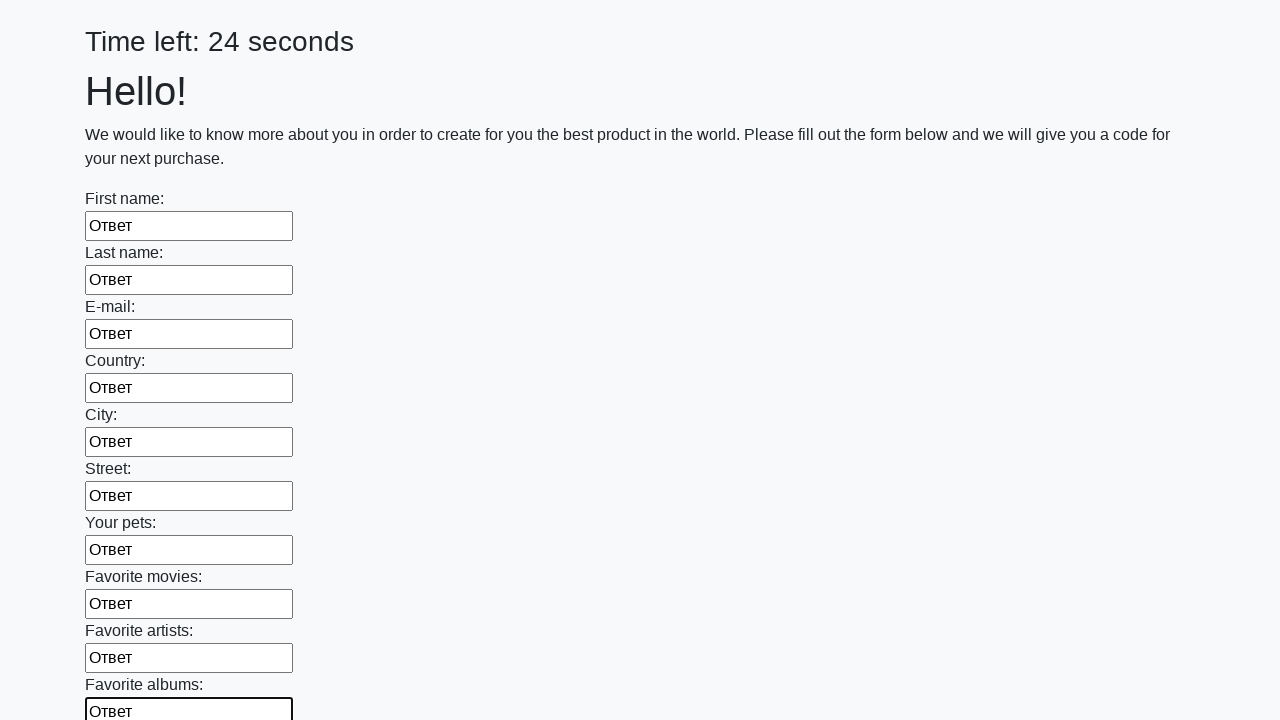

Filled text input field 11 of 100 with 'Ответ' on input[type=text] >> nth=10
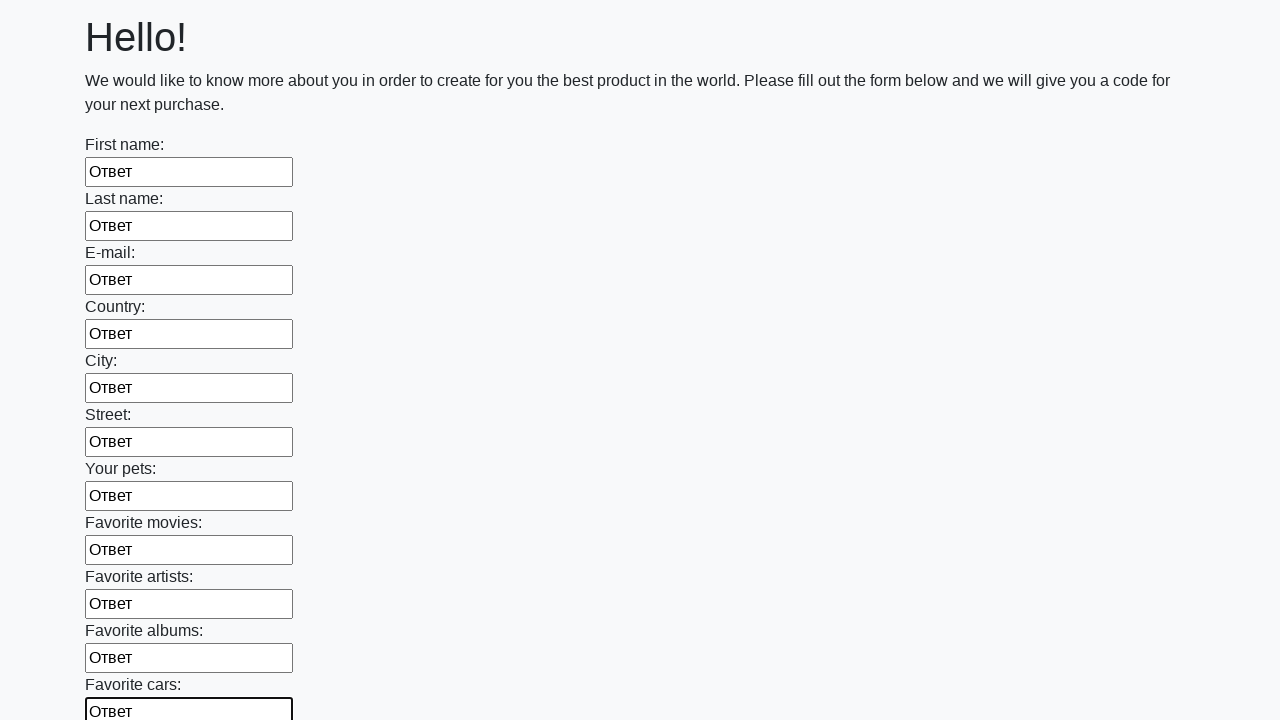

Filled text input field 12 of 100 with 'Ответ' on input[type=text] >> nth=11
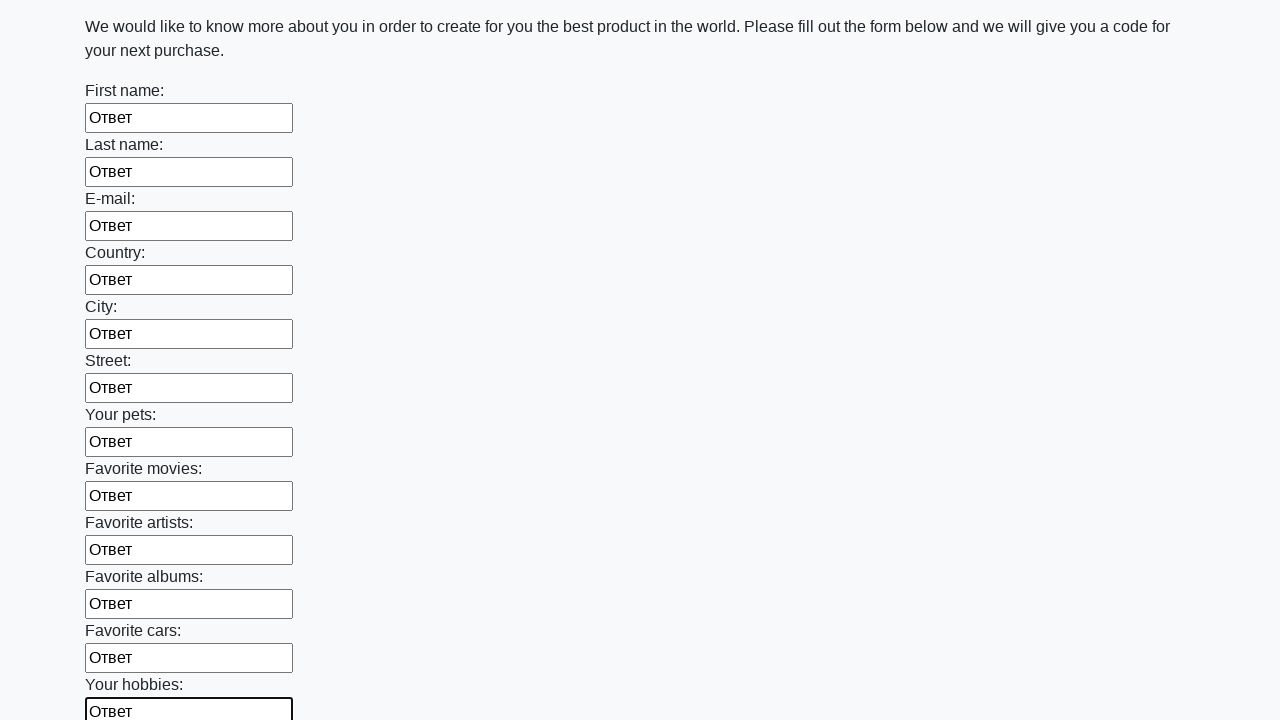

Filled text input field 13 of 100 with 'Ответ' on input[type=text] >> nth=12
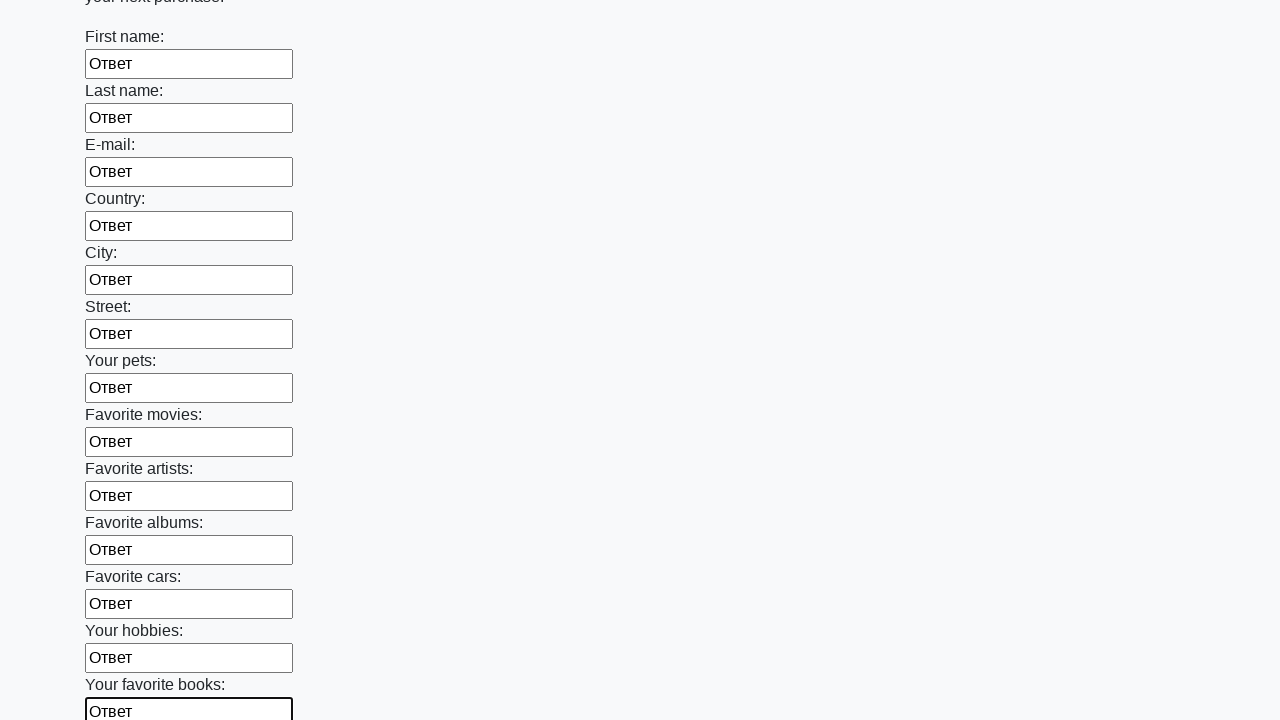

Filled text input field 14 of 100 with 'Ответ' on input[type=text] >> nth=13
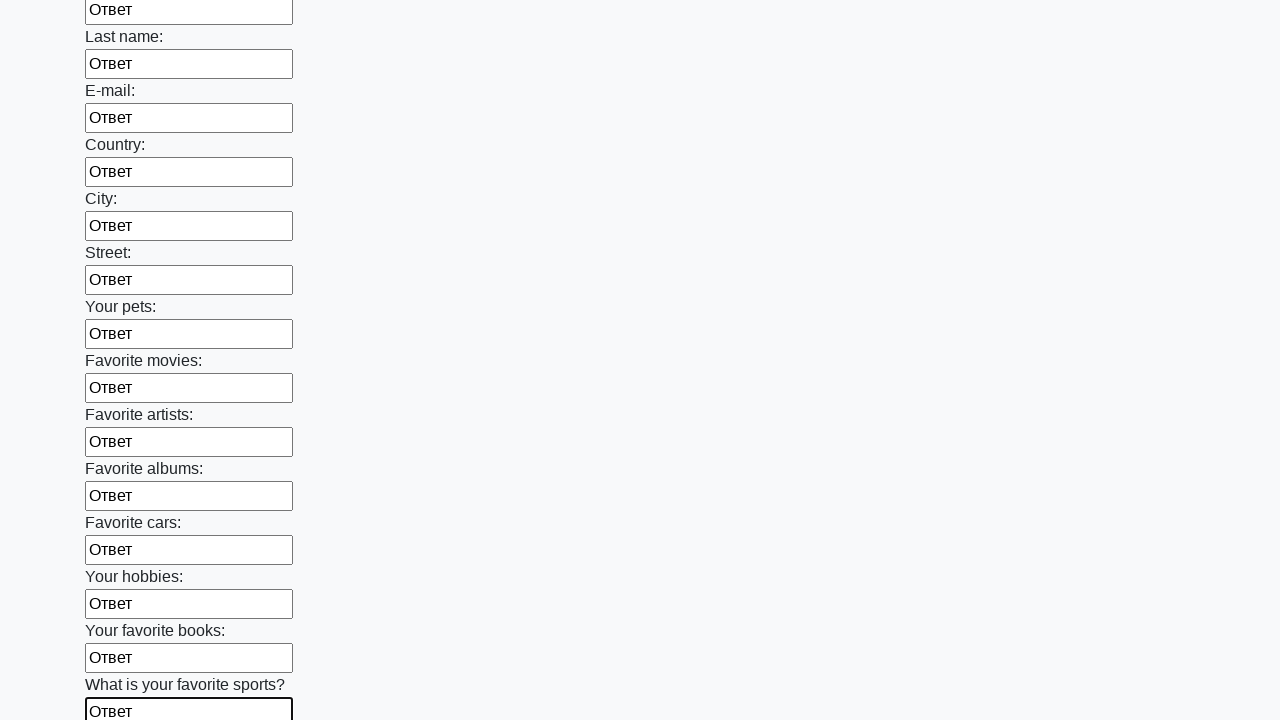

Filled text input field 15 of 100 with 'Ответ' on input[type=text] >> nth=14
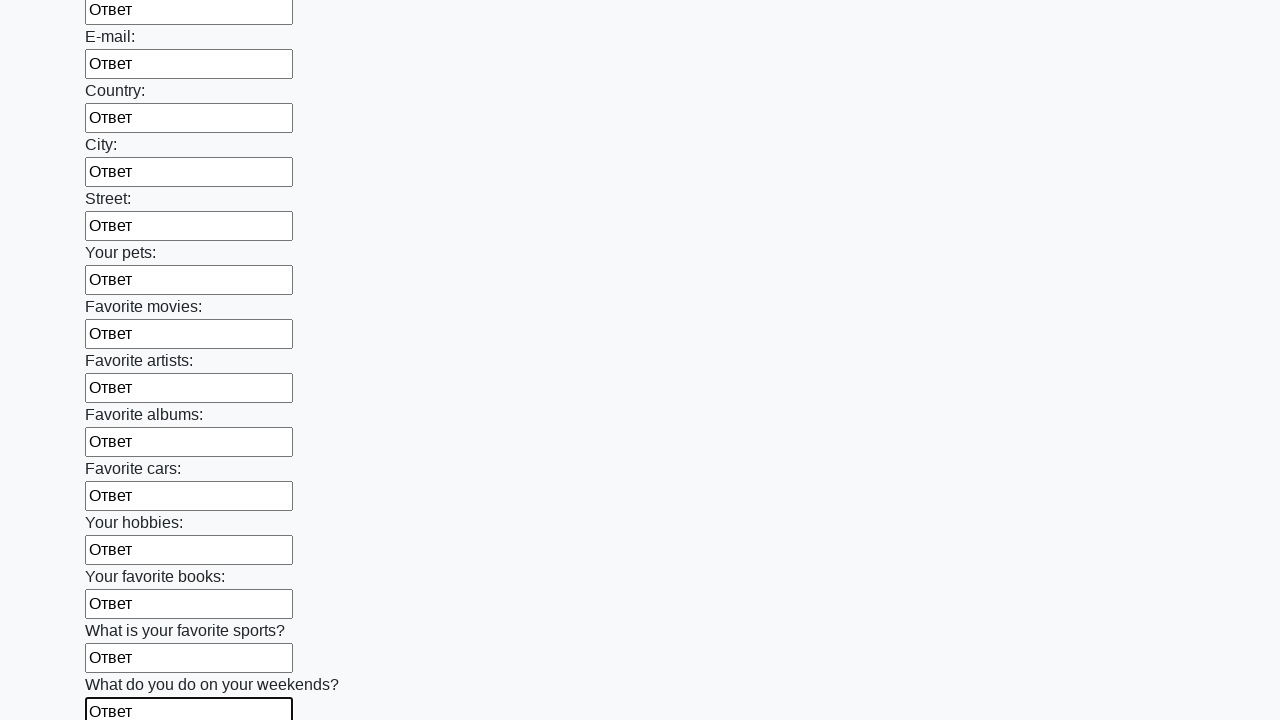

Filled text input field 16 of 100 with 'Ответ' on input[type=text] >> nth=15
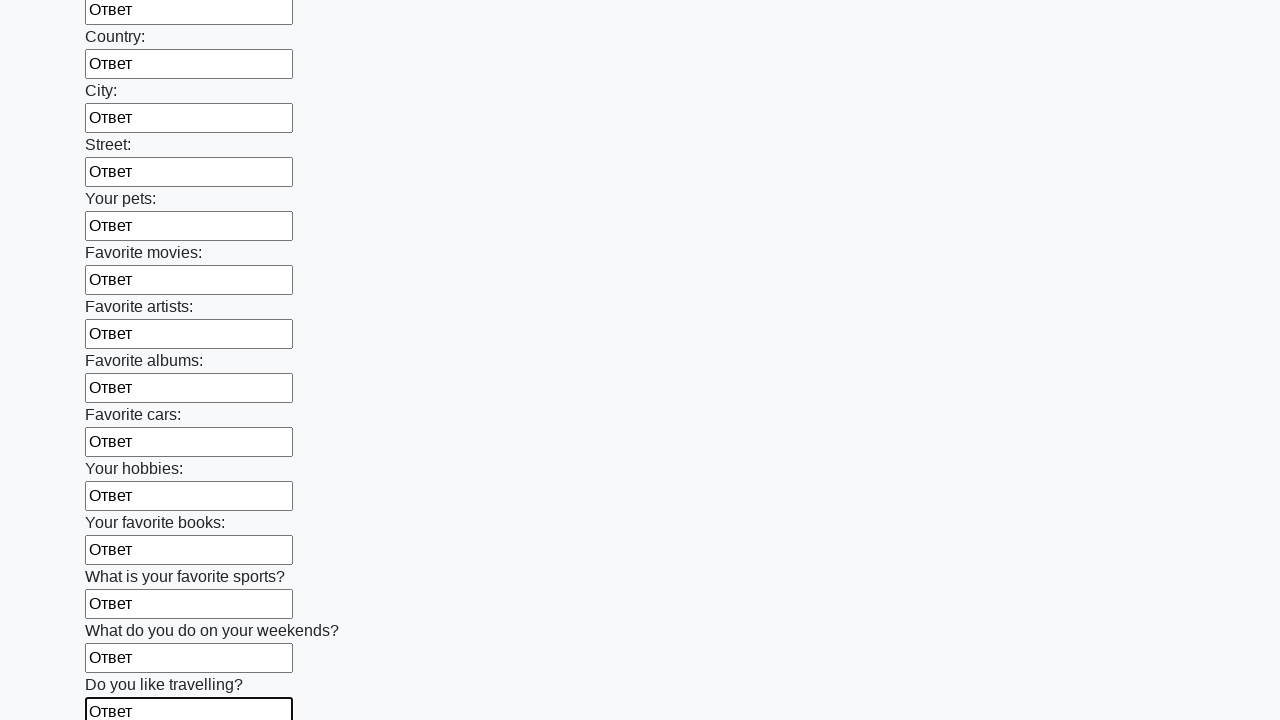

Filled text input field 17 of 100 with 'Ответ' on input[type=text] >> nth=16
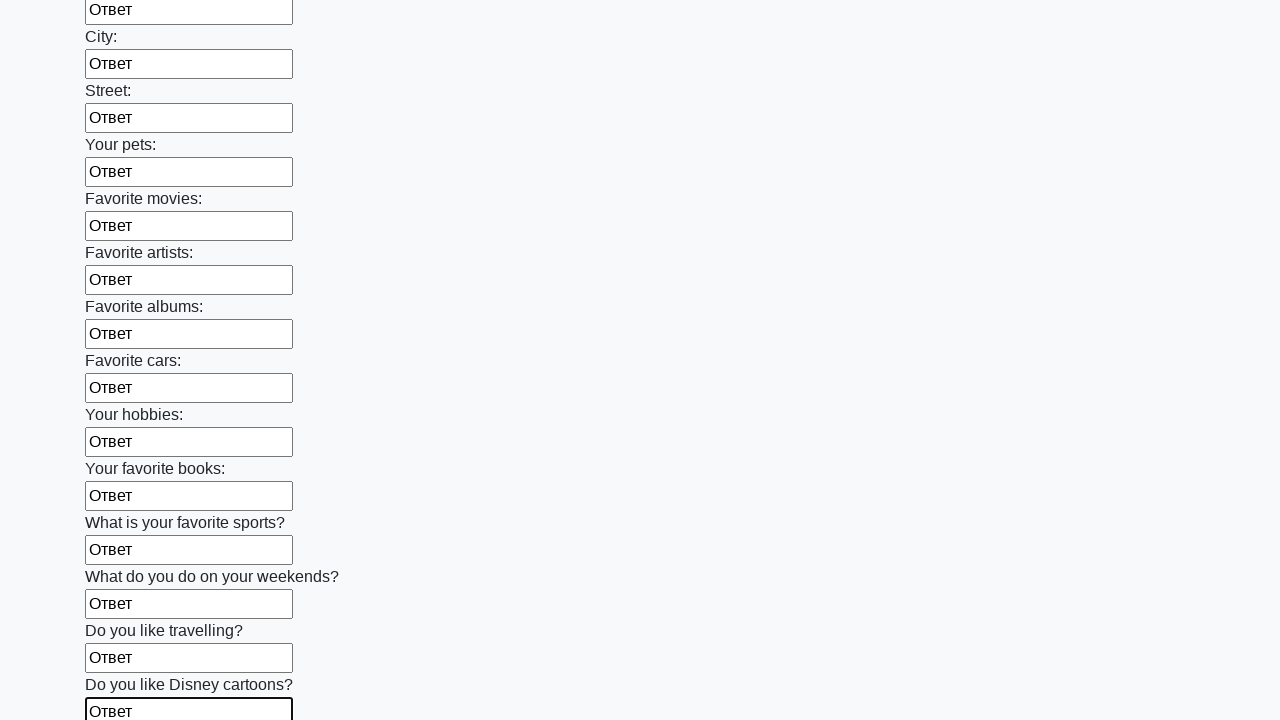

Filled text input field 18 of 100 with 'Ответ' on input[type=text] >> nth=17
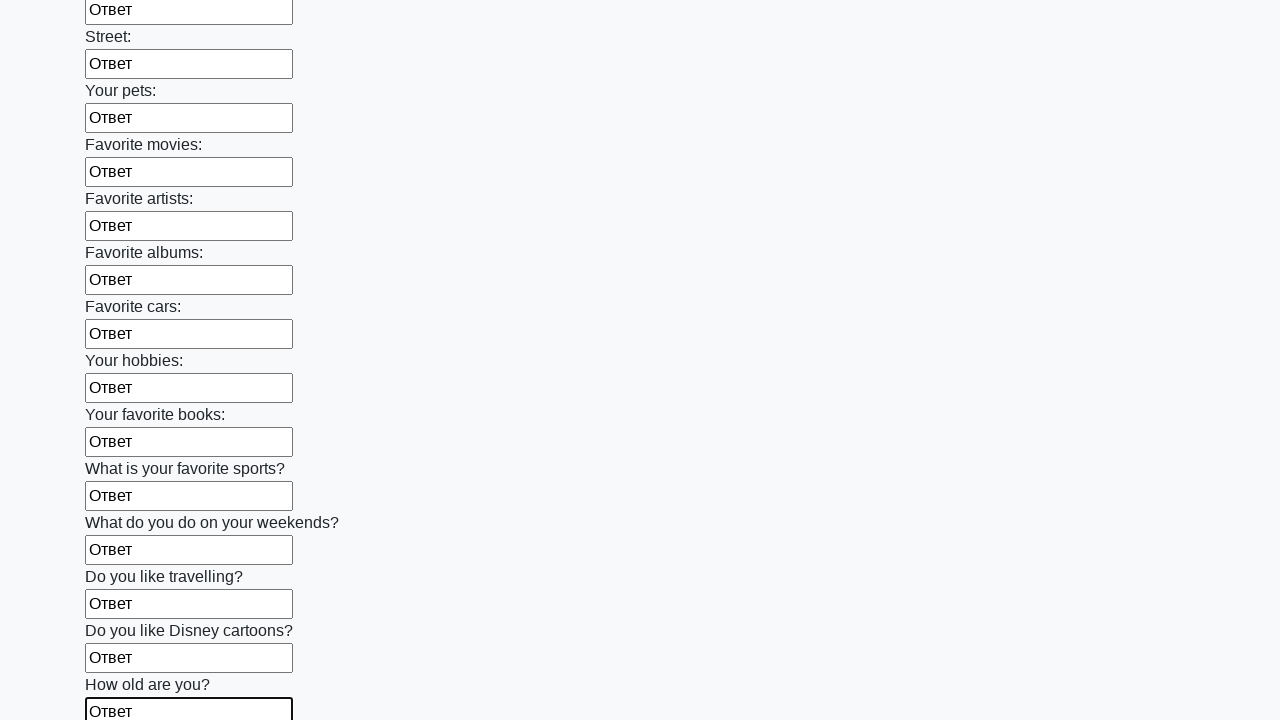

Filled text input field 19 of 100 with 'Ответ' on input[type=text] >> nth=18
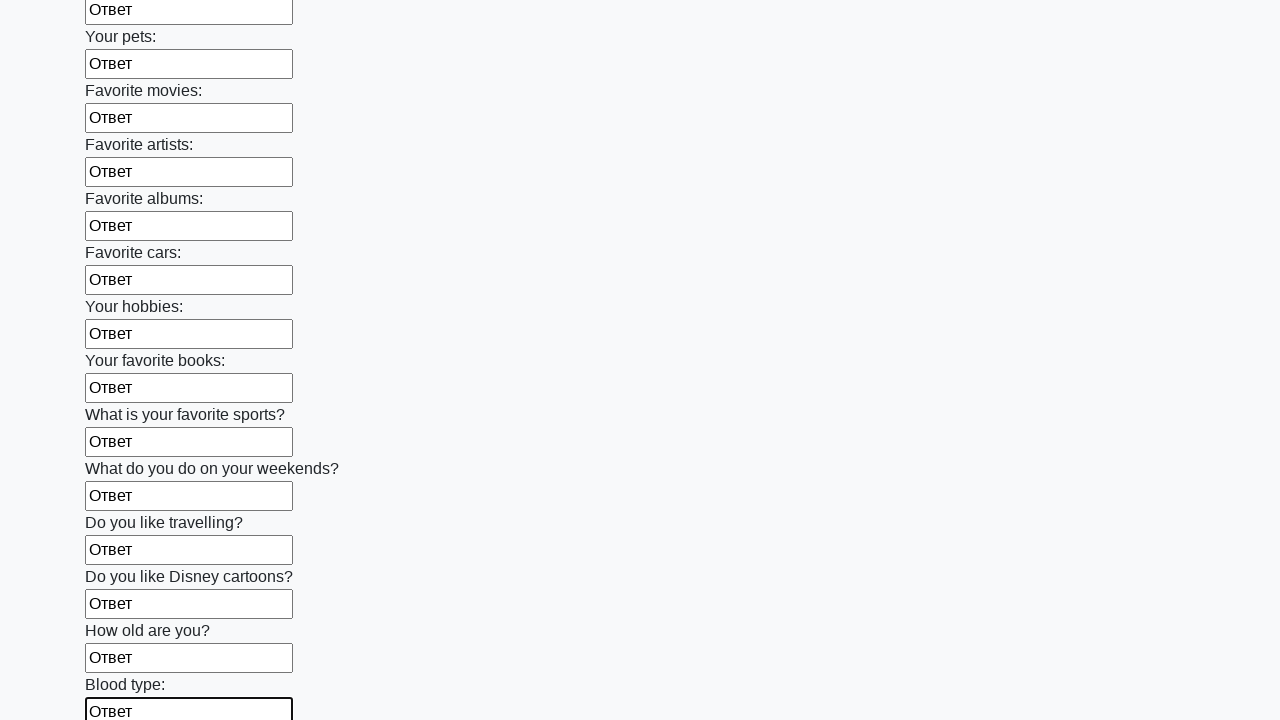

Filled text input field 20 of 100 with 'Ответ' on input[type=text] >> nth=19
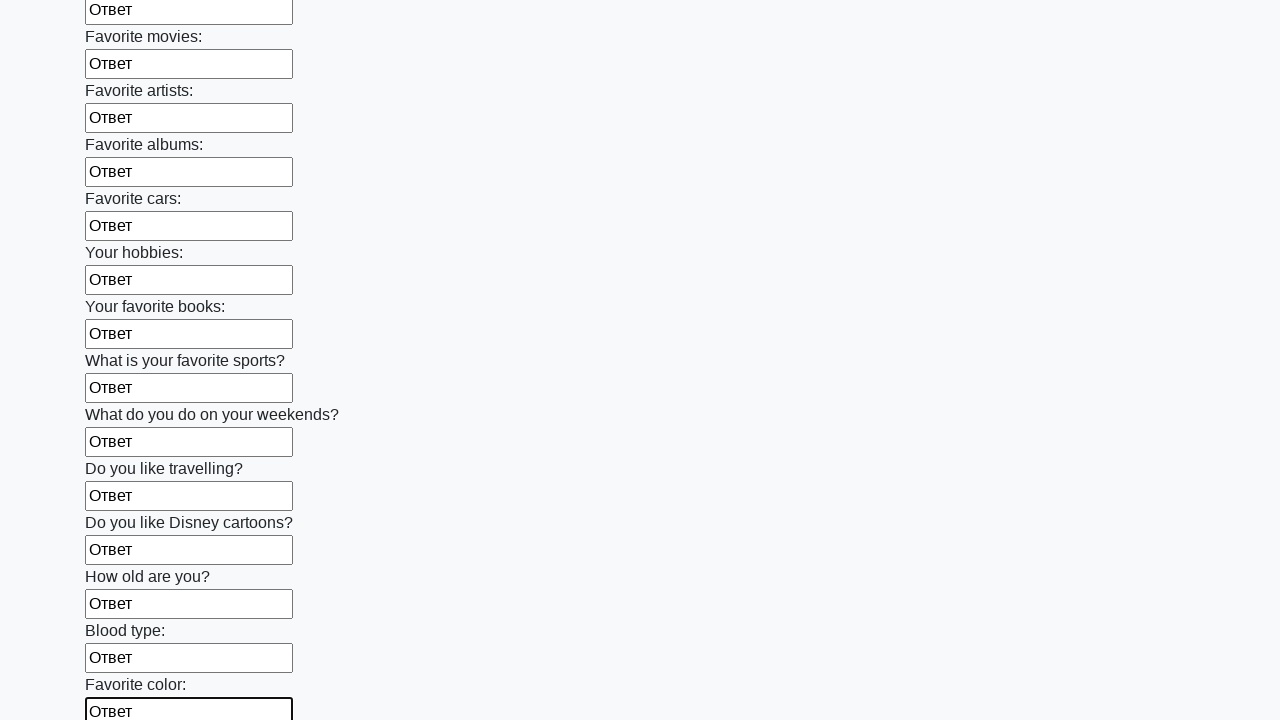

Filled text input field 21 of 100 with 'Ответ' on input[type=text] >> nth=20
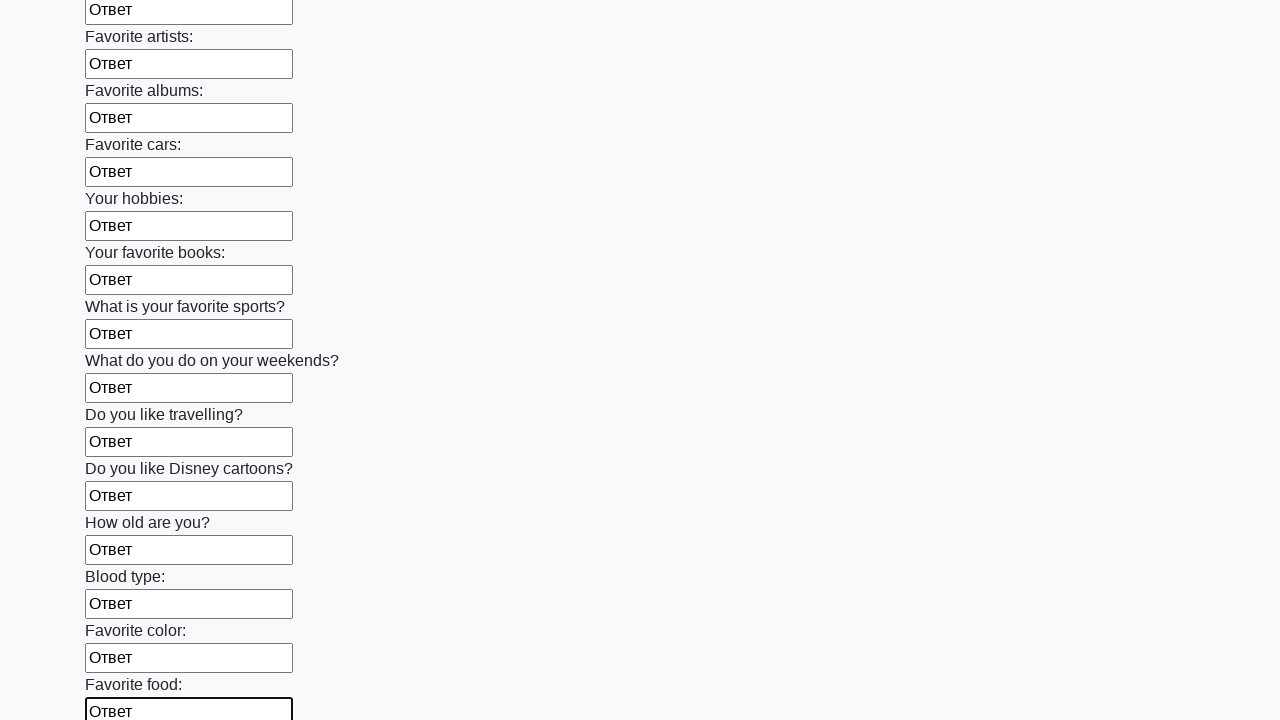

Filled text input field 22 of 100 with 'Ответ' on input[type=text] >> nth=21
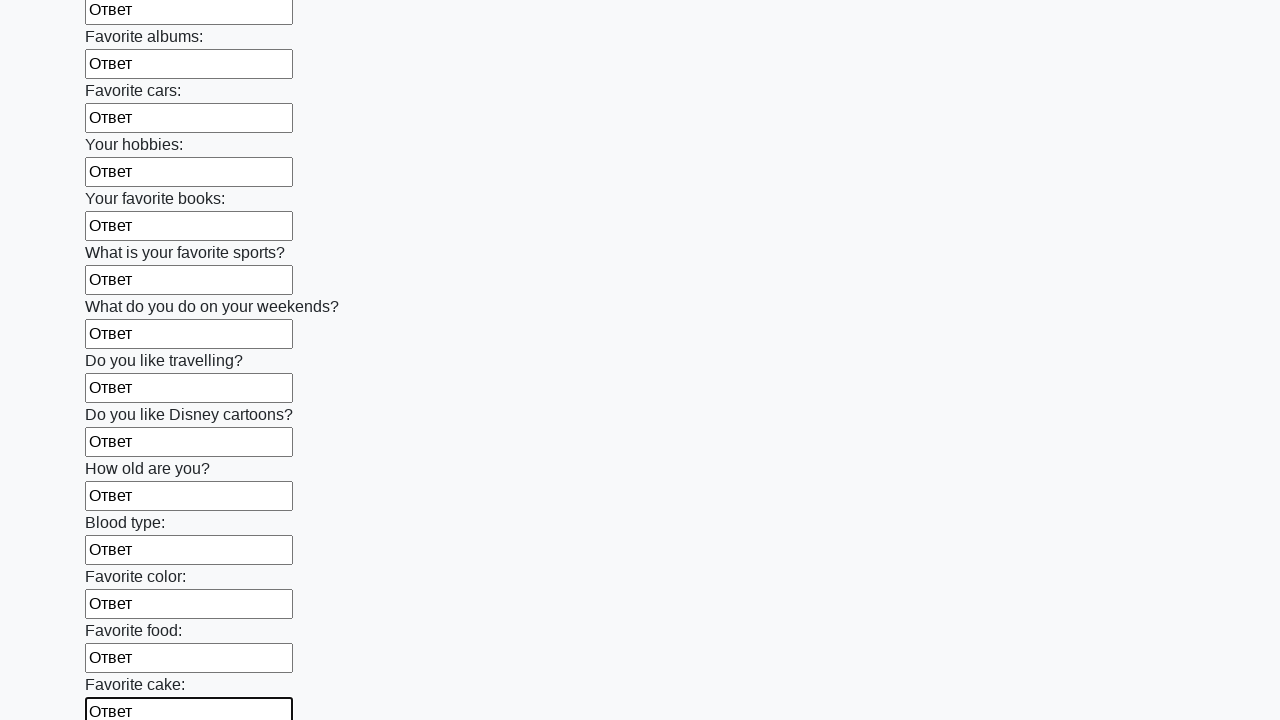

Filled text input field 23 of 100 with 'Ответ' on input[type=text] >> nth=22
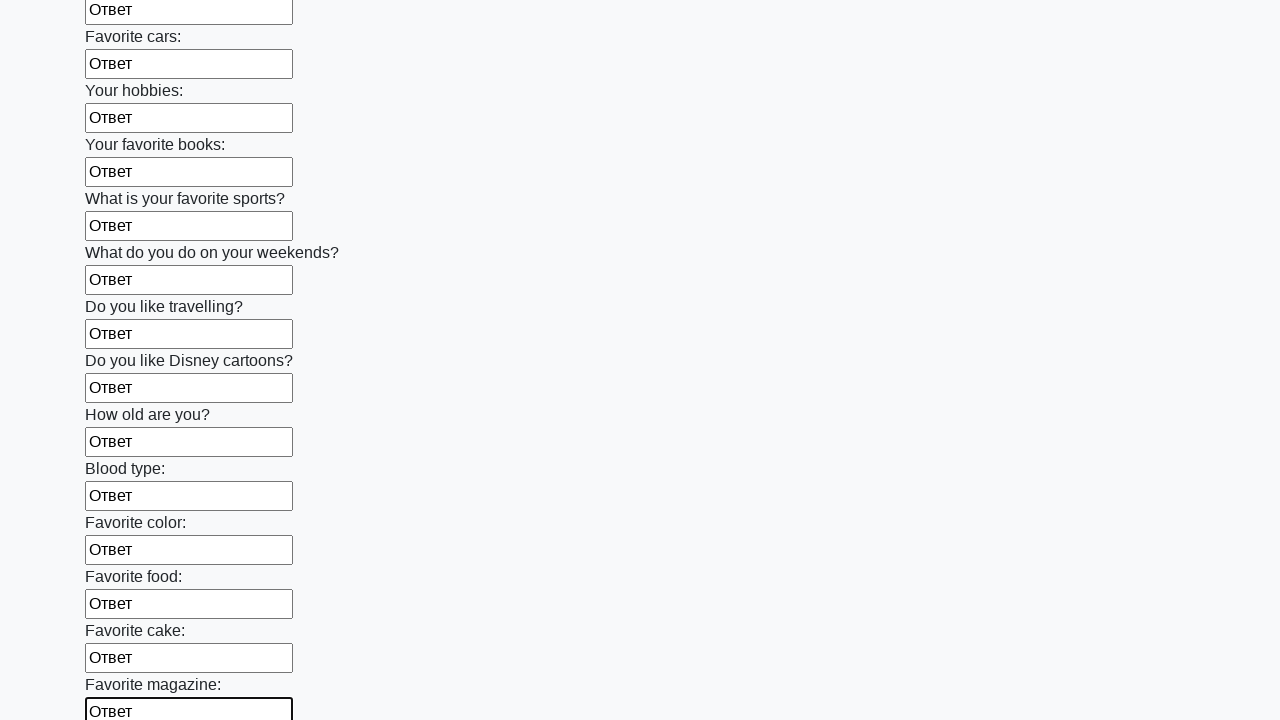

Filled text input field 24 of 100 with 'Ответ' on input[type=text] >> nth=23
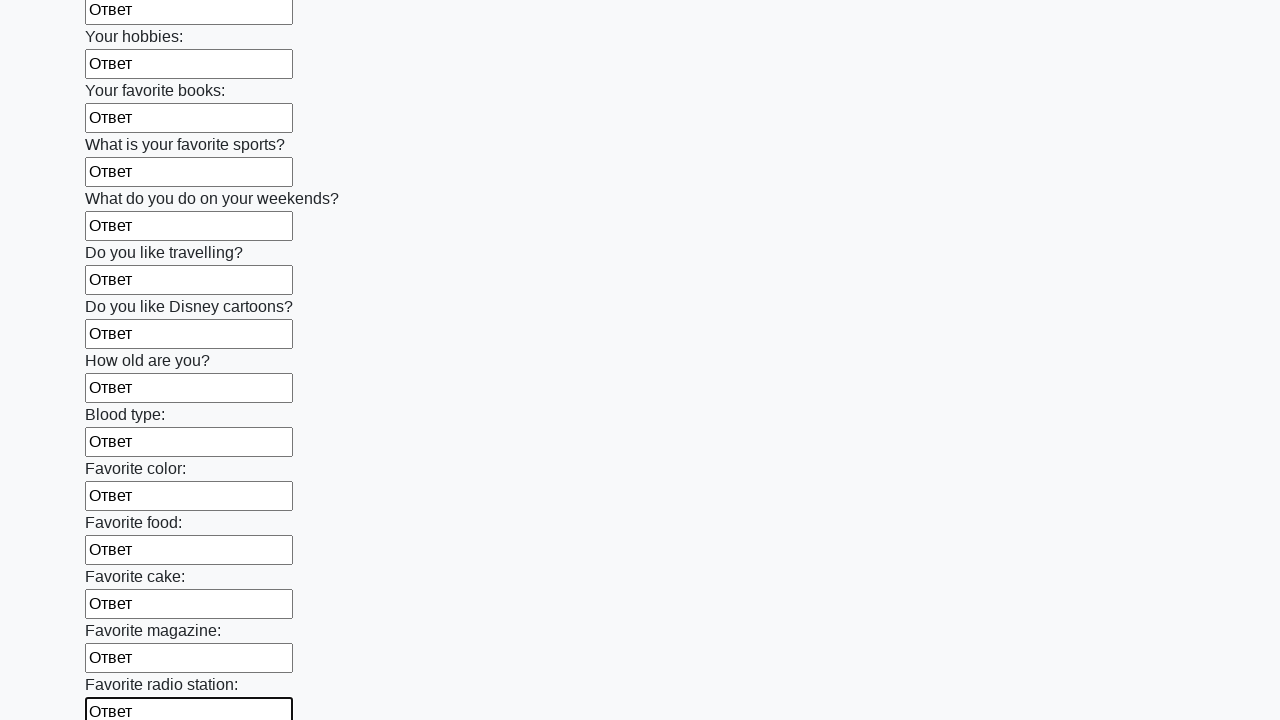

Filled text input field 25 of 100 with 'Ответ' on input[type=text] >> nth=24
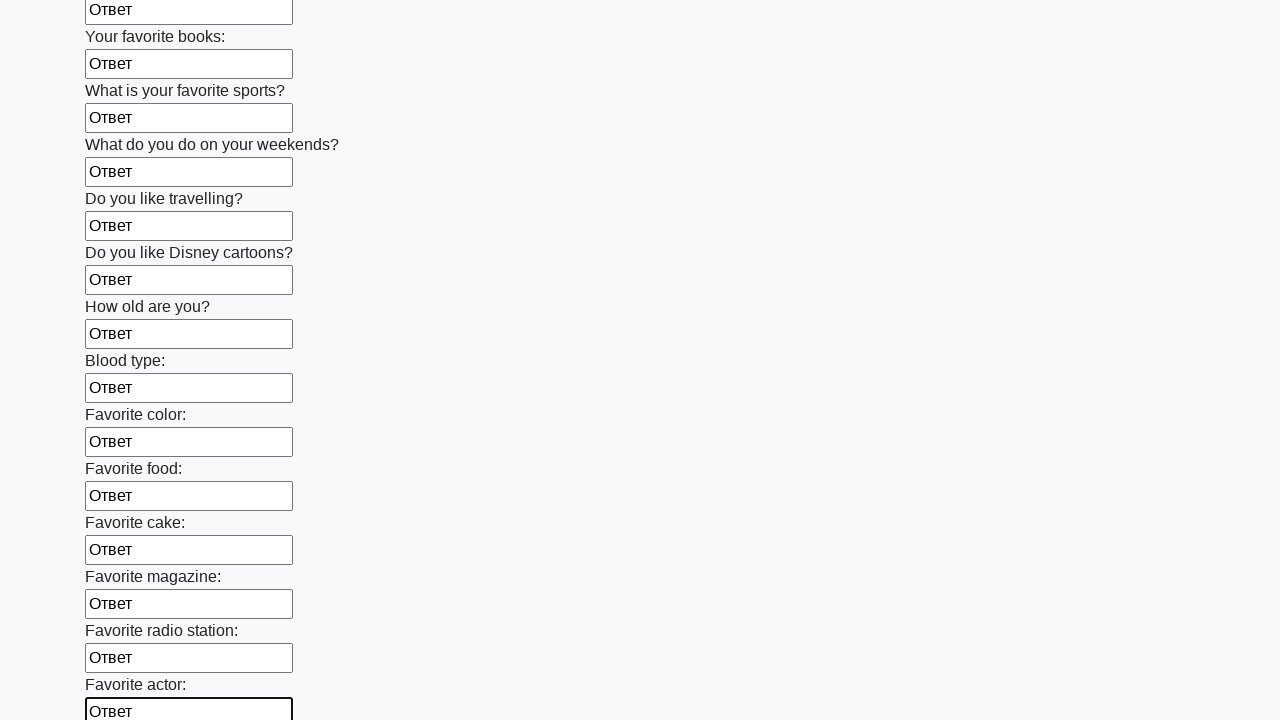

Filled text input field 26 of 100 with 'Ответ' on input[type=text] >> nth=25
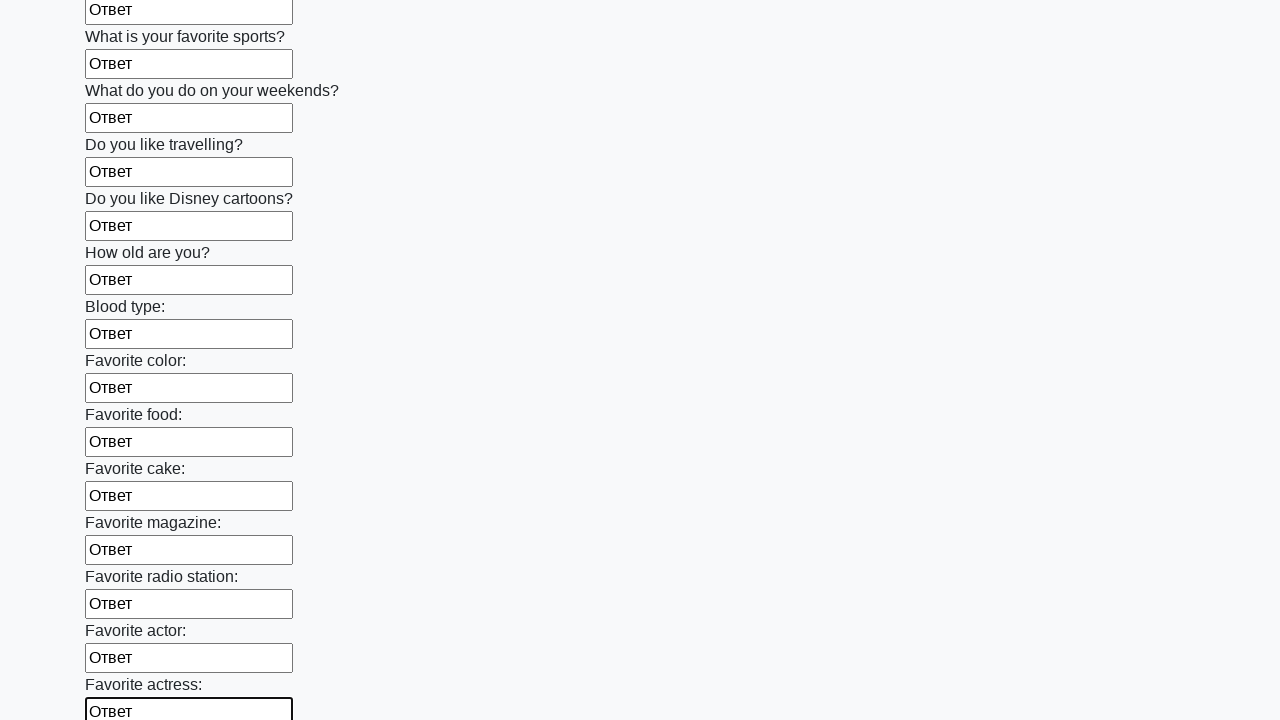

Filled text input field 27 of 100 with 'Ответ' on input[type=text] >> nth=26
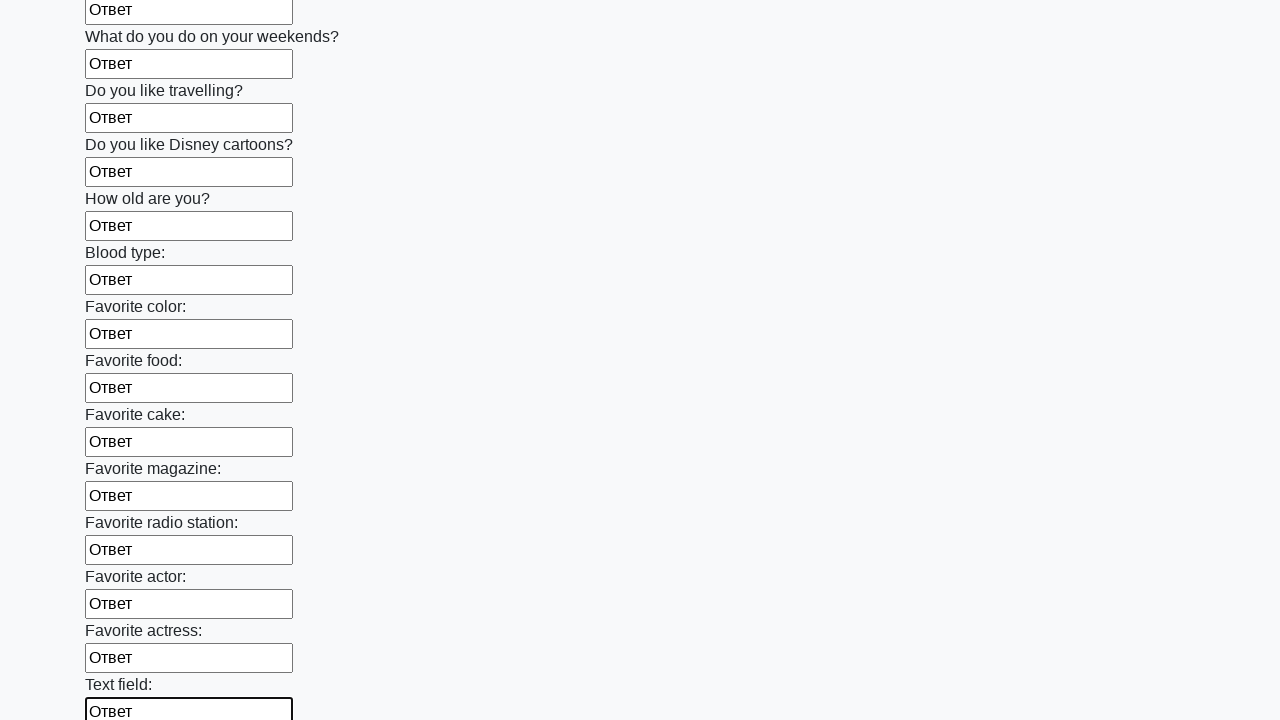

Filled text input field 28 of 100 with 'Ответ' on input[type=text] >> nth=27
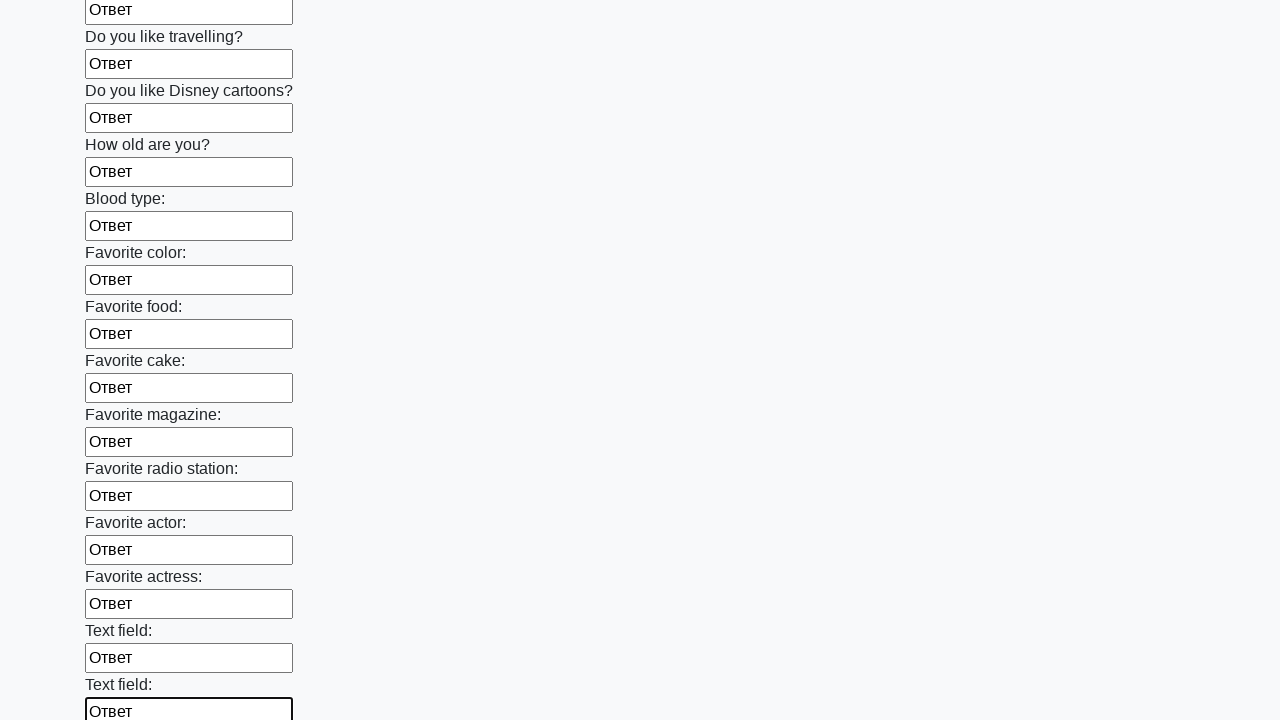

Filled text input field 29 of 100 with 'Ответ' on input[type=text] >> nth=28
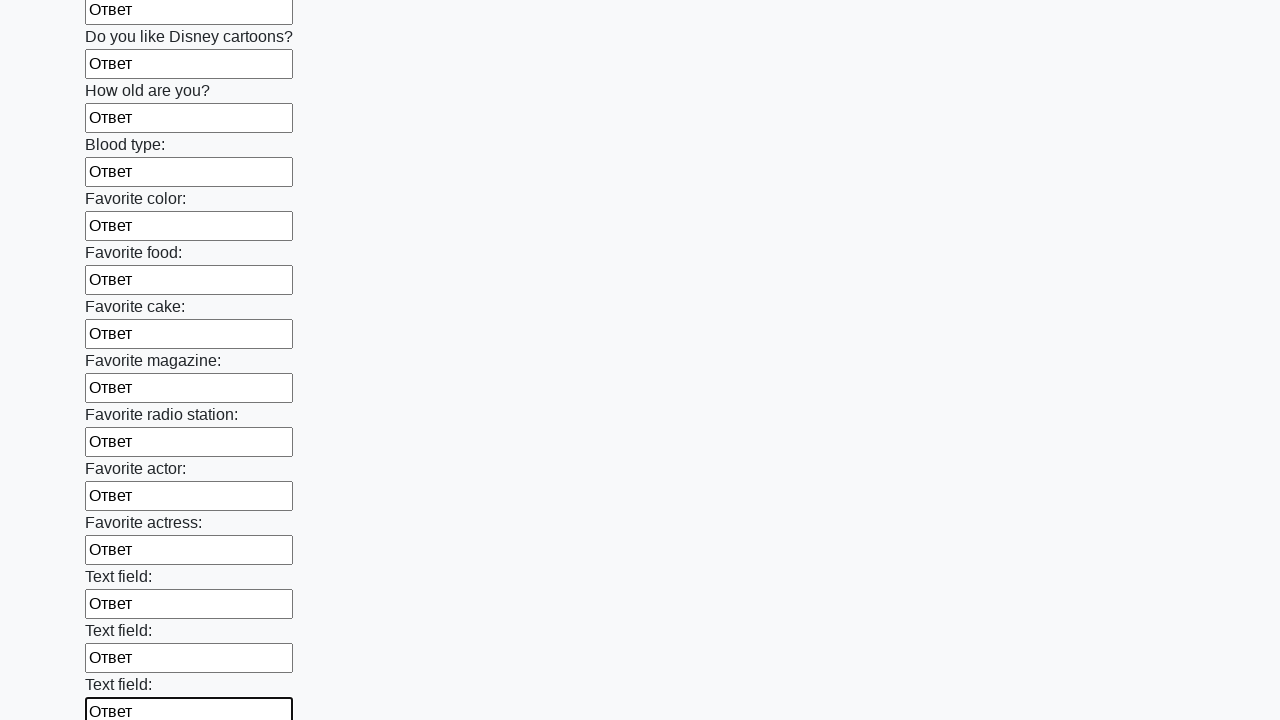

Filled text input field 30 of 100 with 'Ответ' on input[type=text] >> nth=29
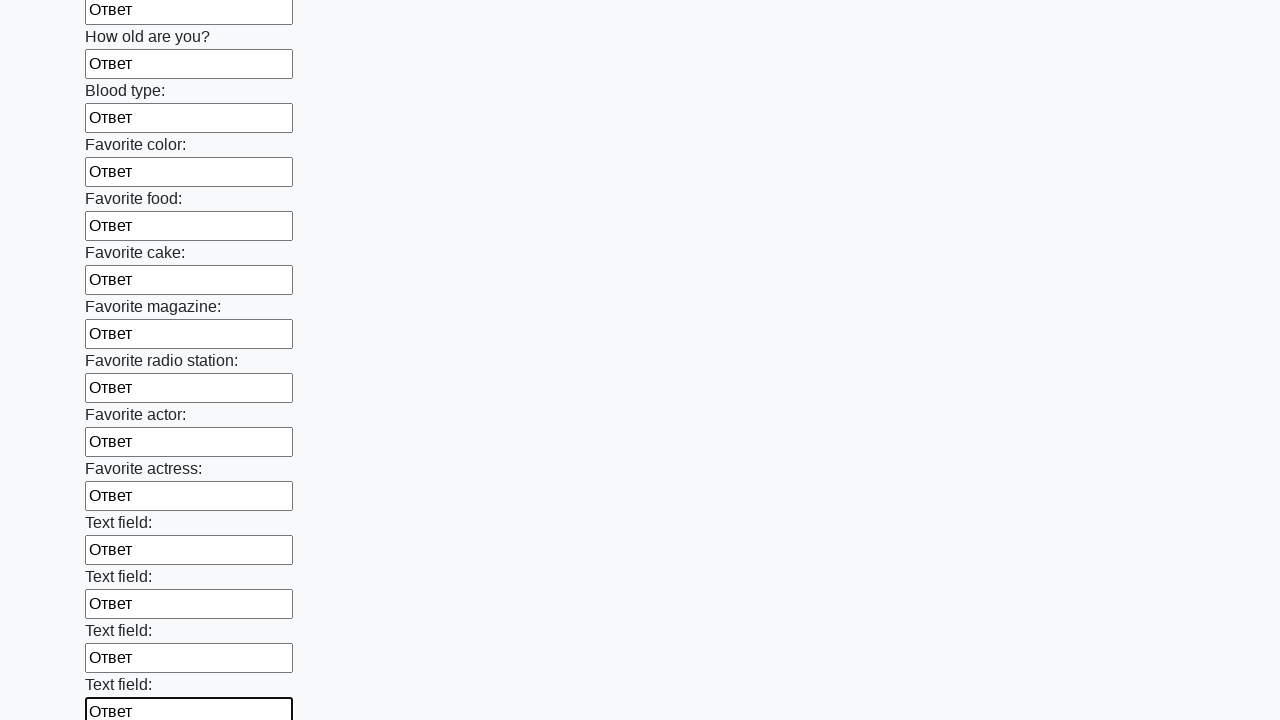

Filled text input field 31 of 100 with 'Ответ' on input[type=text] >> nth=30
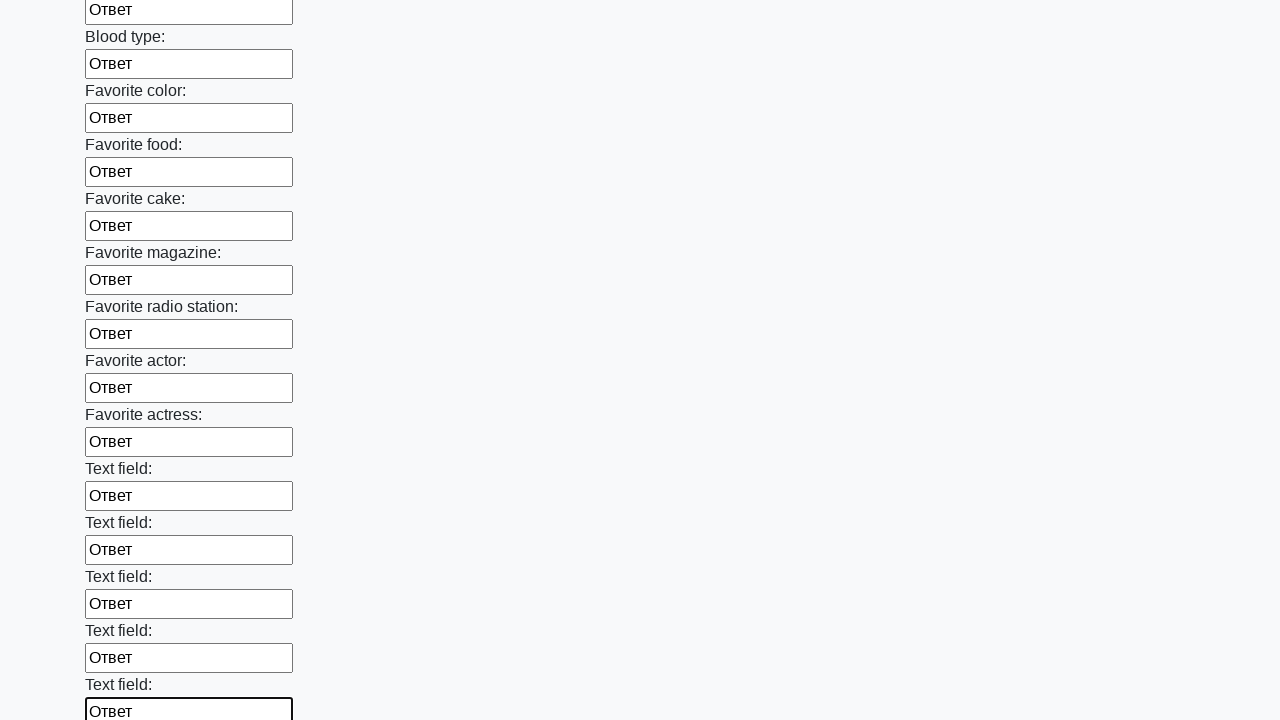

Filled text input field 32 of 100 with 'Ответ' on input[type=text] >> nth=31
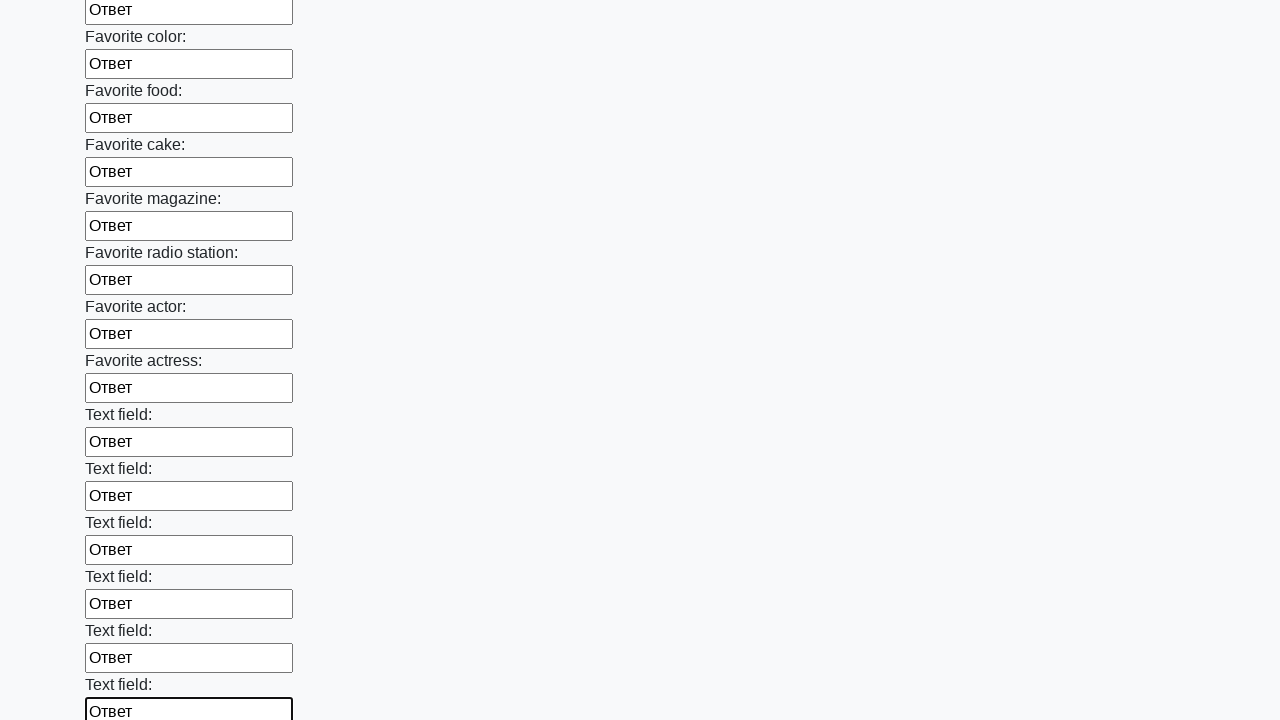

Filled text input field 33 of 100 with 'Ответ' on input[type=text] >> nth=32
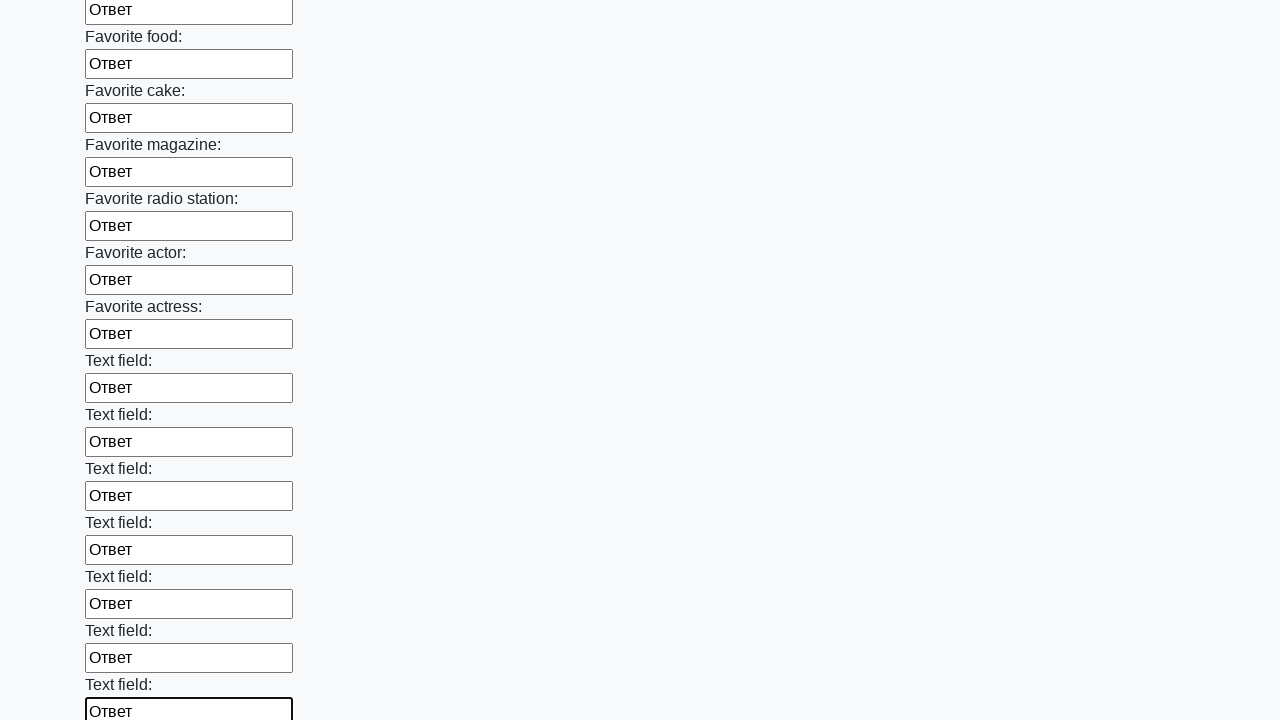

Filled text input field 34 of 100 with 'Ответ' on input[type=text] >> nth=33
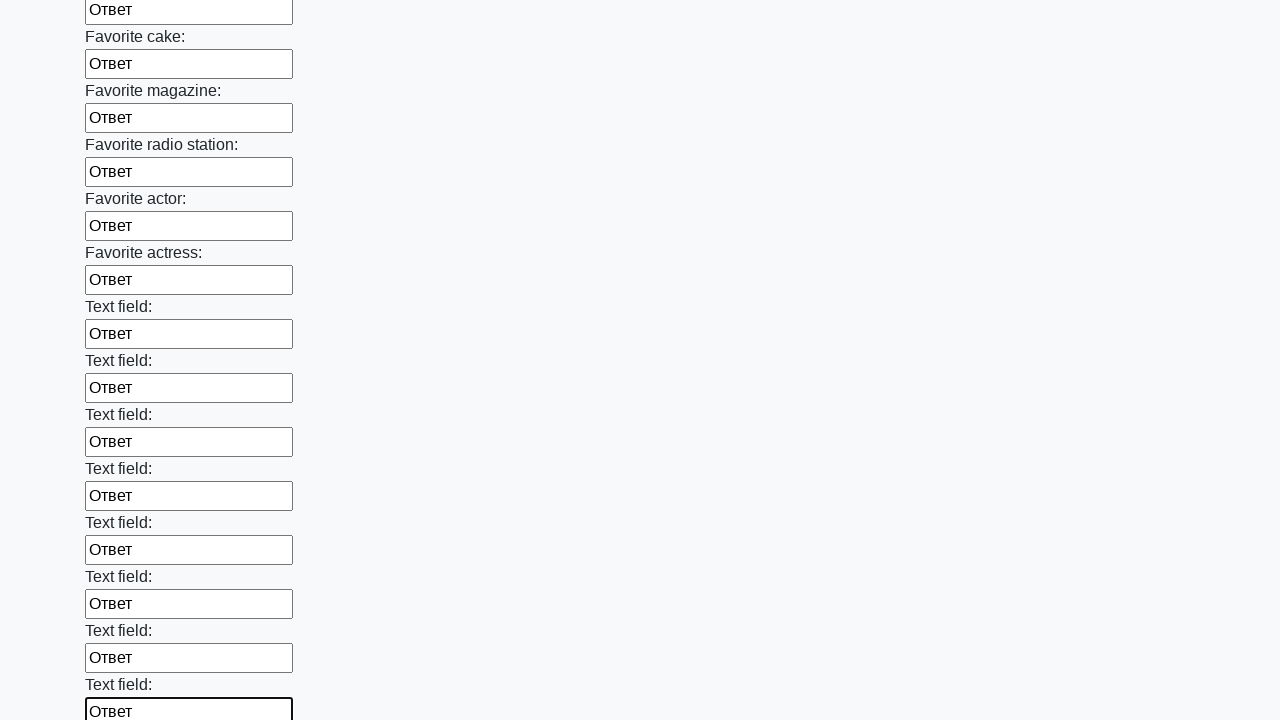

Filled text input field 35 of 100 with 'Ответ' on input[type=text] >> nth=34
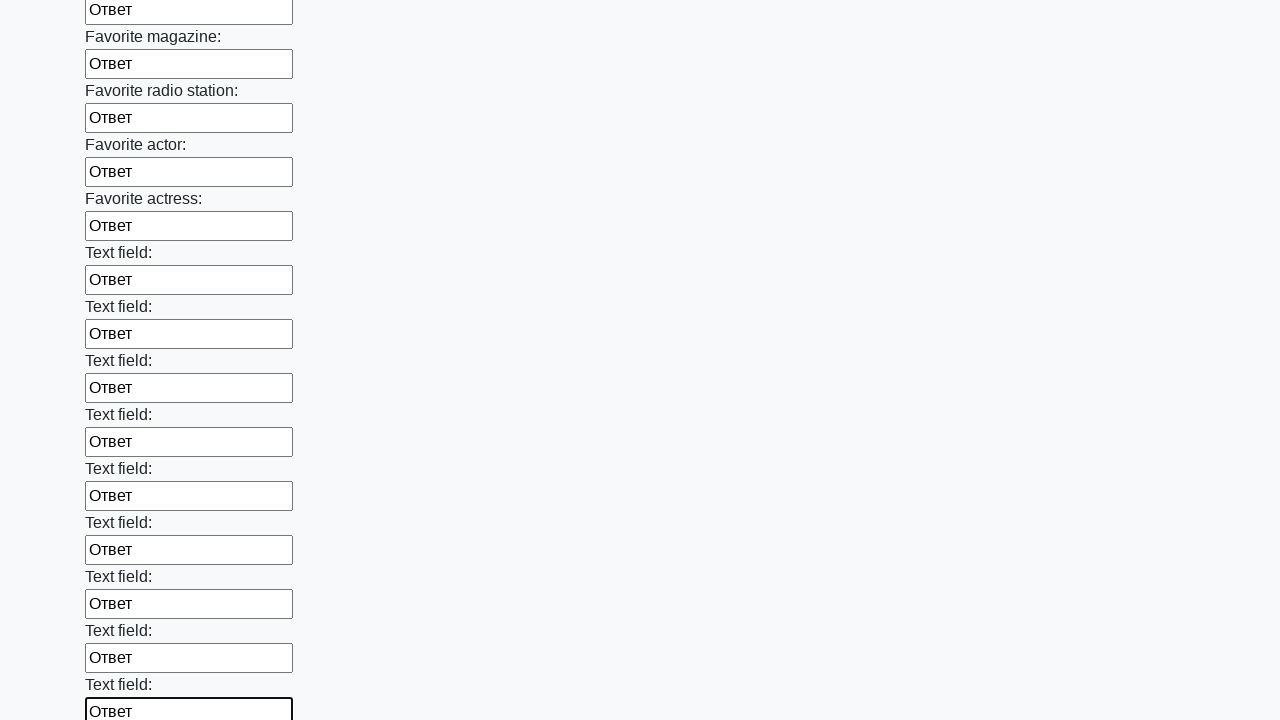

Filled text input field 36 of 100 with 'Ответ' on input[type=text] >> nth=35
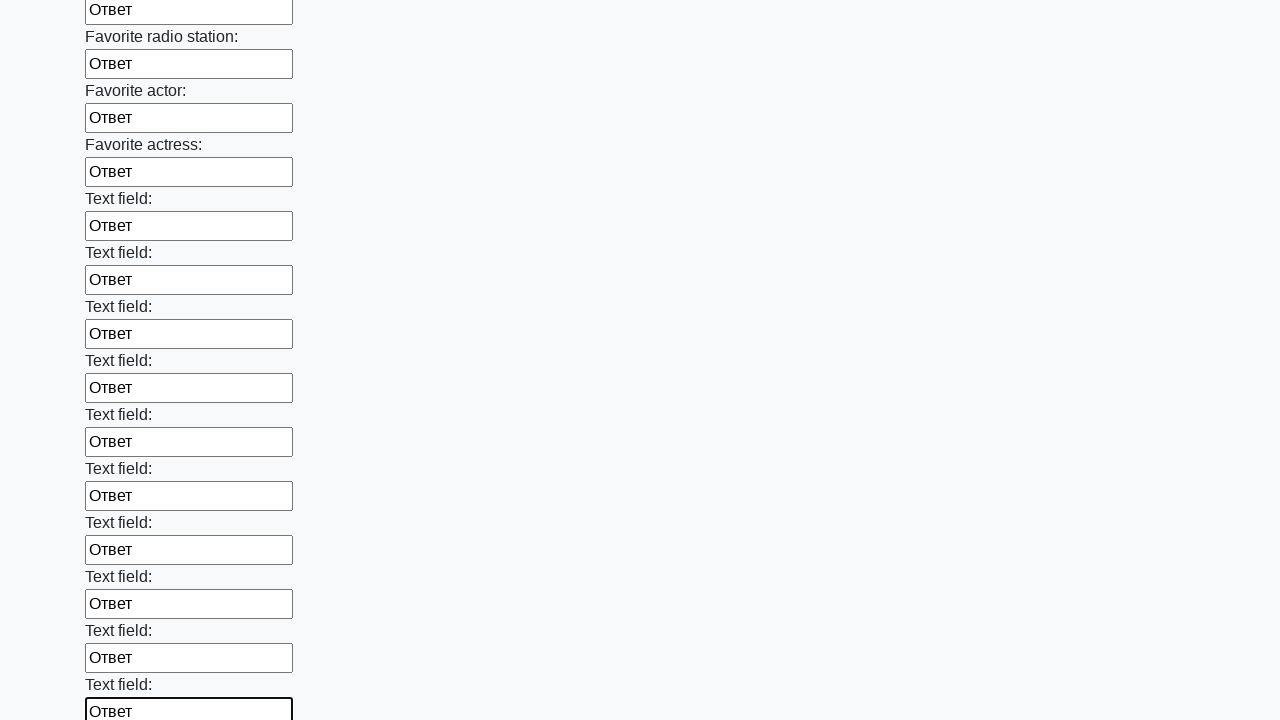

Filled text input field 37 of 100 with 'Ответ' on input[type=text] >> nth=36
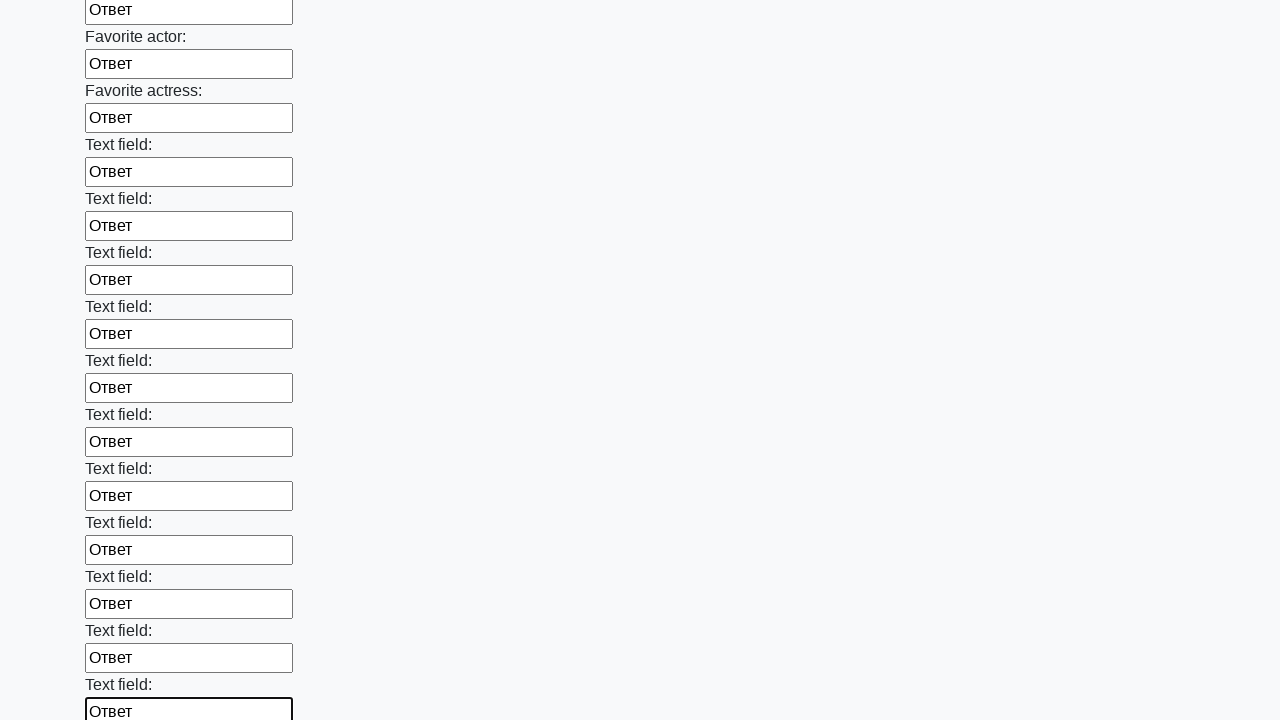

Filled text input field 38 of 100 with 'Ответ' on input[type=text] >> nth=37
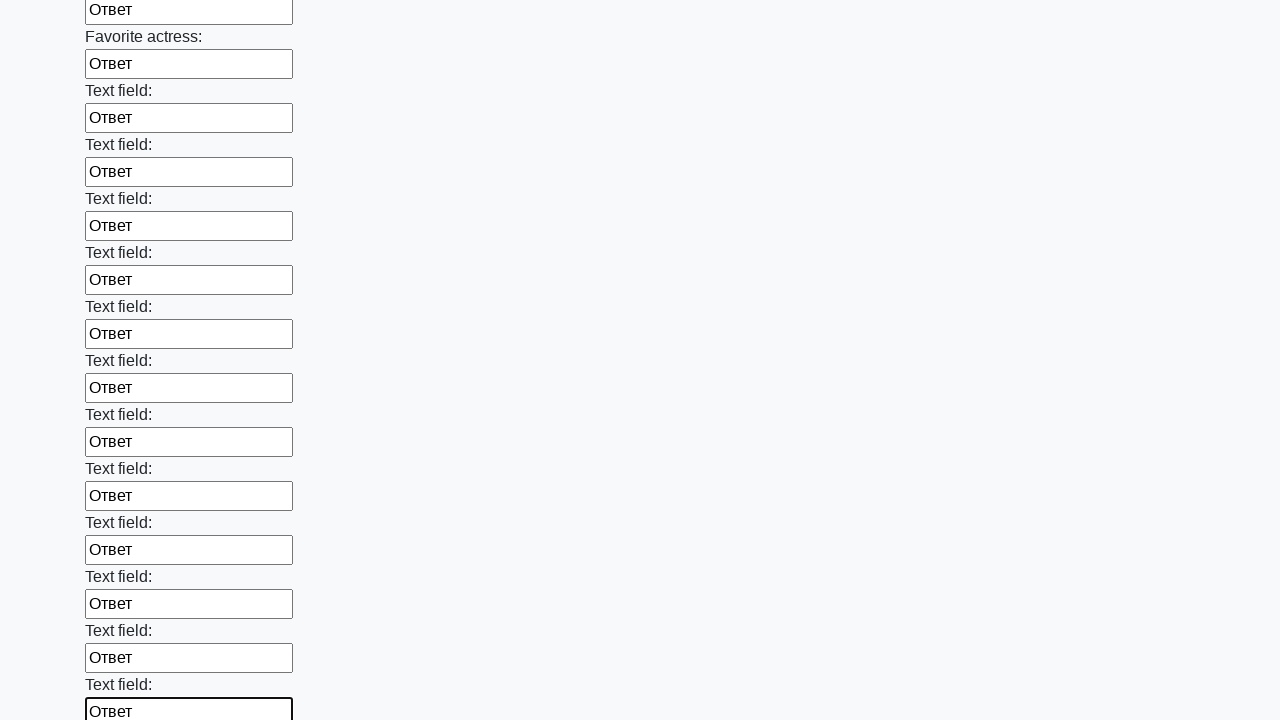

Filled text input field 39 of 100 with 'Ответ' on input[type=text] >> nth=38
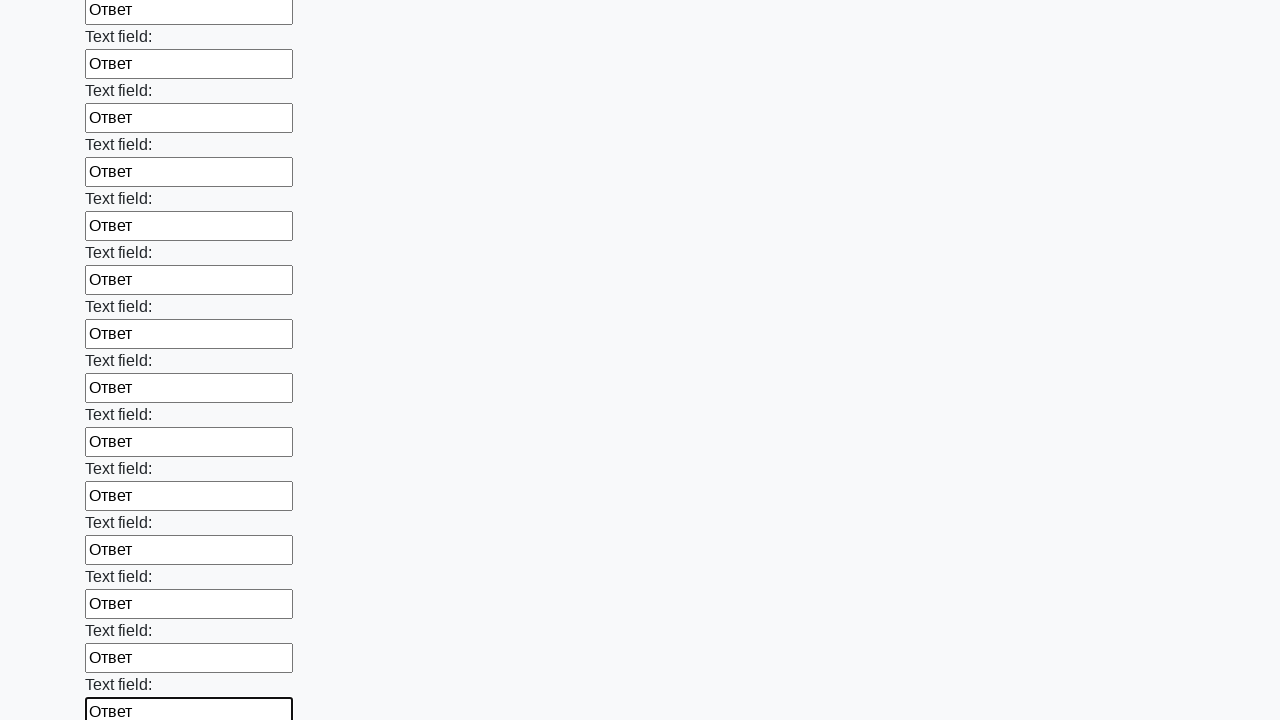

Filled text input field 40 of 100 with 'Ответ' on input[type=text] >> nth=39
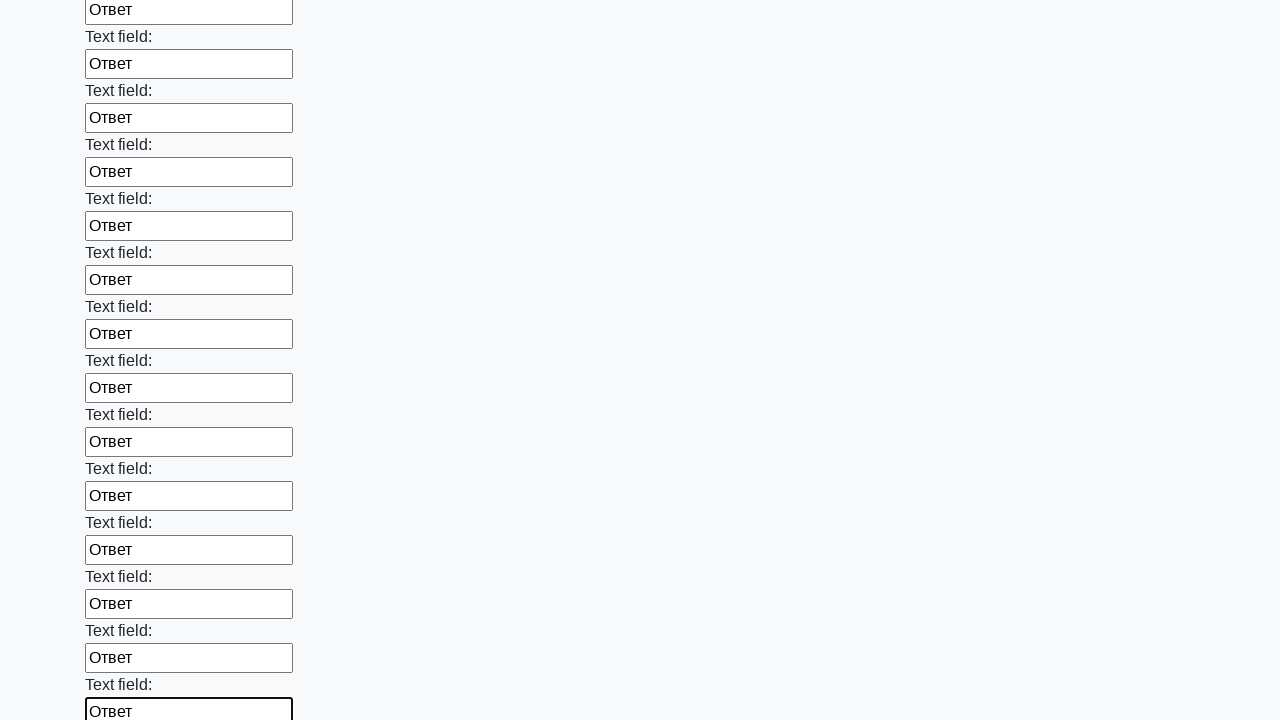

Filled text input field 41 of 100 with 'Ответ' on input[type=text] >> nth=40
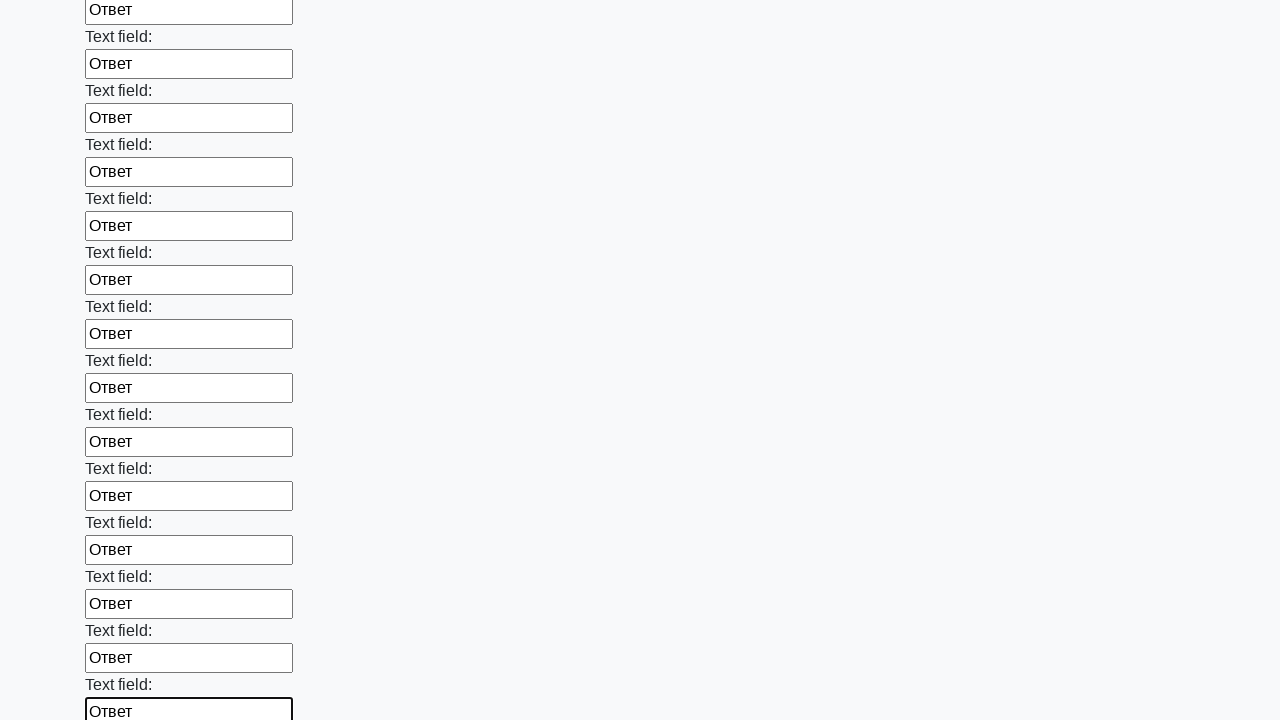

Filled text input field 42 of 100 with 'Ответ' on input[type=text] >> nth=41
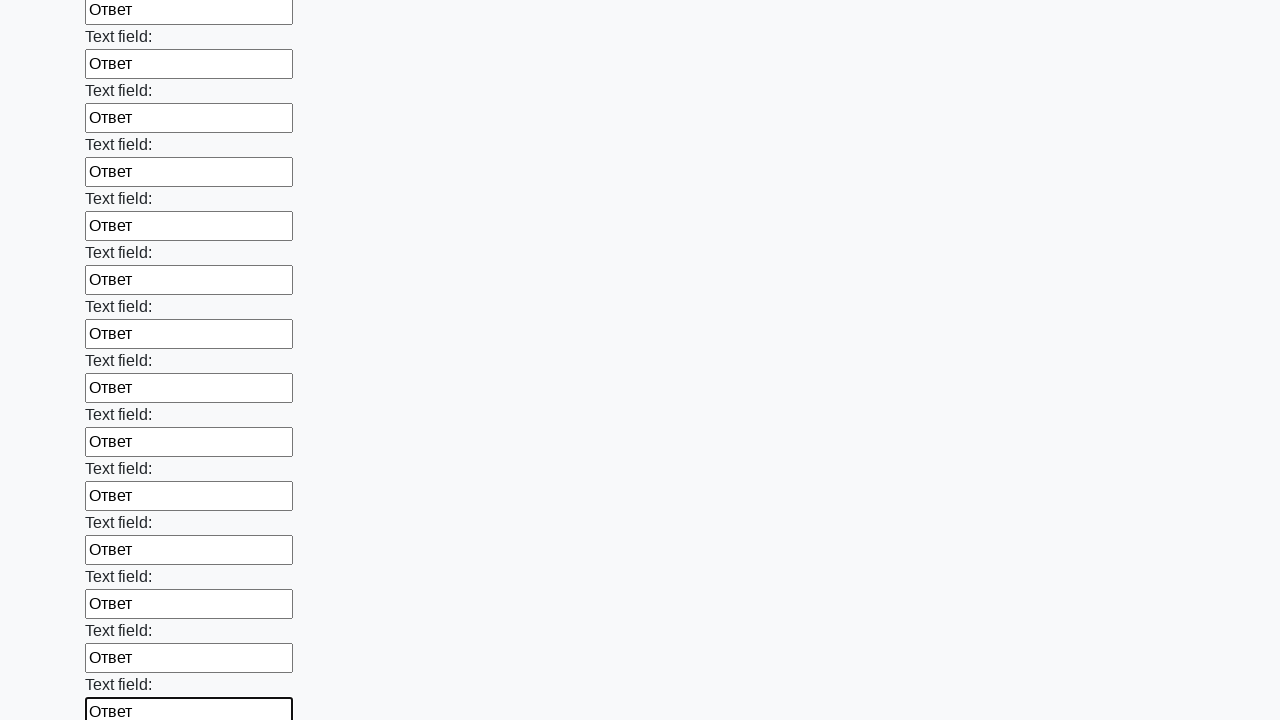

Filled text input field 43 of 100 with 'Ответ' on input[type=text] >> nth=42
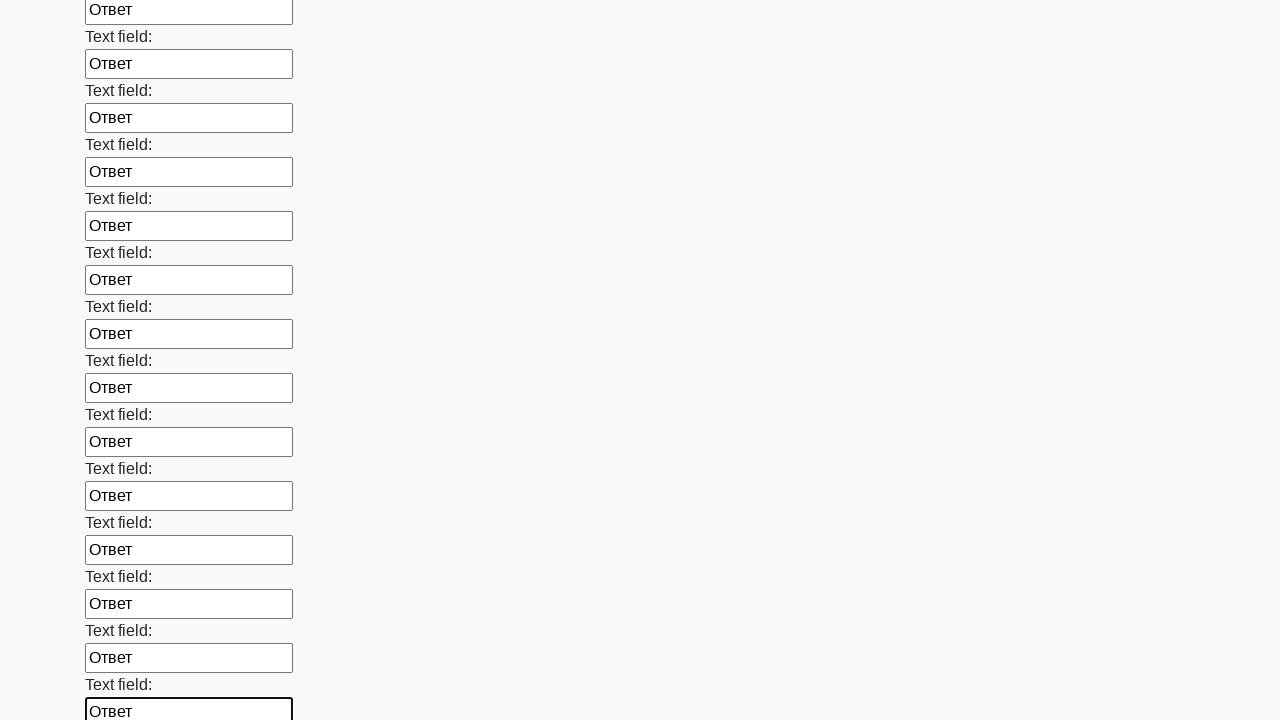

Filled text input field 44 of 100 with 'Ответ' on input[type=text] >> nth=43
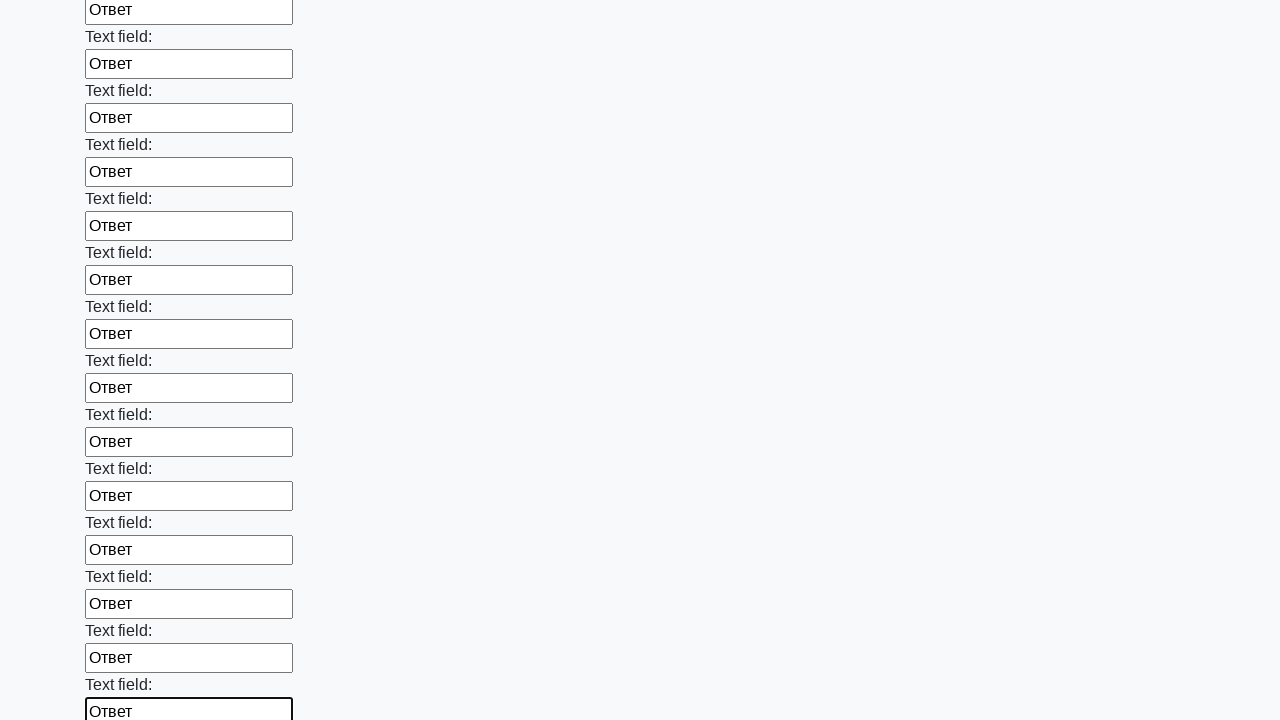

Filled text input field 45 of 100 with 'Ответ' on input[type=text] >> nth=44
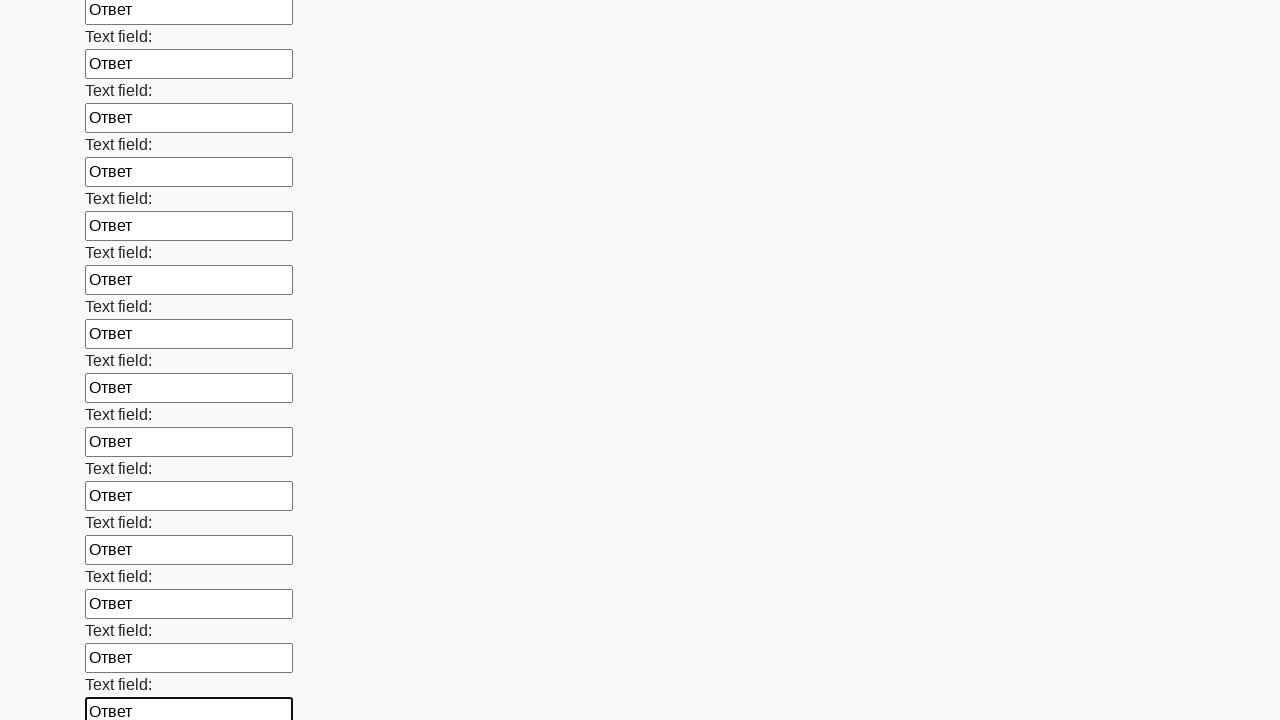

Filled text input field 46 of 100 with 'Ответ' on input[type=text] >> nth=45
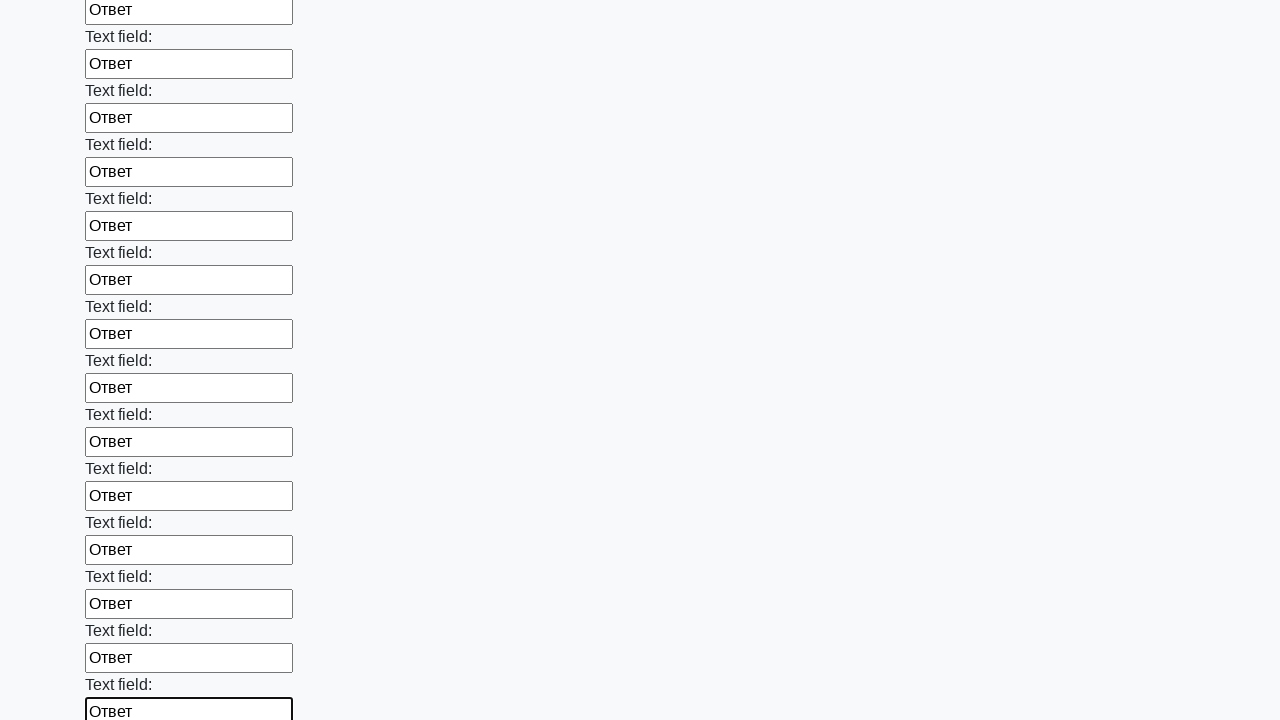

Filled text input field 47 of 100 with 'Ответ' on input[type=text] >> nth=46
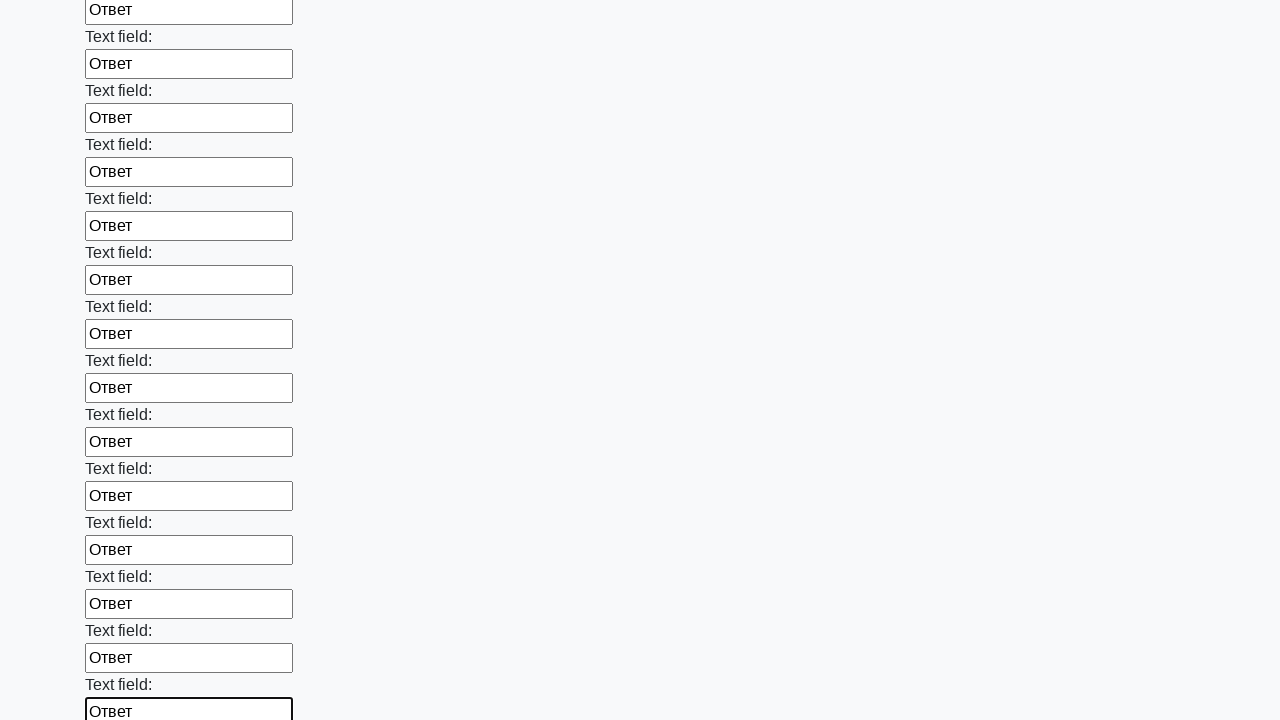

Filled text input field 48 of 100 with 'Ответ' on input[type=text] >> nth=47
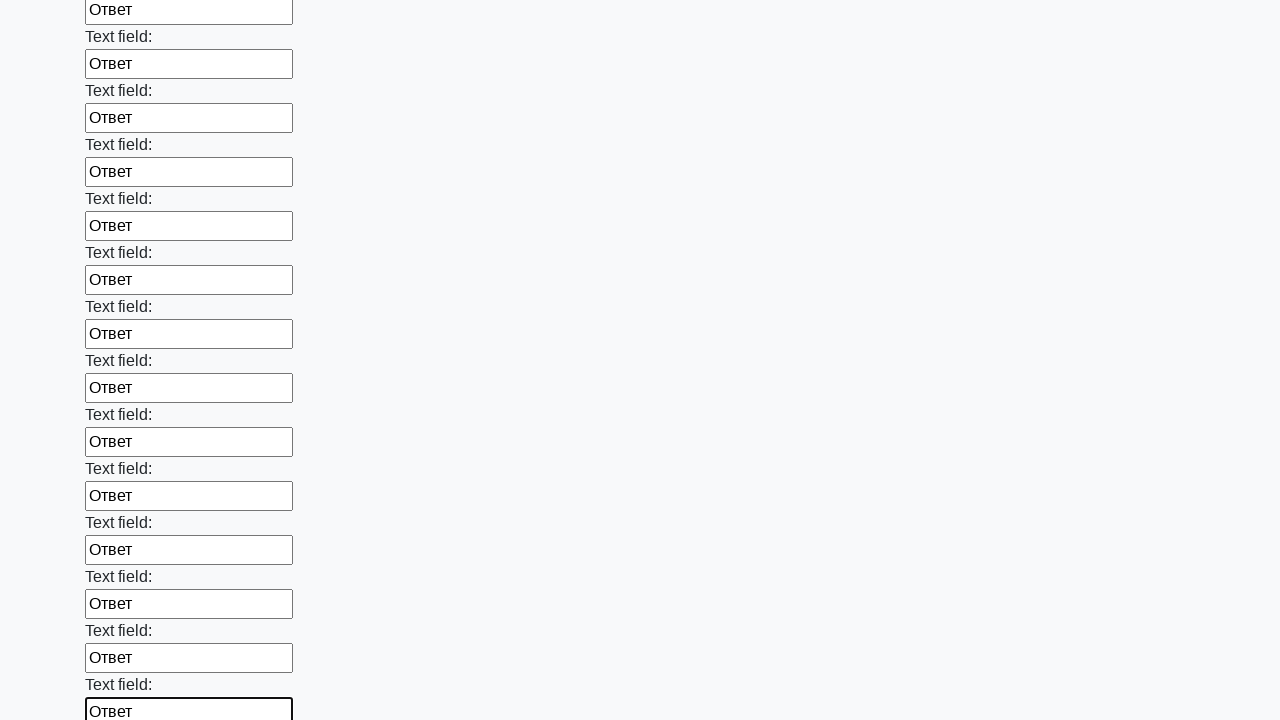

Filled text input field 49 of 100 with 'Ответ' on input[type=text] >> nth=48
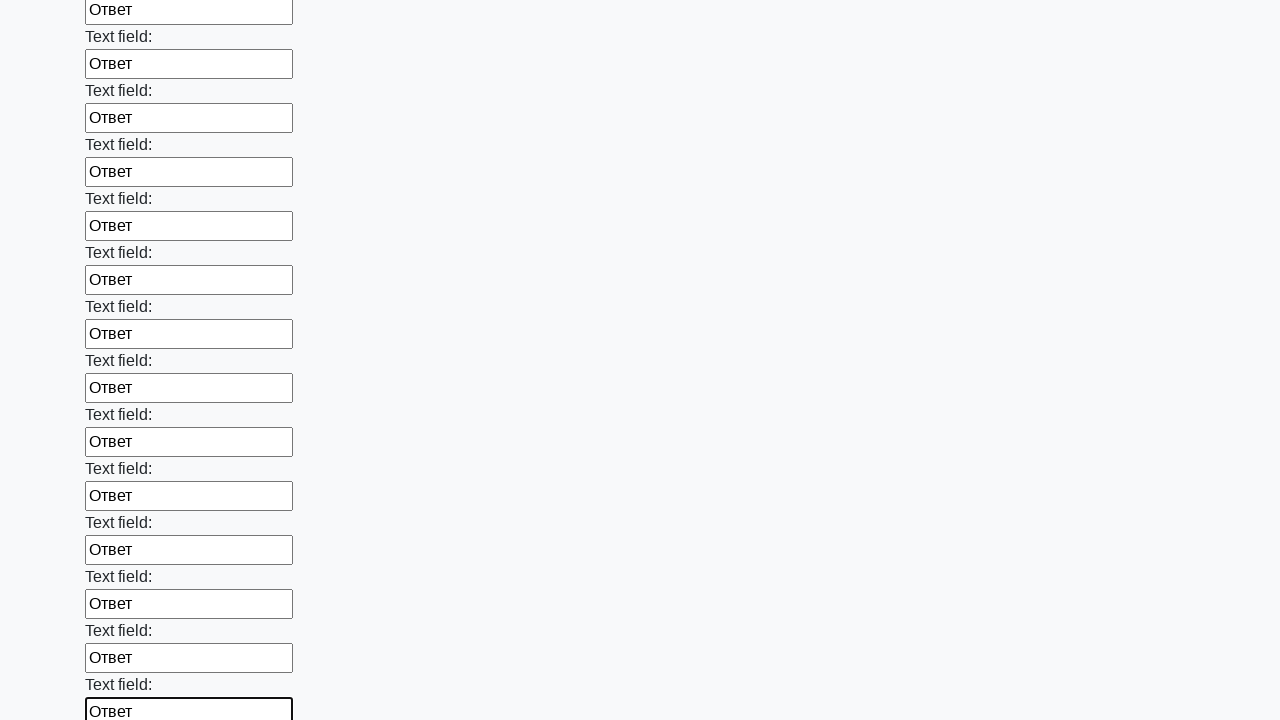

Filled text input field 50 of 100 with 'Ответ' on input[type=text] >> nth=49
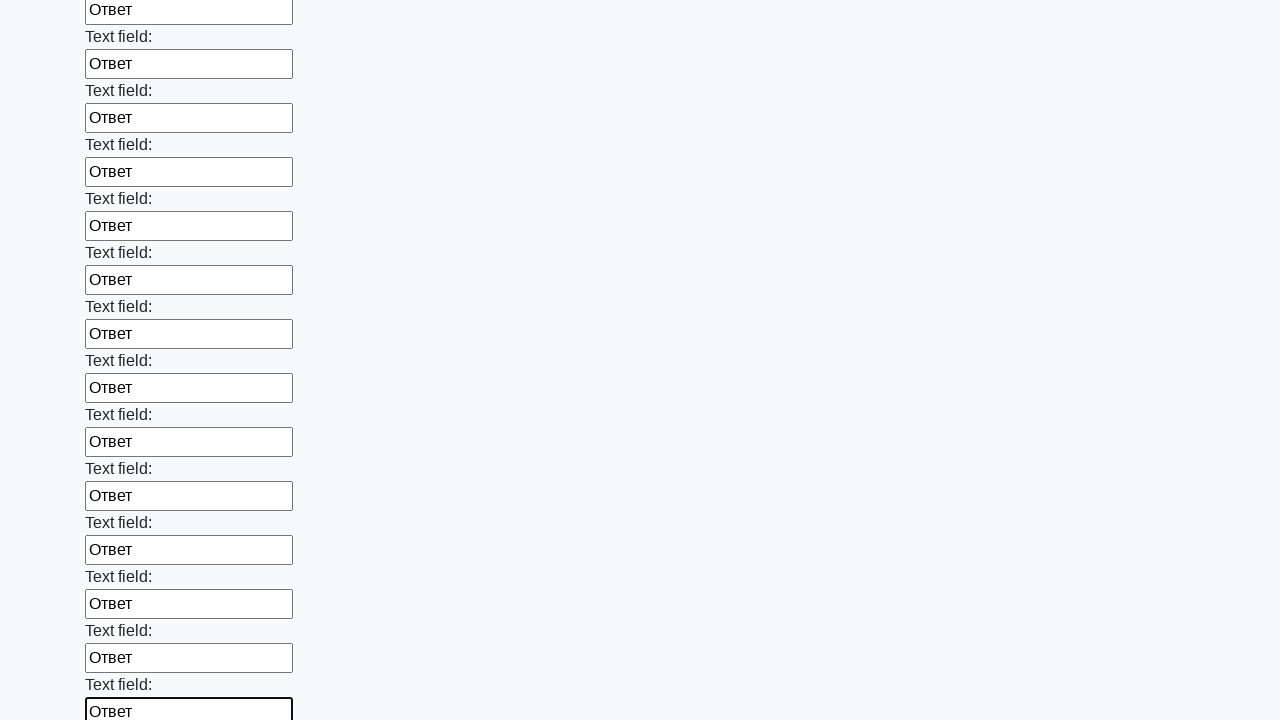

Filled text input field 51 of 100 with 'Ответ' on input[type=text] >> nth=50
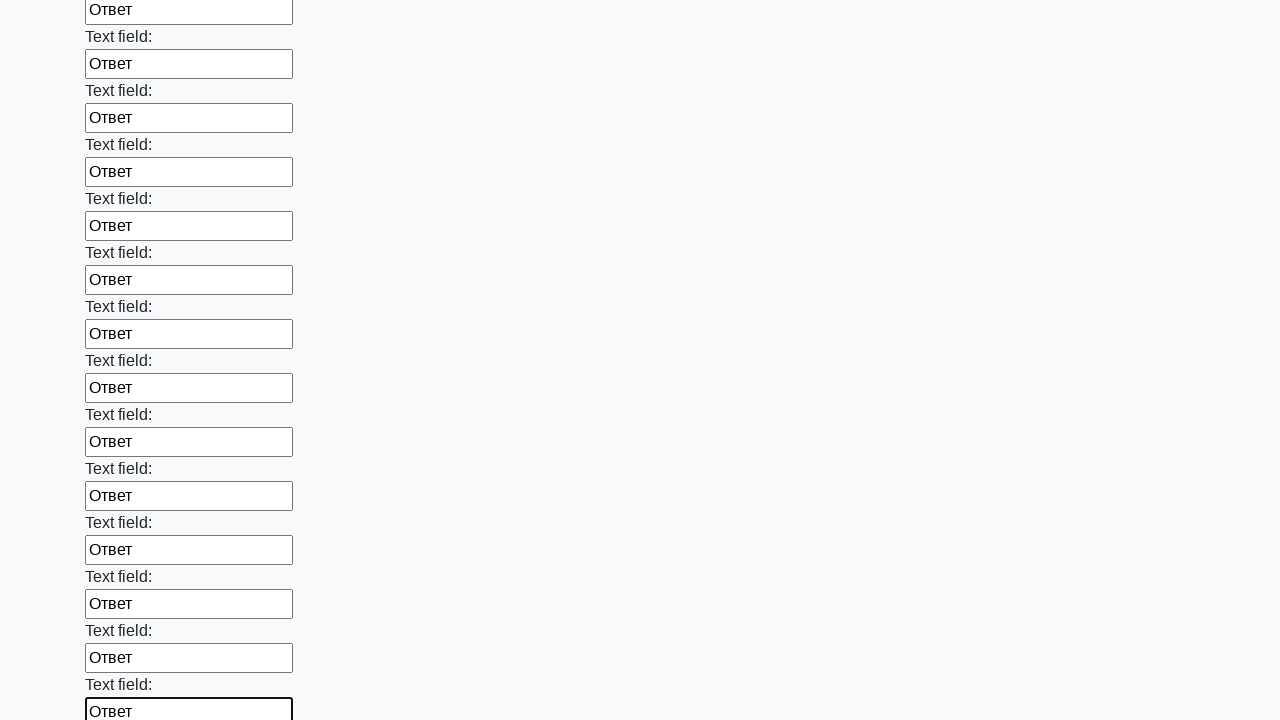

Filled text input field 52 of 100 with 'Ответ' on input[type=text] >> nth=51
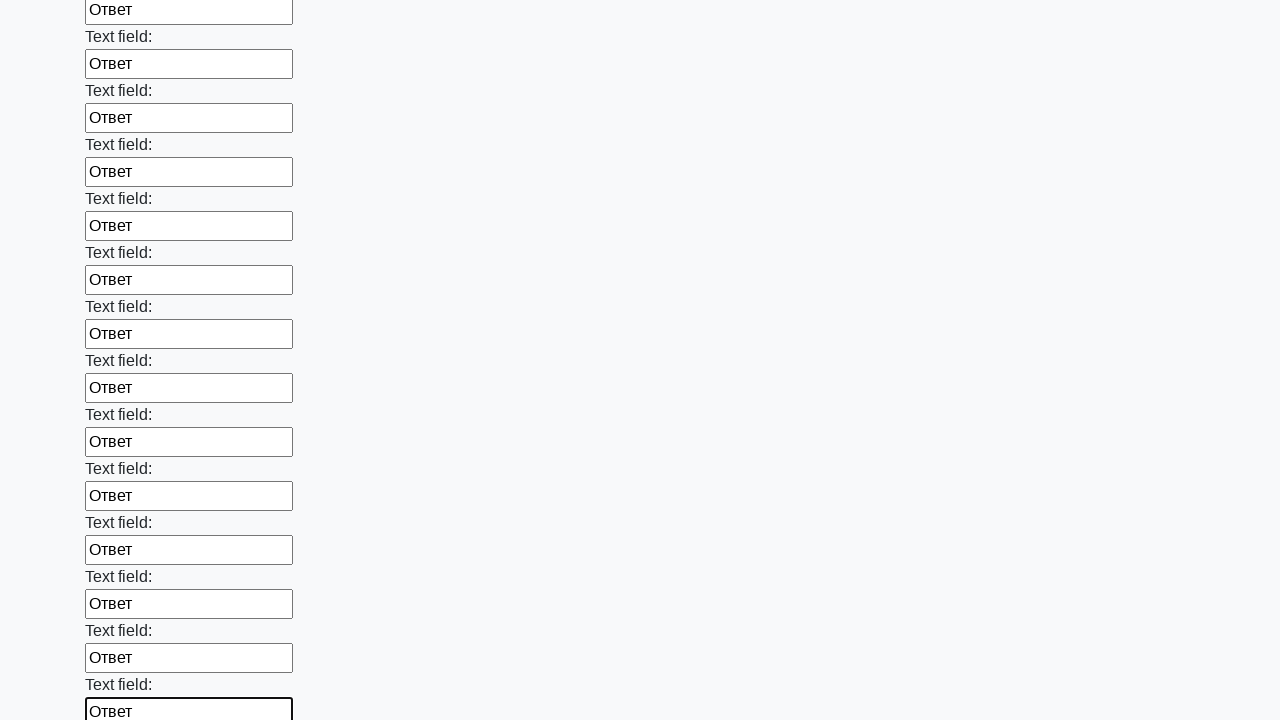

Filled text input field 53 of 100 with 'Ответ' on input[type=text] >> nth=52
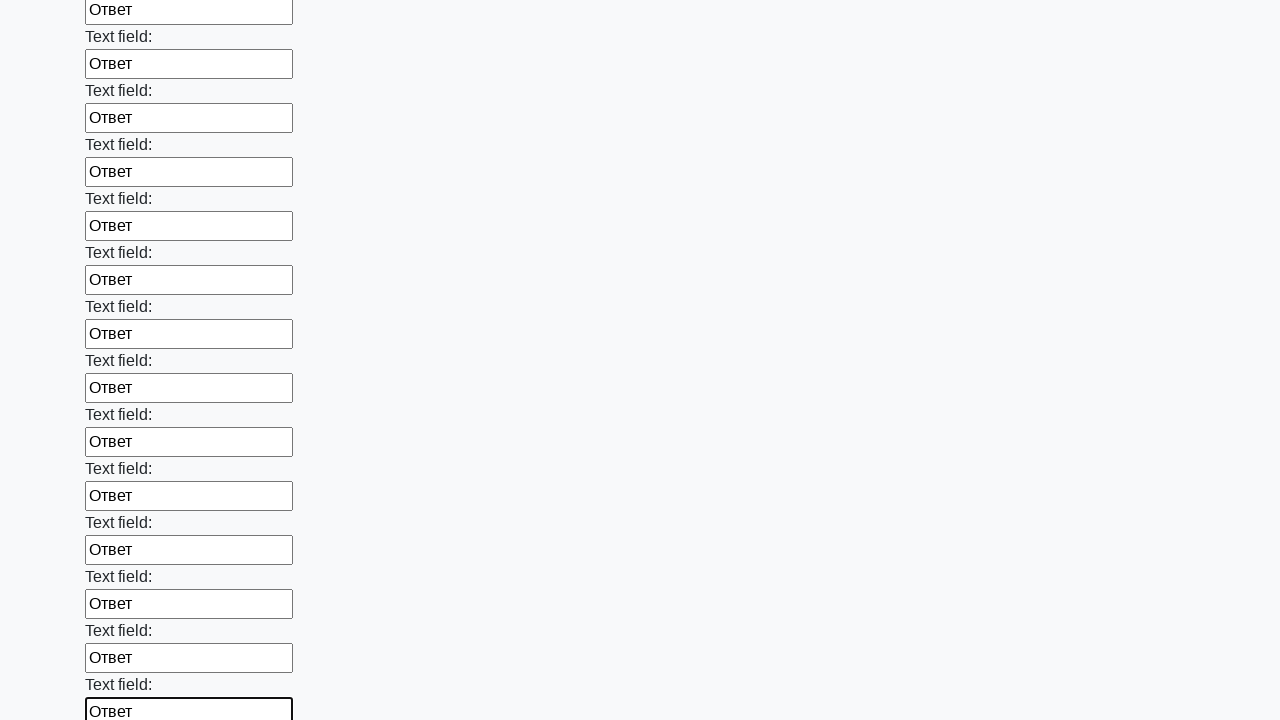

Filled text input field 54 of 100 with 'Ответ' on input[type=text] >> nth=53
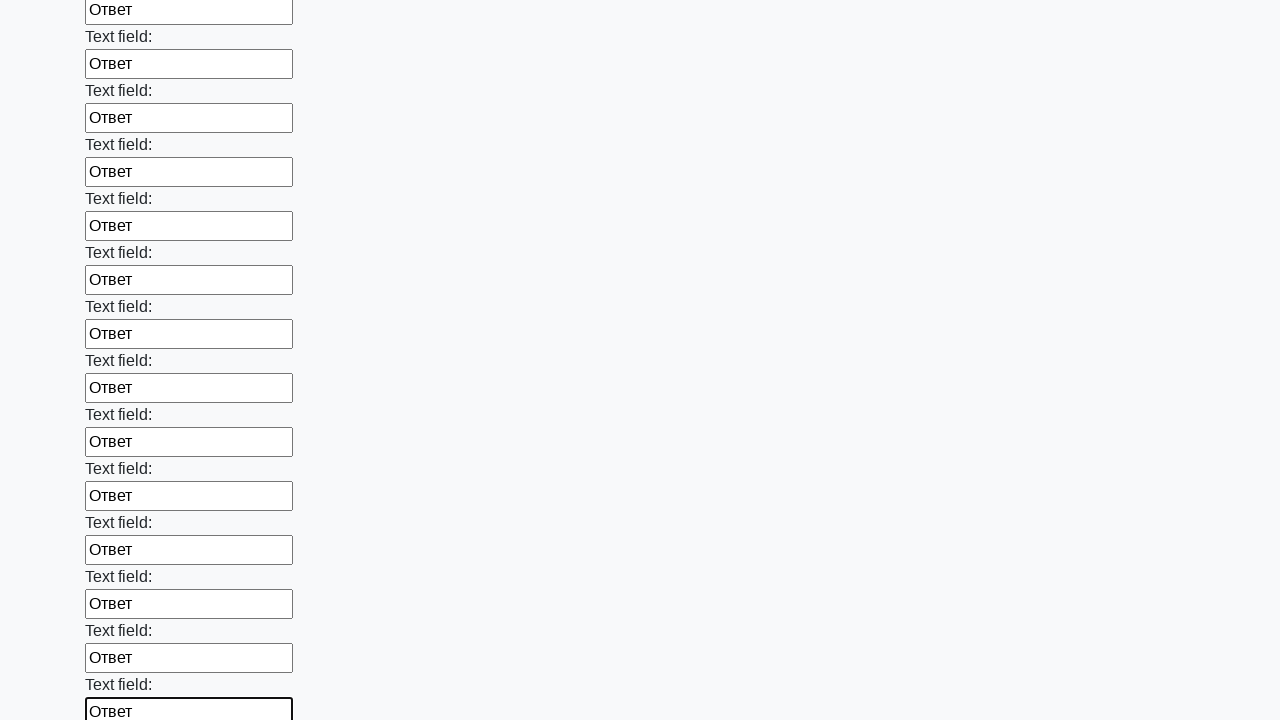

Filled text input field 55 of 100 with 'Ответ' on input[type=text] >> nth=54
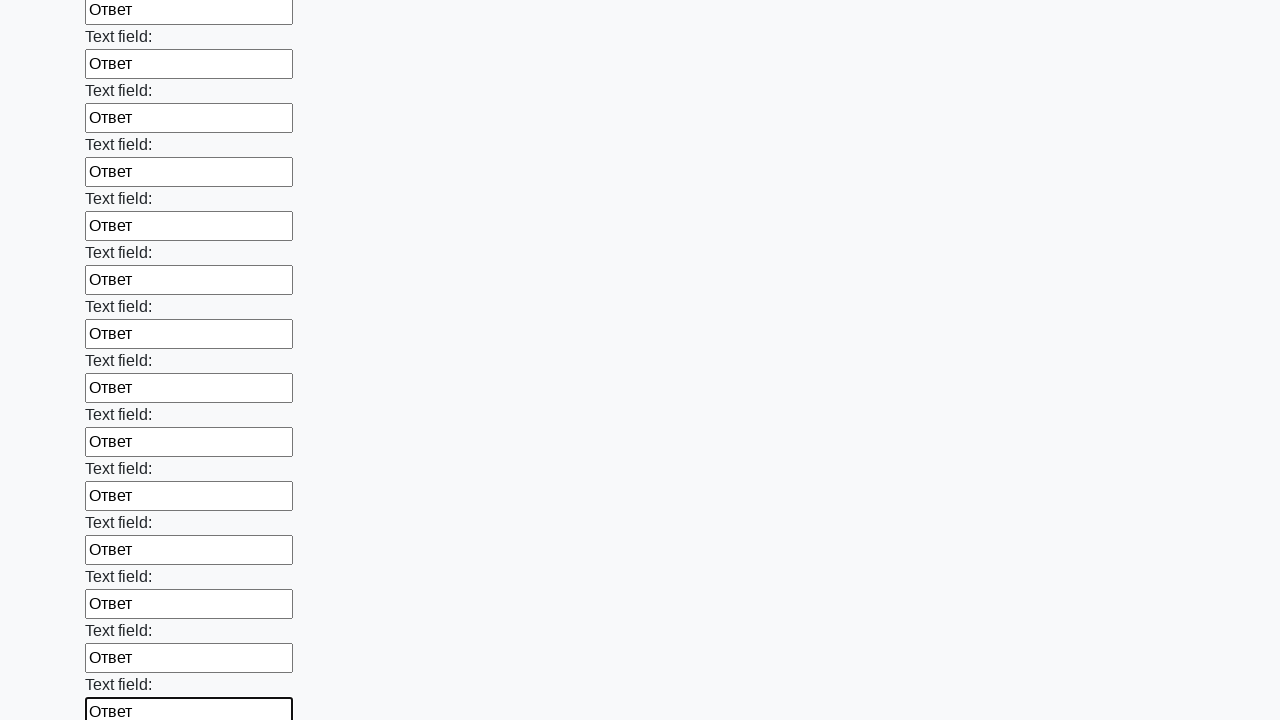

Filled text input field 56 of 100 with 'Ответ' on input[type=text] >> nth=55
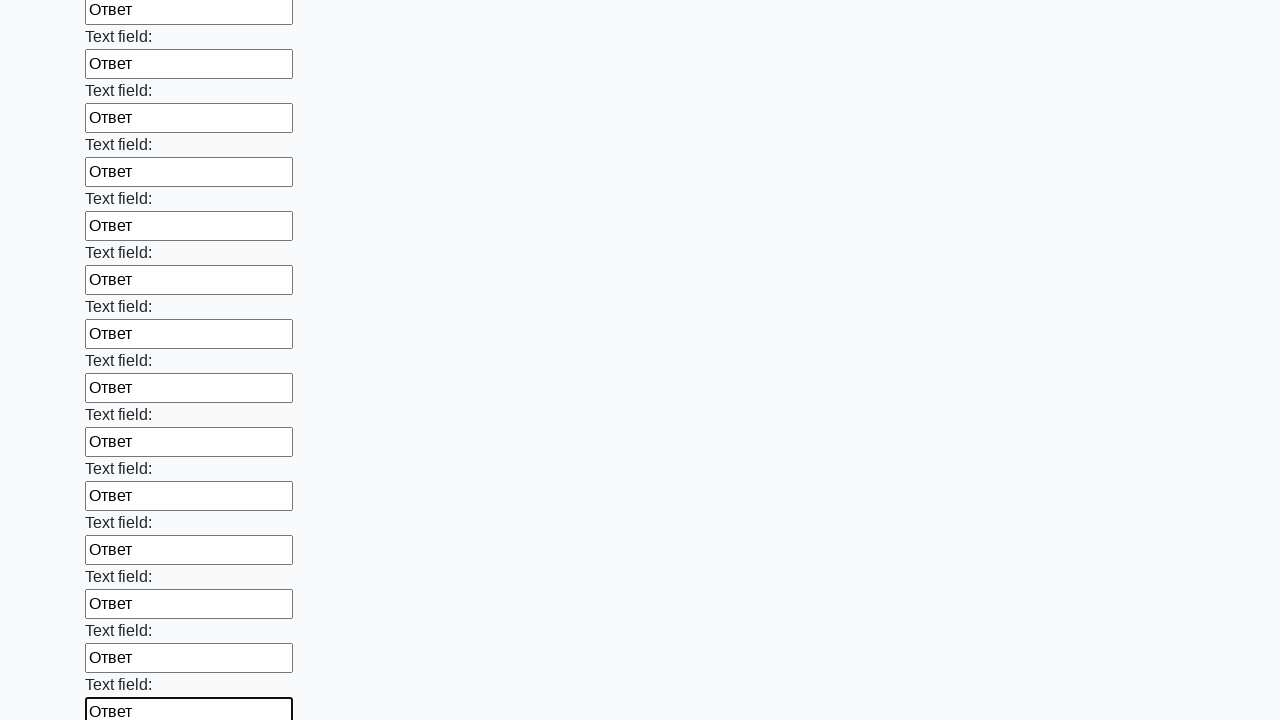

Filled text input field 57 of 100 with 'Ответ' on input[type=text] >> nth=56
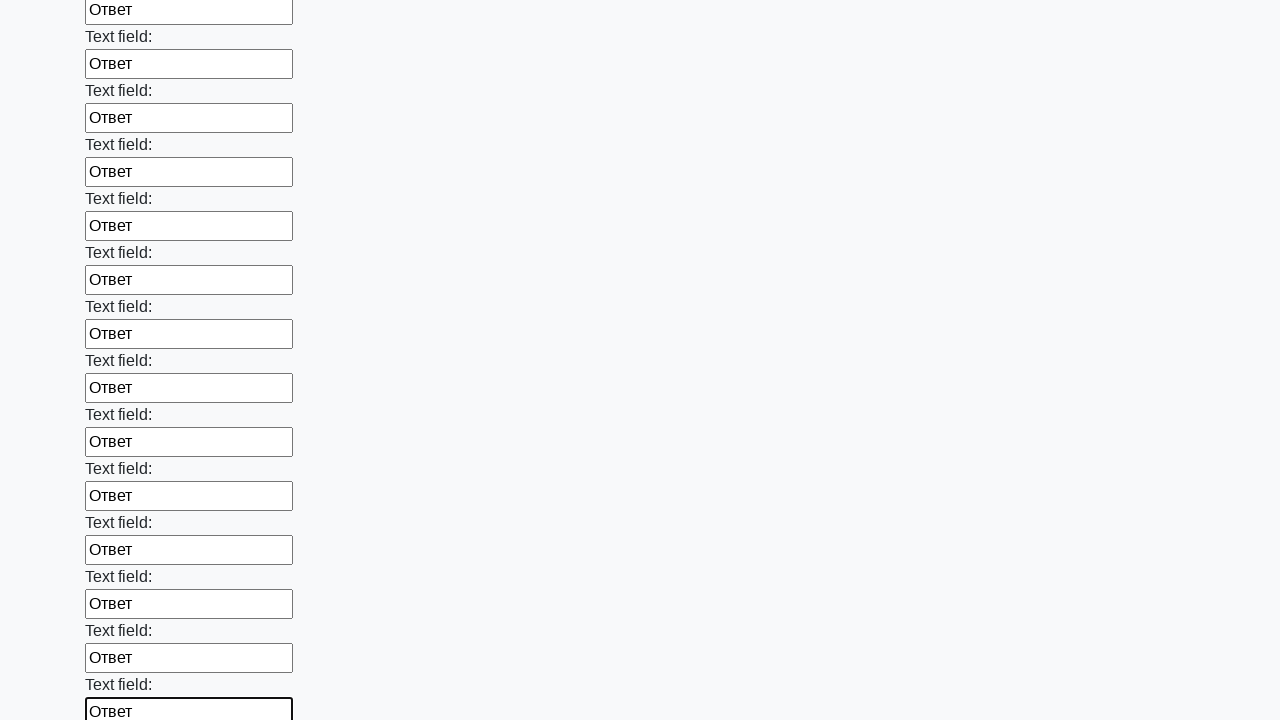

Filled text input field 58 of 100 with 'Ответ' on input[type=text] >> nth=57
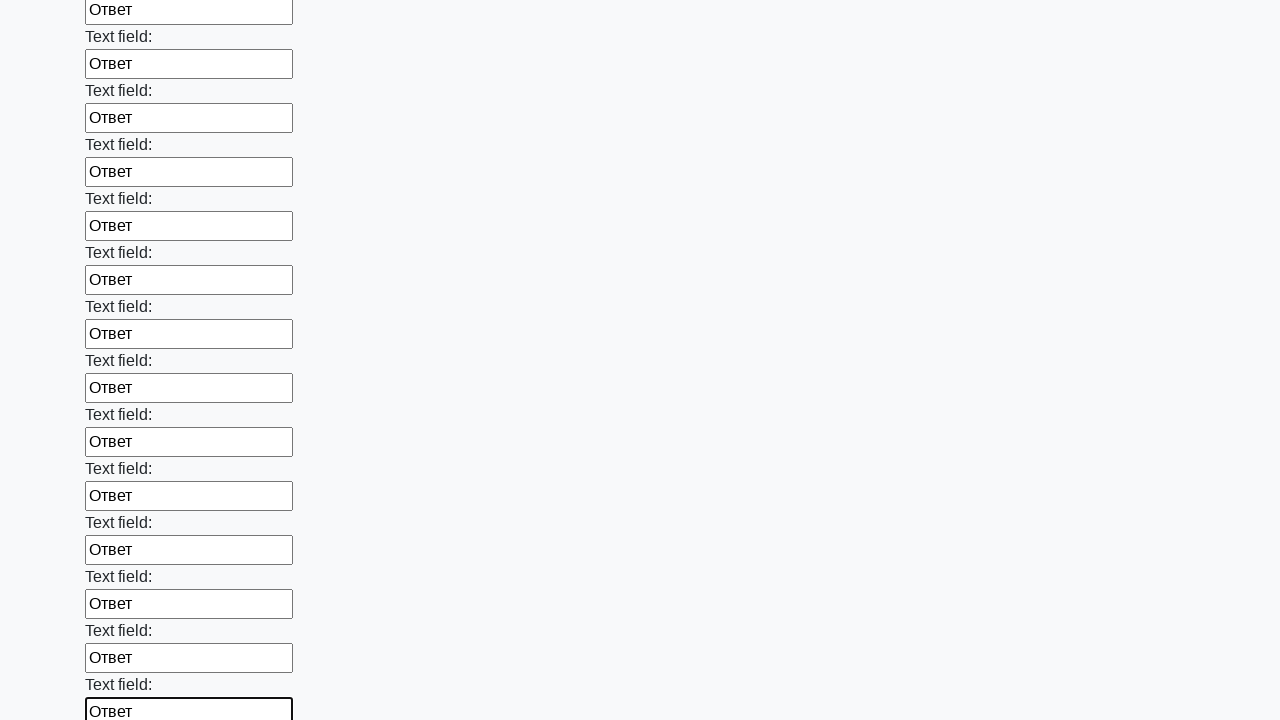

Filled text input field 59 of 100 with 'Ответ' on input[type=text] >> nth=58
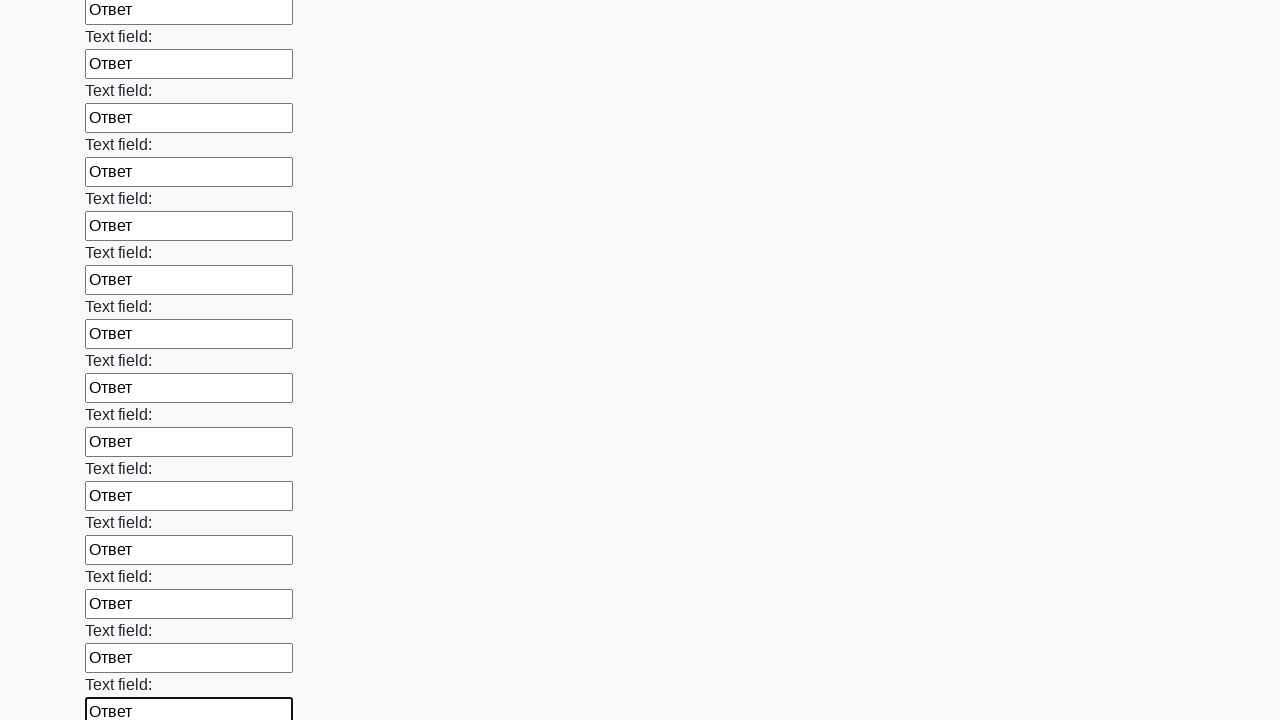

Filled text input field 60 of 100 with 'Ответ' on input[type=text] >> nth=59
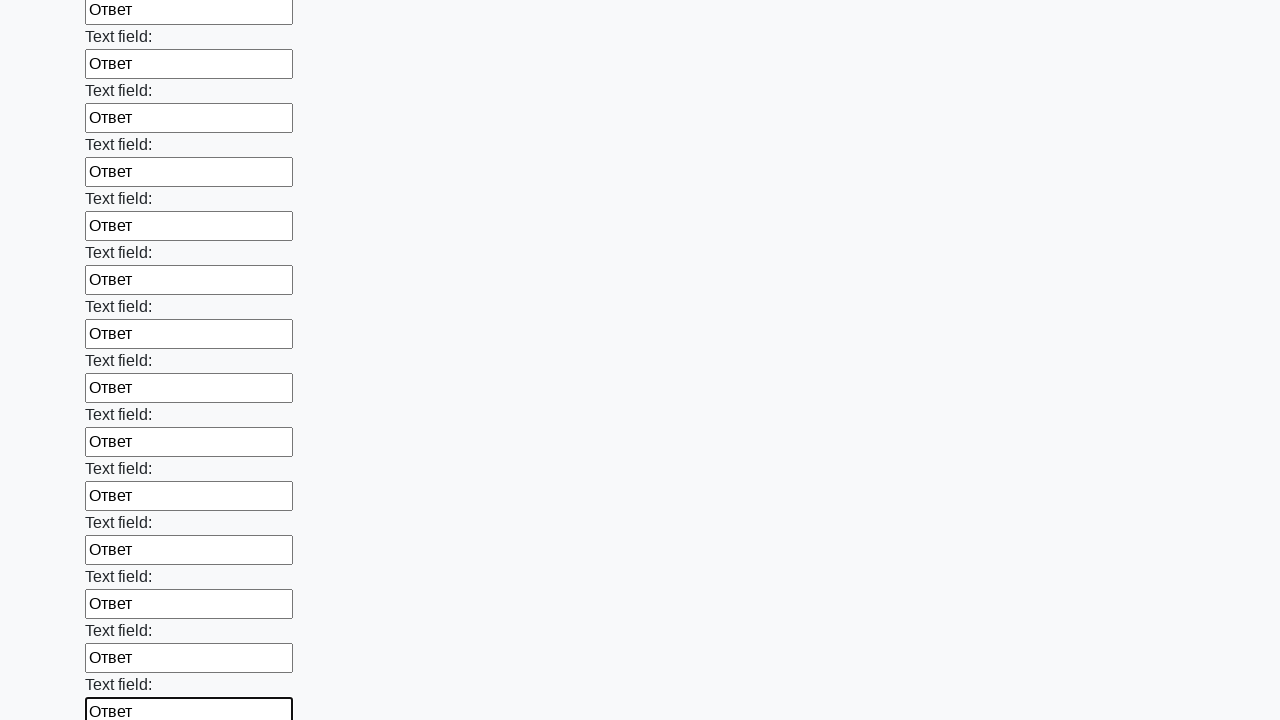

Filled text input field 61 of 100 with 'Ответ' on input[type=text] >> nth=60
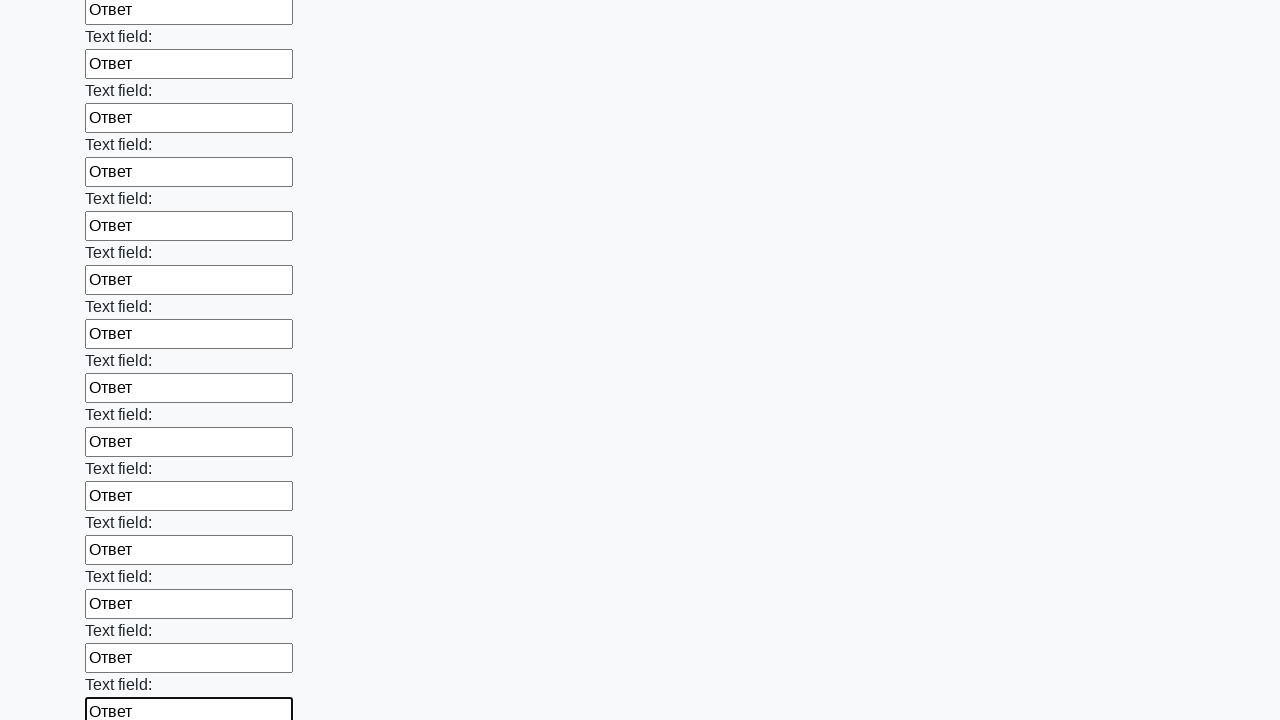

Filled text input field 62 of 100 with 'Ответ' on input[type=text] >> nth=61
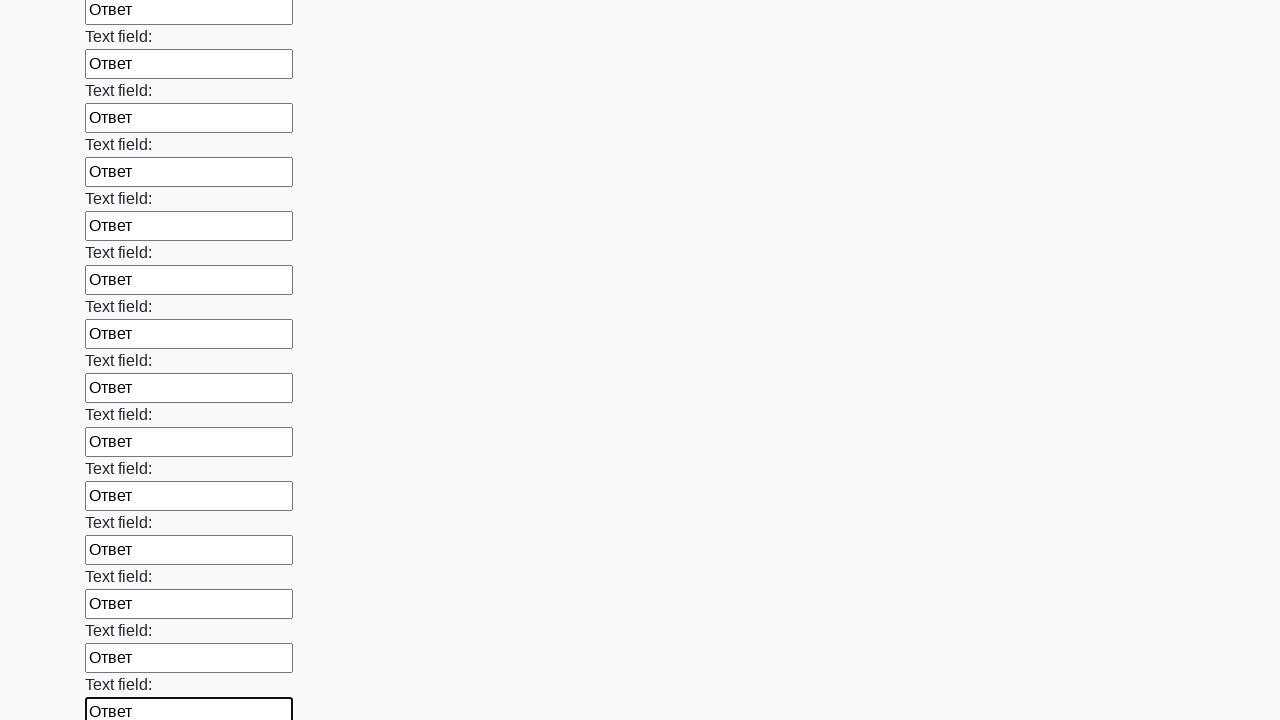

Filled text input field 63 of 100 with 'Ответ' on input[type=text] >> nth=62
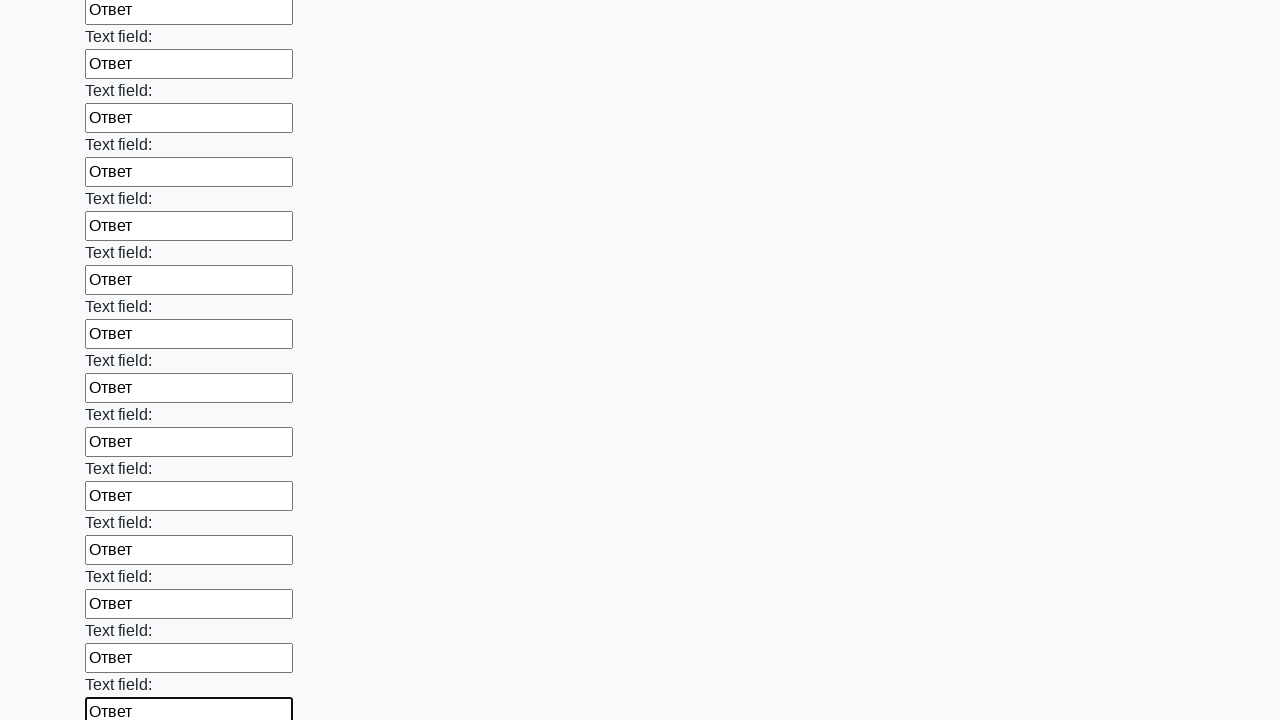

Filled text input field 64 of 100 with 'Ответ' on input[type=text] >> nth=63
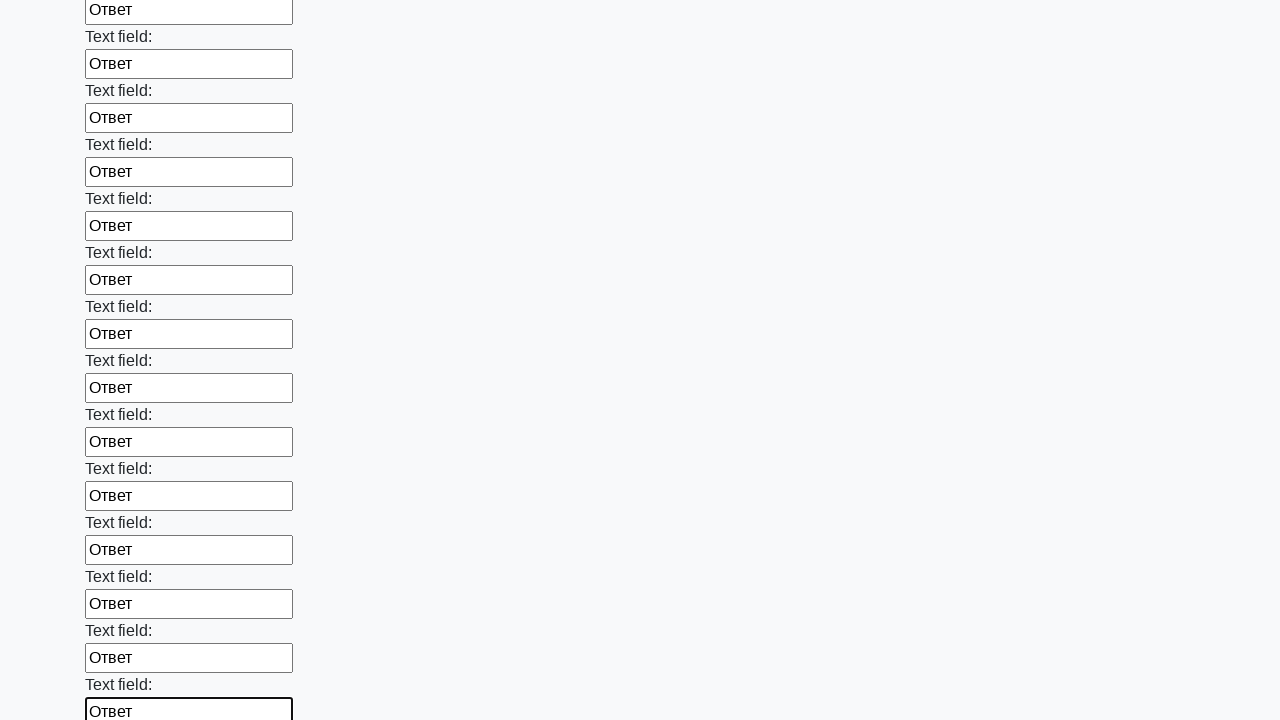

Filled text input field 65 of 100 with 'Ответ' on input[type=text] >> nth=64
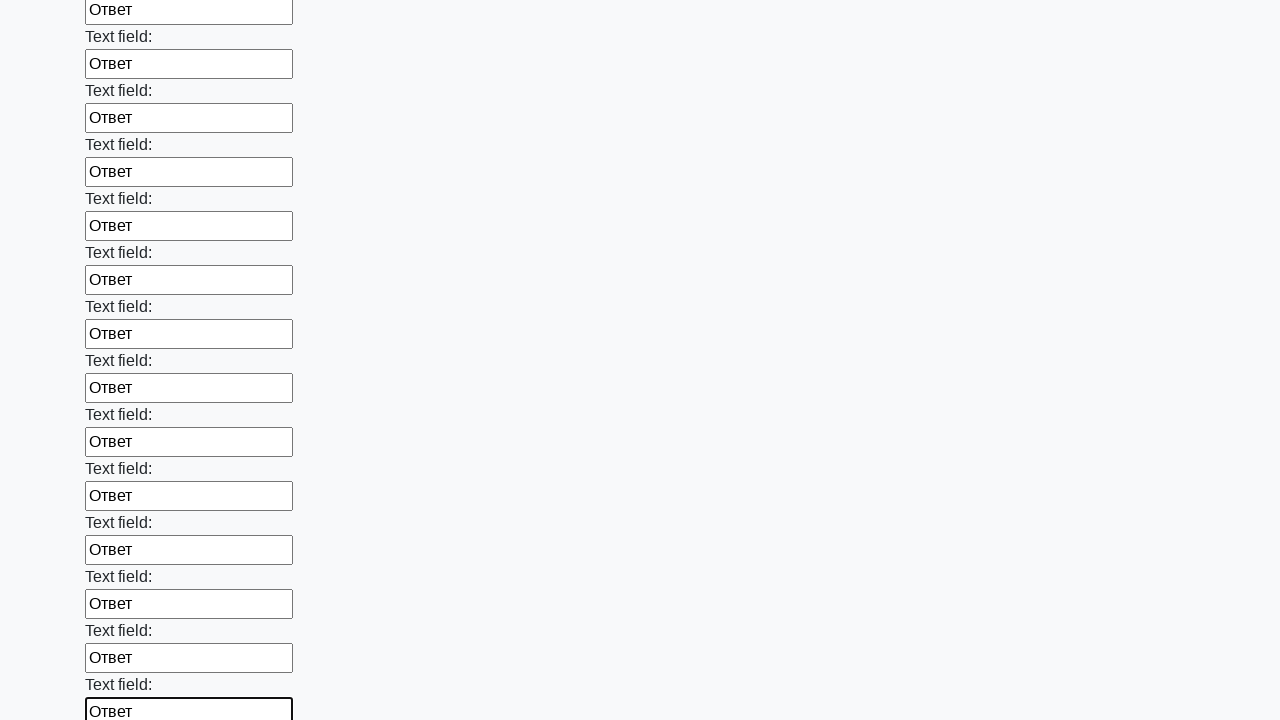

Filled text input field 66 of 100 with 'Ответ' on input[type=text] >> nth=65
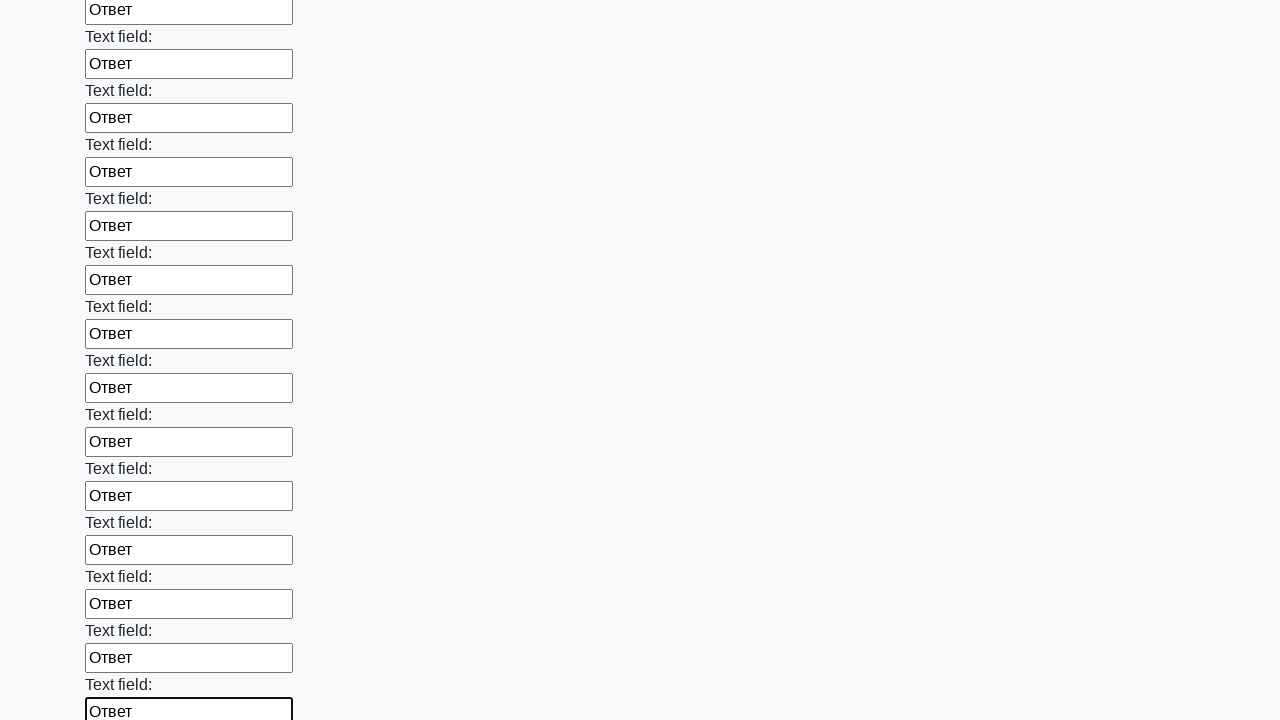

Filled text input field 67 of 100 with 'Ответ' on input[type=text] >> nth=66
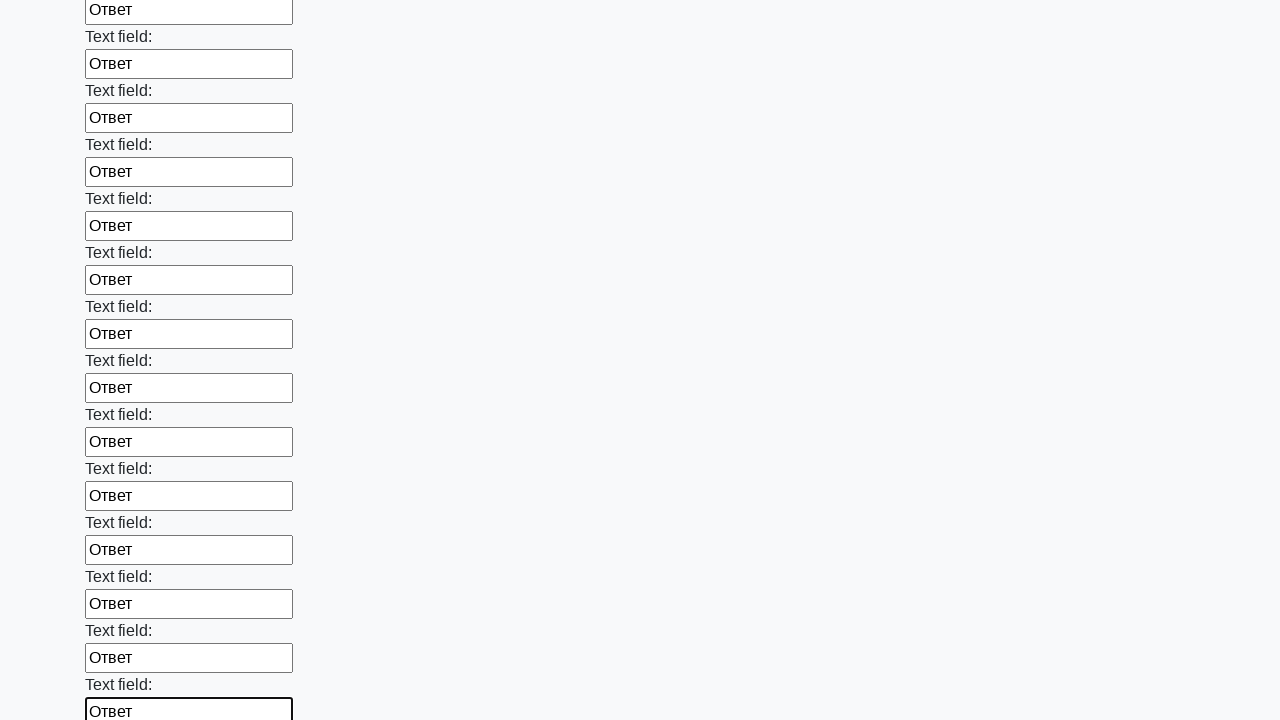

Filled text input field 68 of 100 with 'Ответ' on input[type=text] >> nth=67
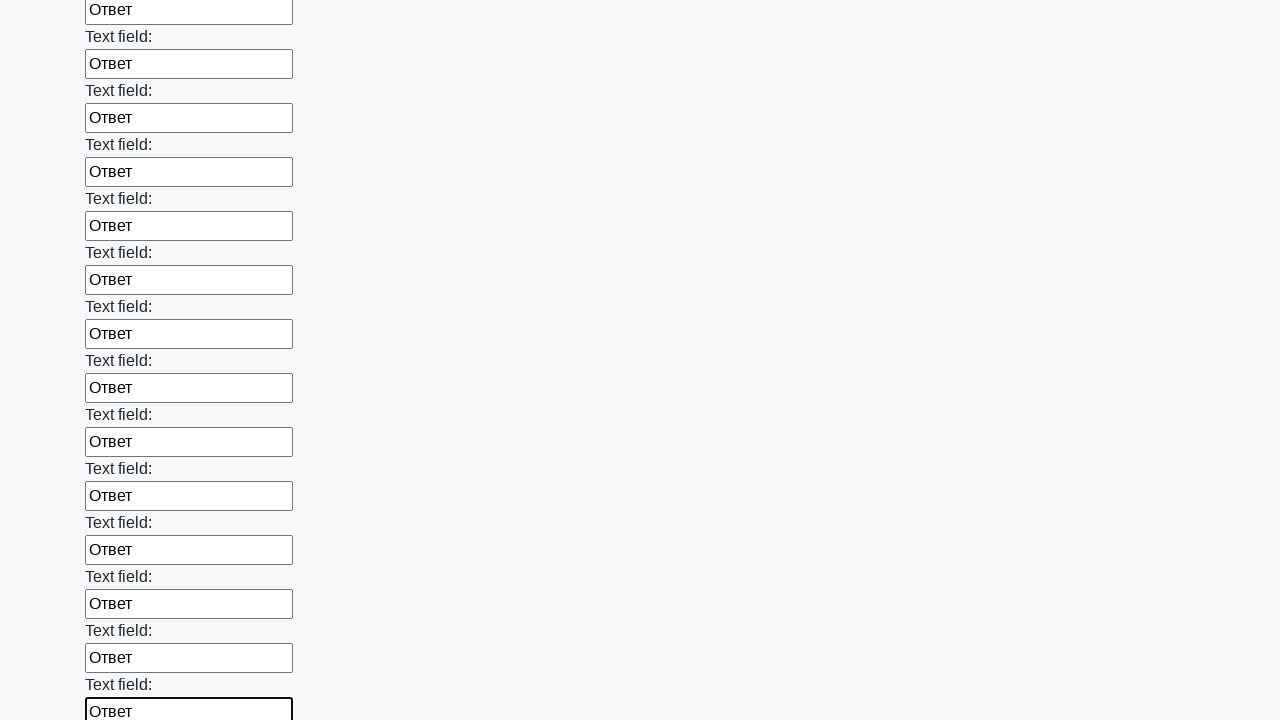

Filled text input field 69 of 100 with 'Ответ' on input[type=text] >> nth=68
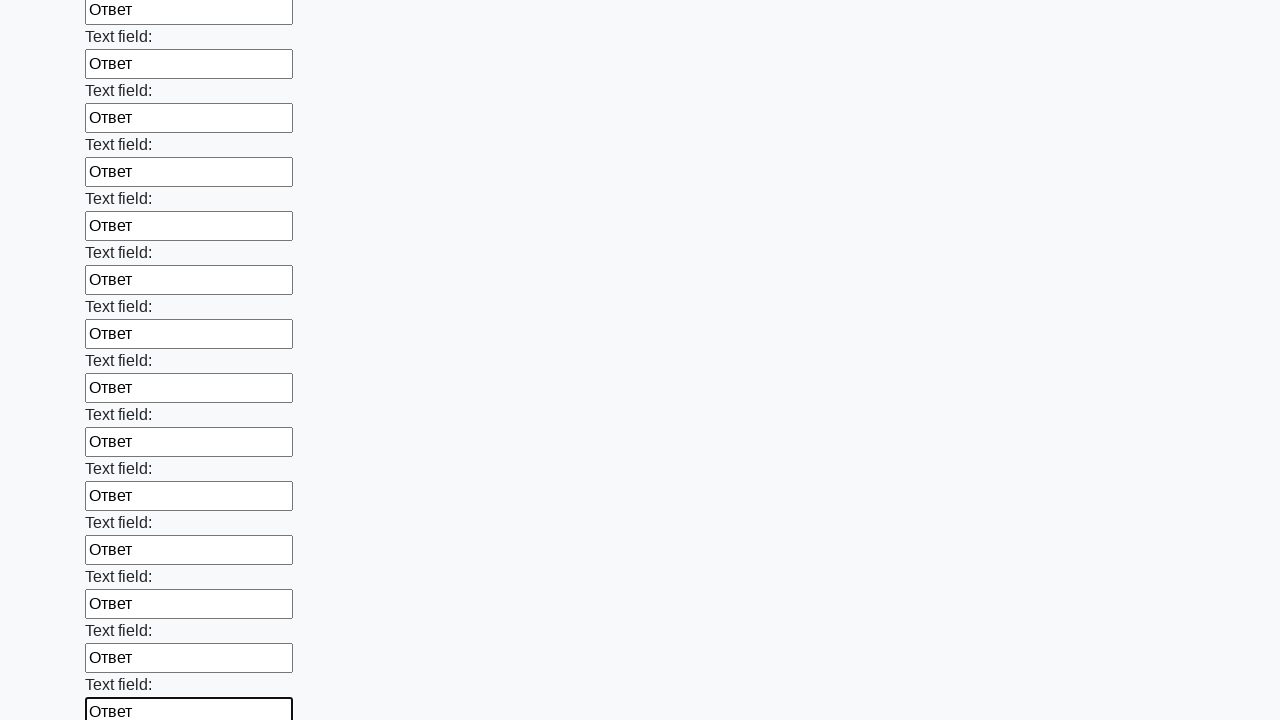

Filled text input field 70 of 100 with 'Ответ' on input[type=text] >> nth=69
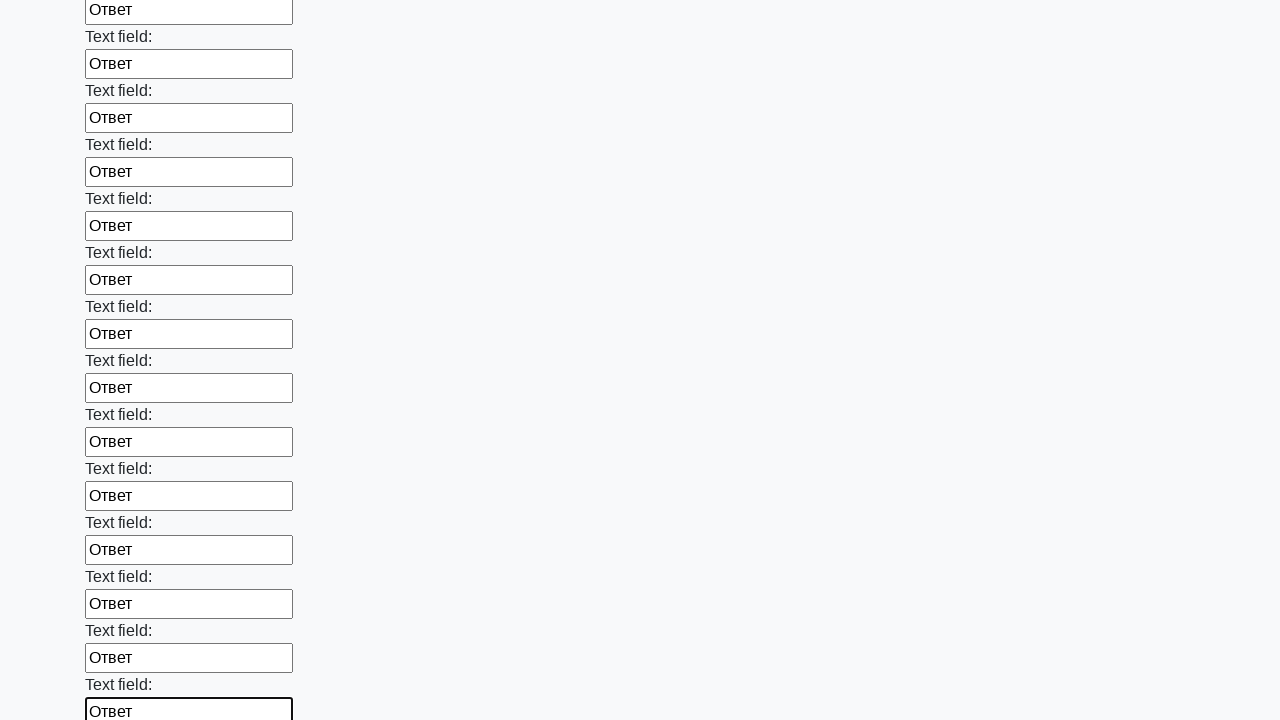

Filled text input field 71 of 100 with 'Ответ' on input[type=text] >> nth=70
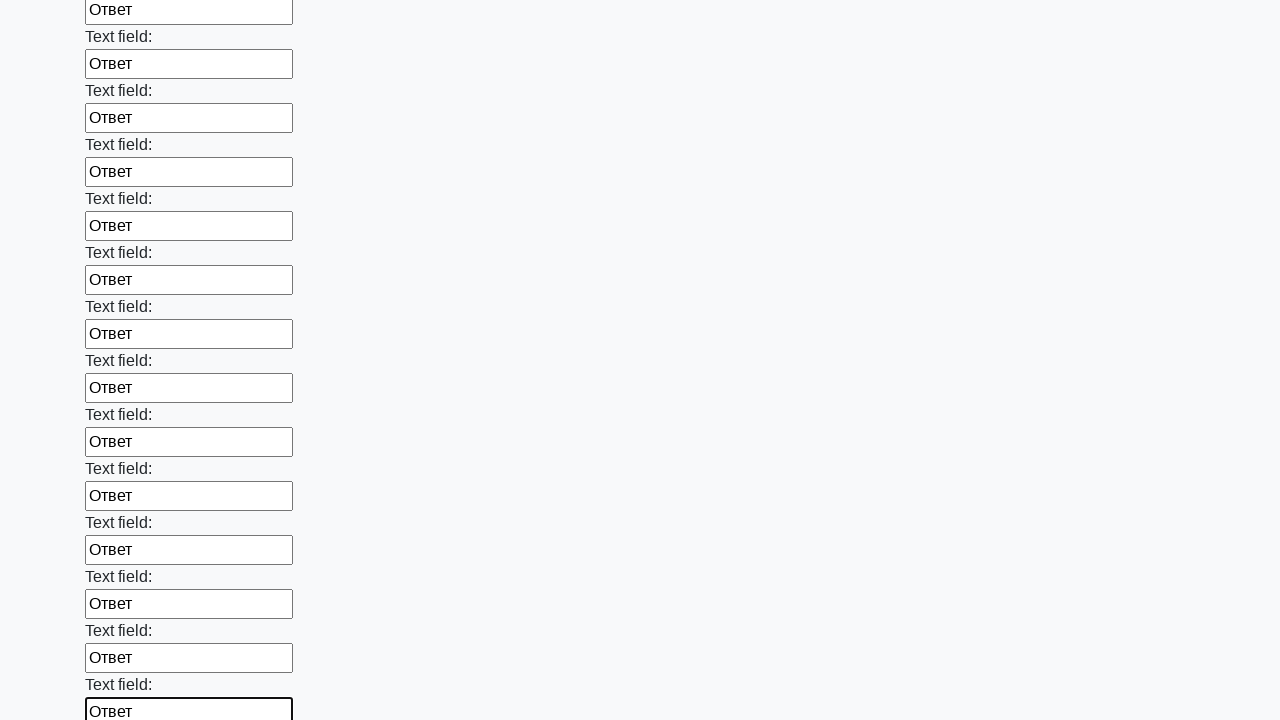

Filled text input field 72 of 100 with 'Ответ' on input[type=text] >> nth=71
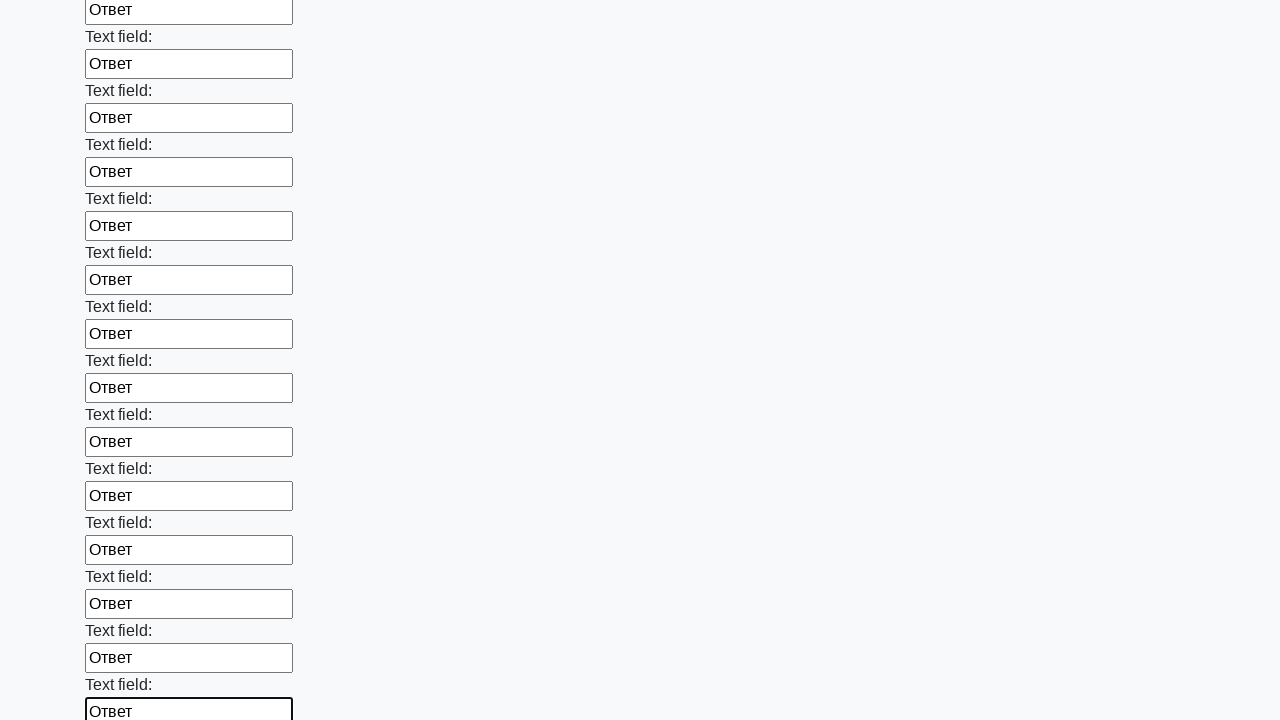

Filled text input field 73 of 100 with 'Ответ' on input[type=text] >> nth=72
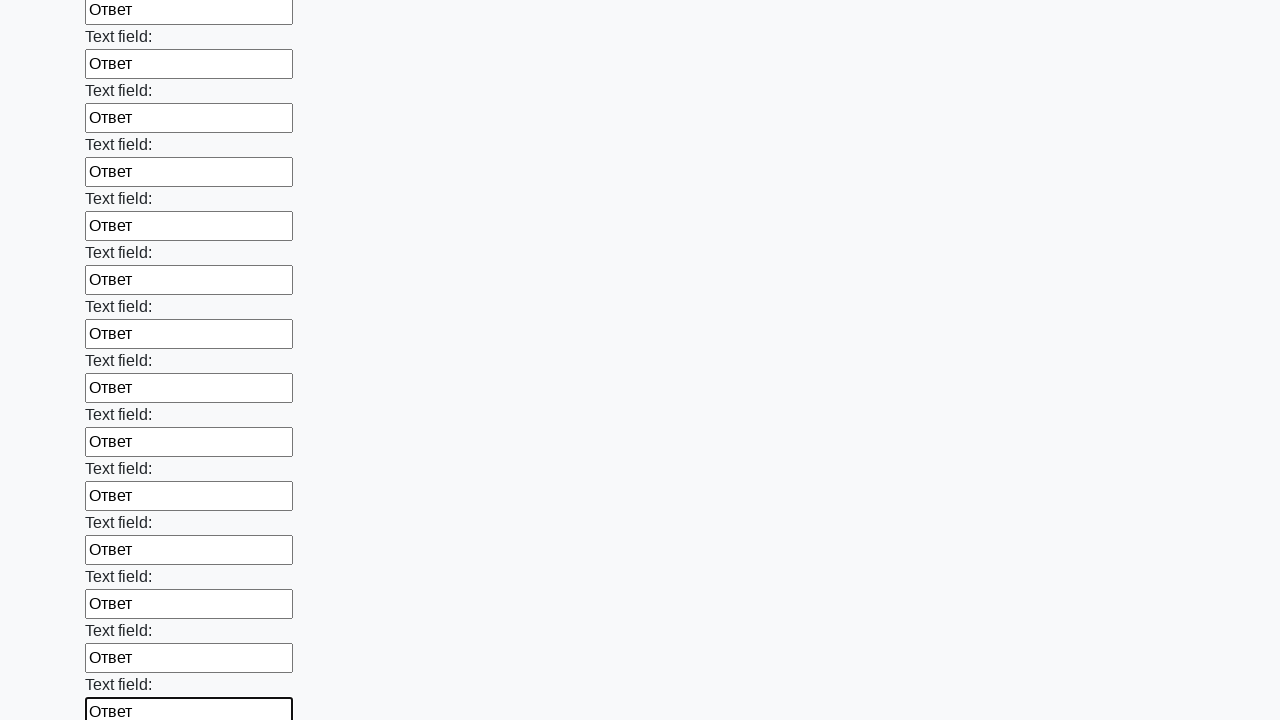

Filled text input field 74 of 100 with 'Ответ' on input[type=text] >> nth=73
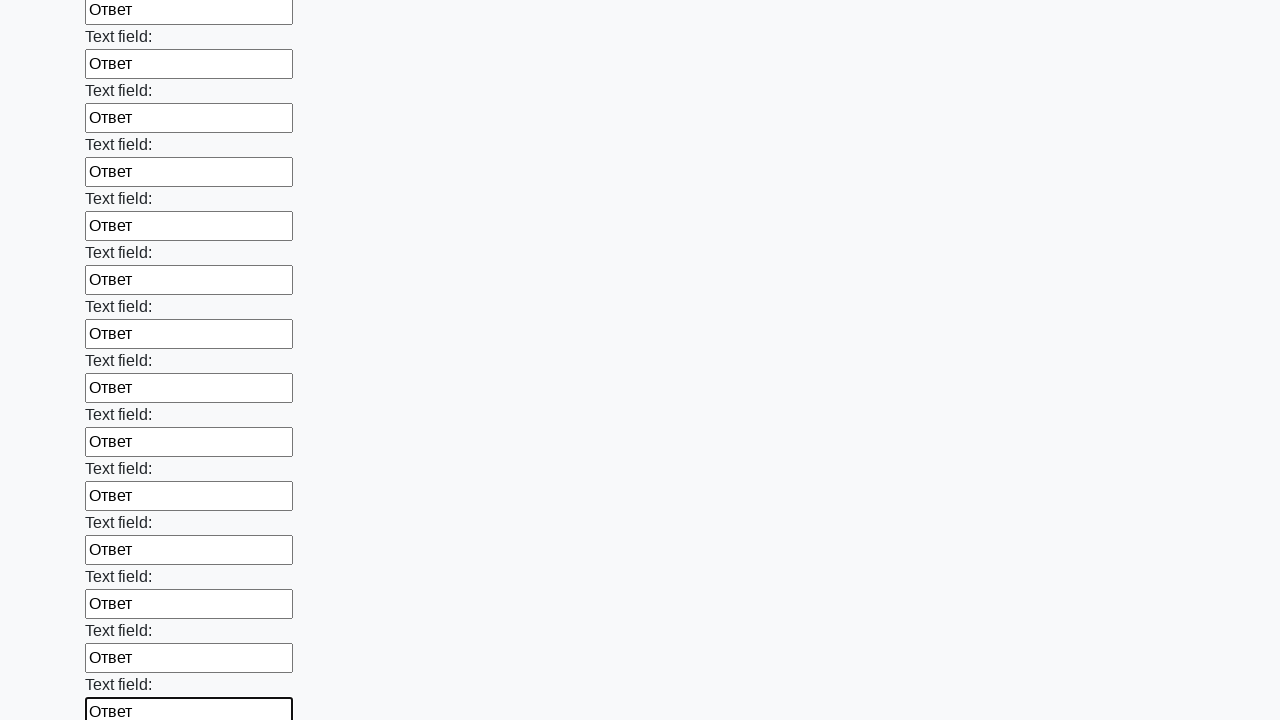

Filled text input field 75 of 100 with 'Ответ' on input[type=text] >> nth=74
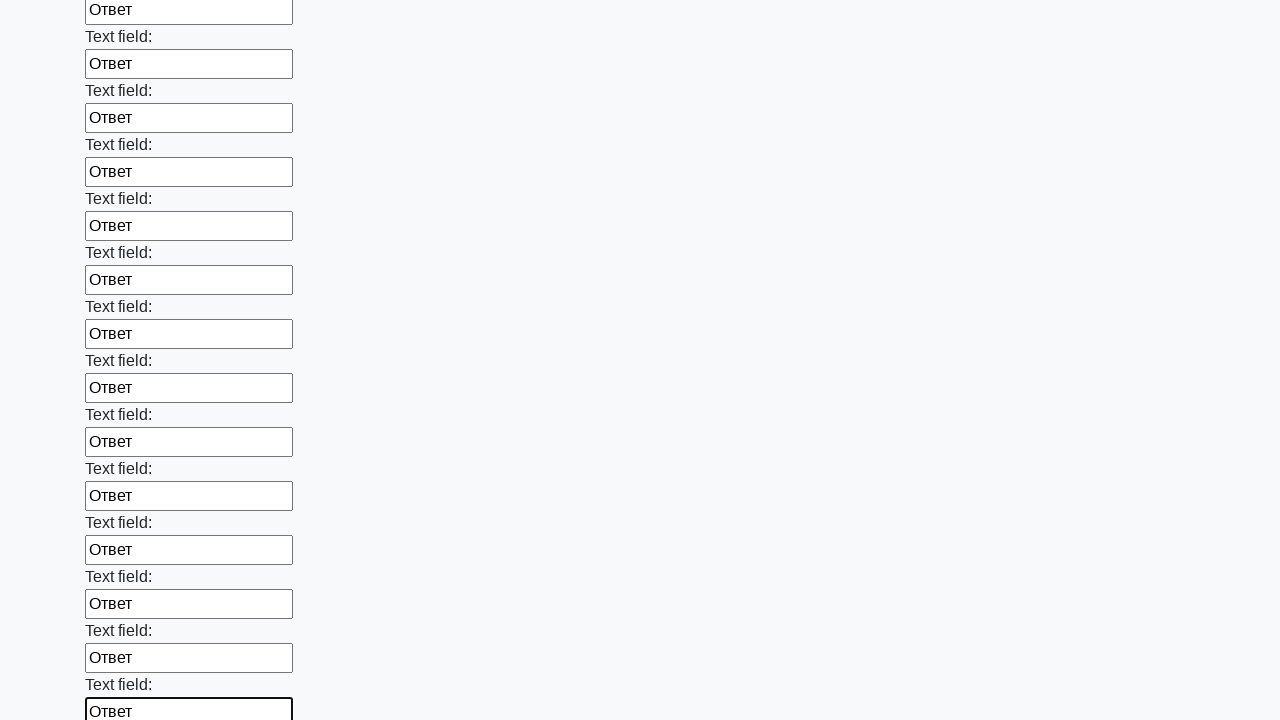

Filled text input field 76 of 100 with 'Ответ' on input[type=text] >> nth=75
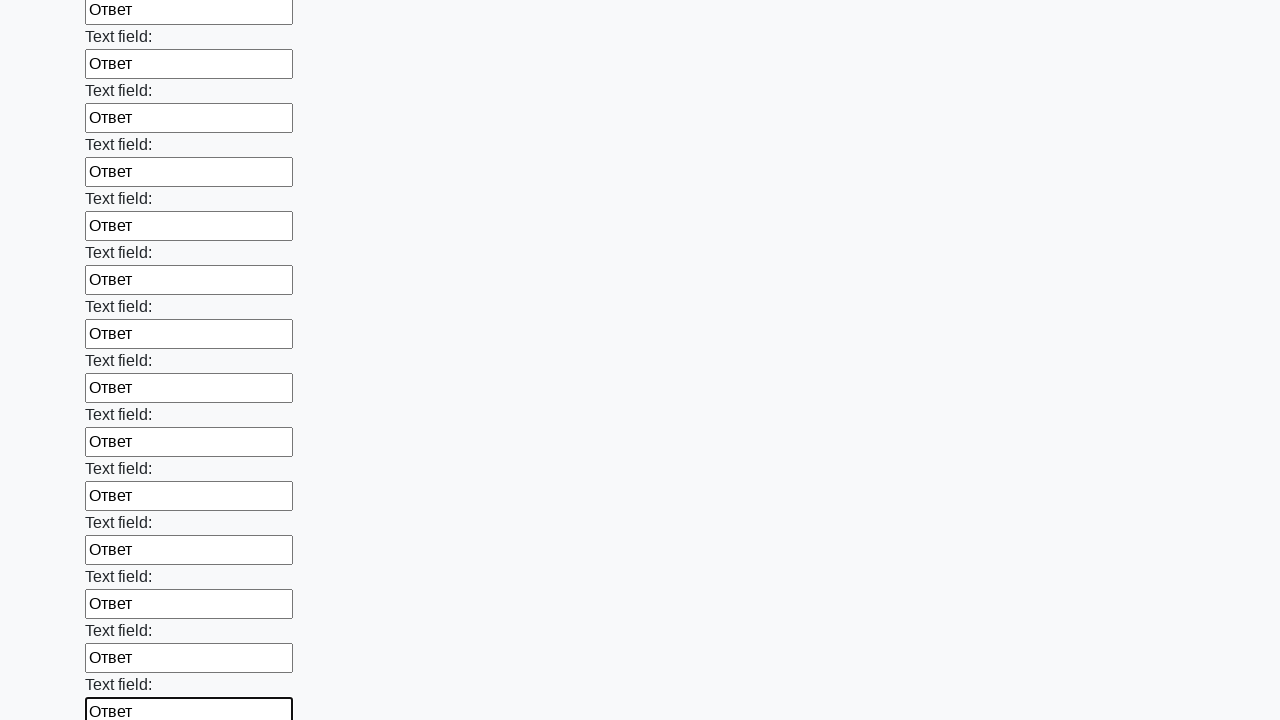

Filled text input field 77 of 100 with 'Ответ' on input[type=text] >> nth=76
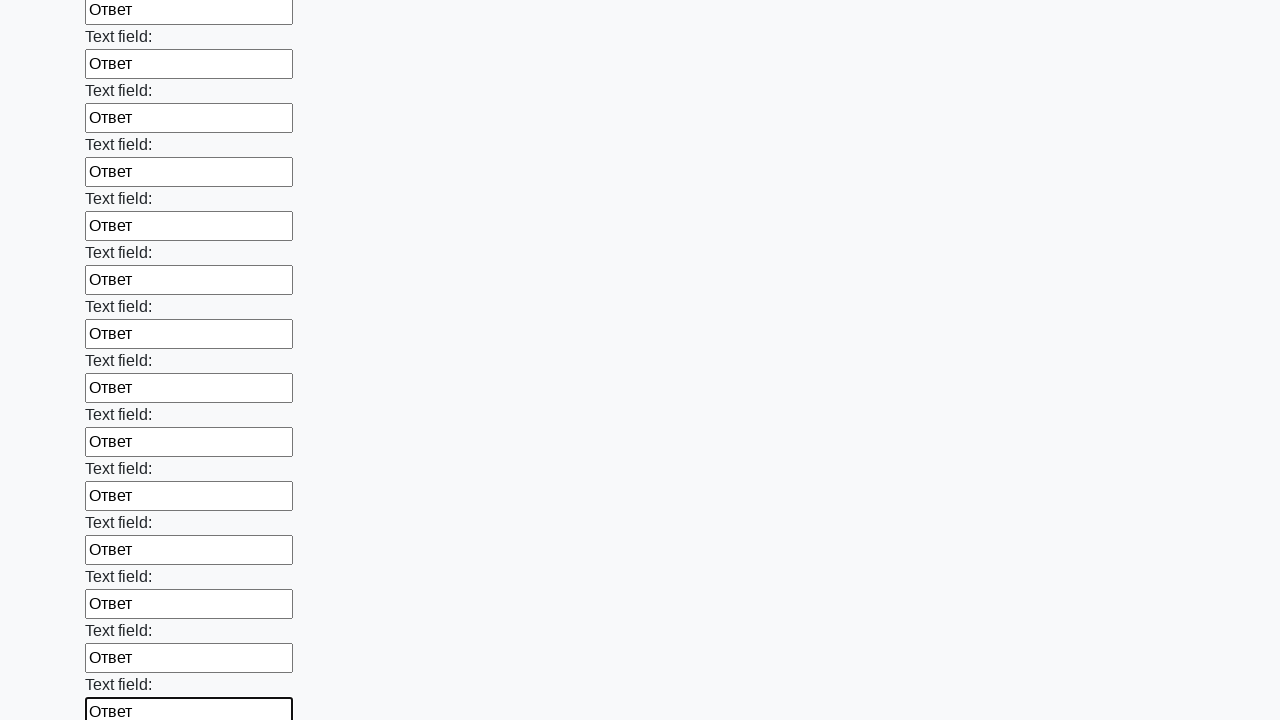

Filled text input field 78 of 100 with 'Ответ' on input[type=text] >> nth=77
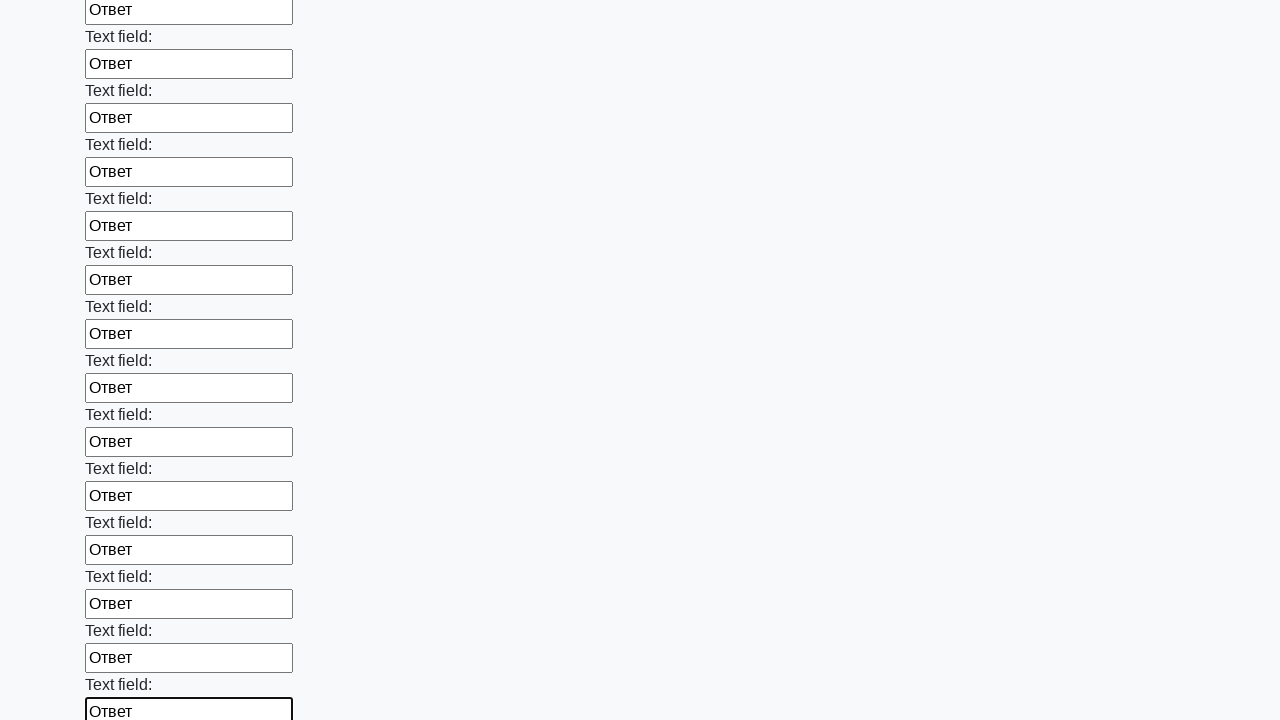

Filled text input field 79 of 100 with 'Ответ' on input[type=text] >> nth=78
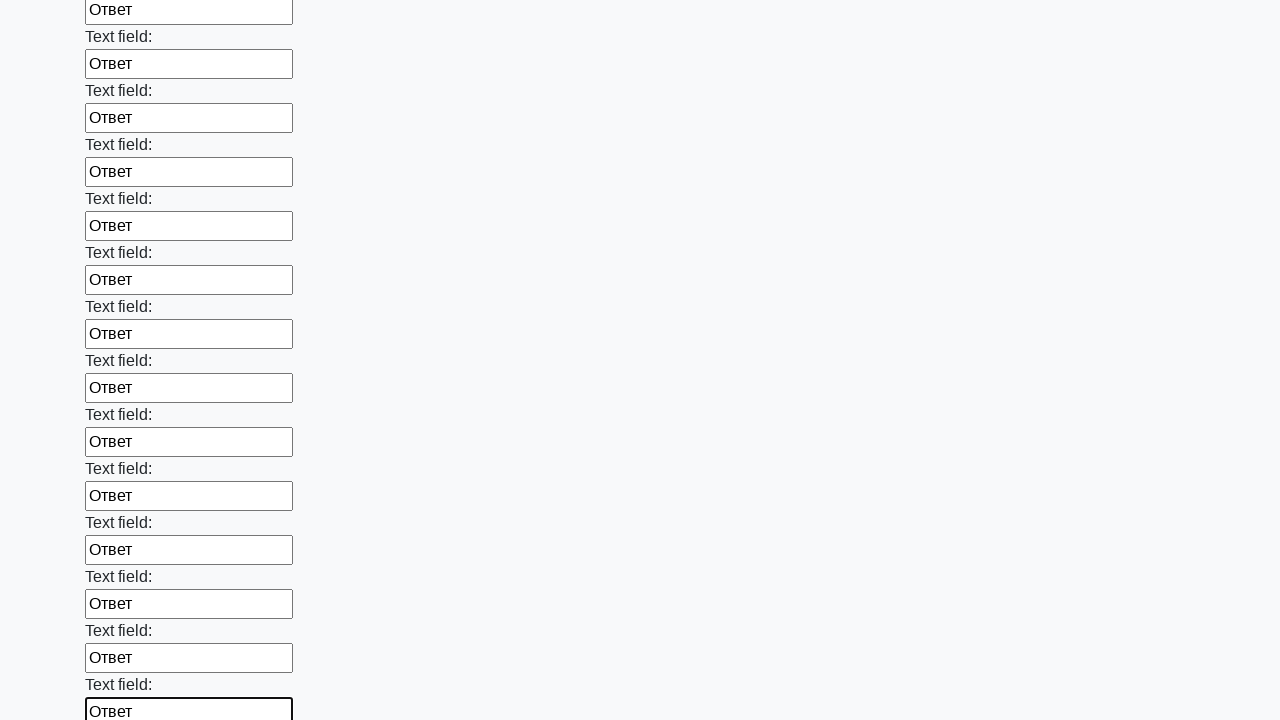

Filled text input field 80 of 100 with 'Ответ' on input[type=text] >> nth=79
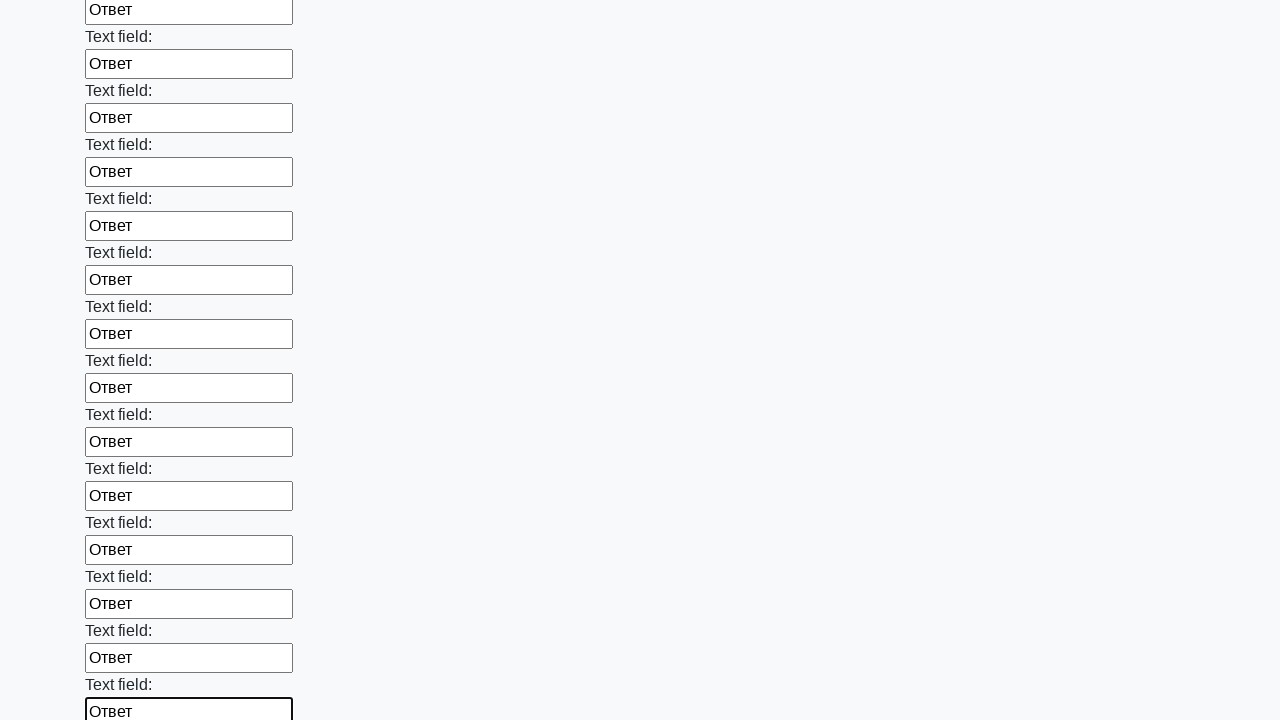

Filled text input field 81 of 100 with 'Ответ' on input[type=text] >> nth=80
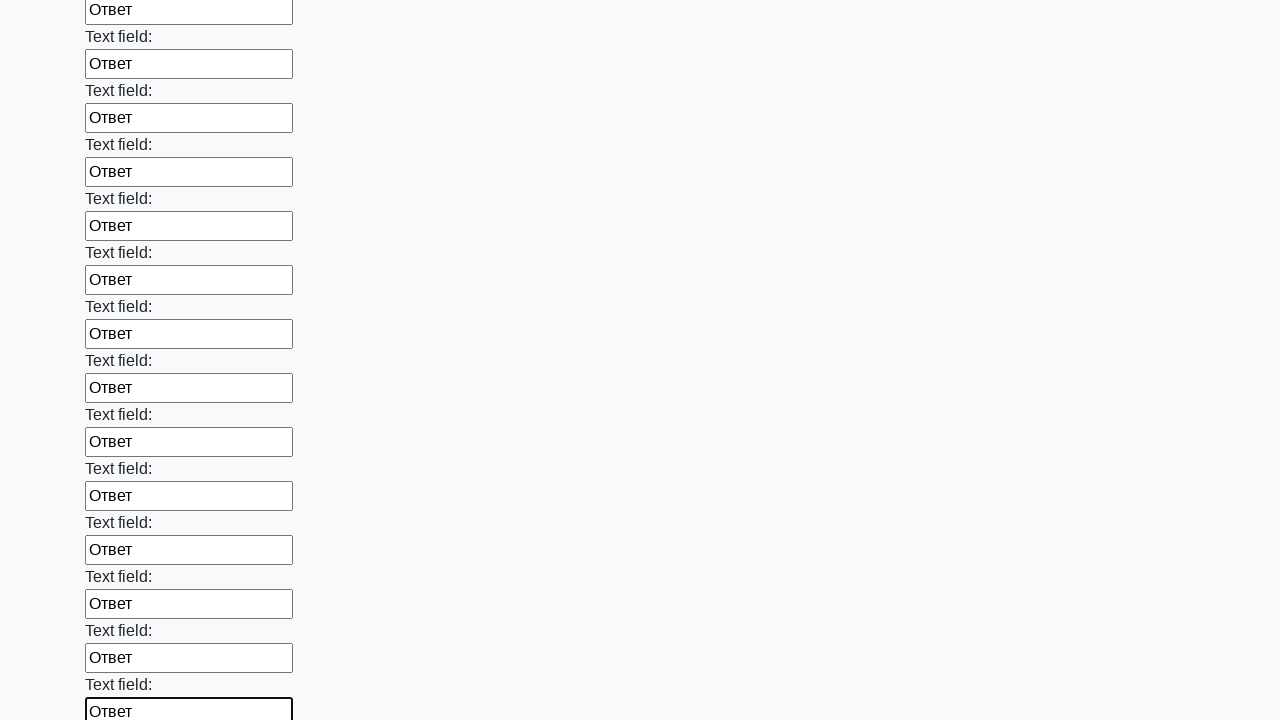

Filled text input field 82 of 100 with 'Ответ' on input[type=text] >> nth=81
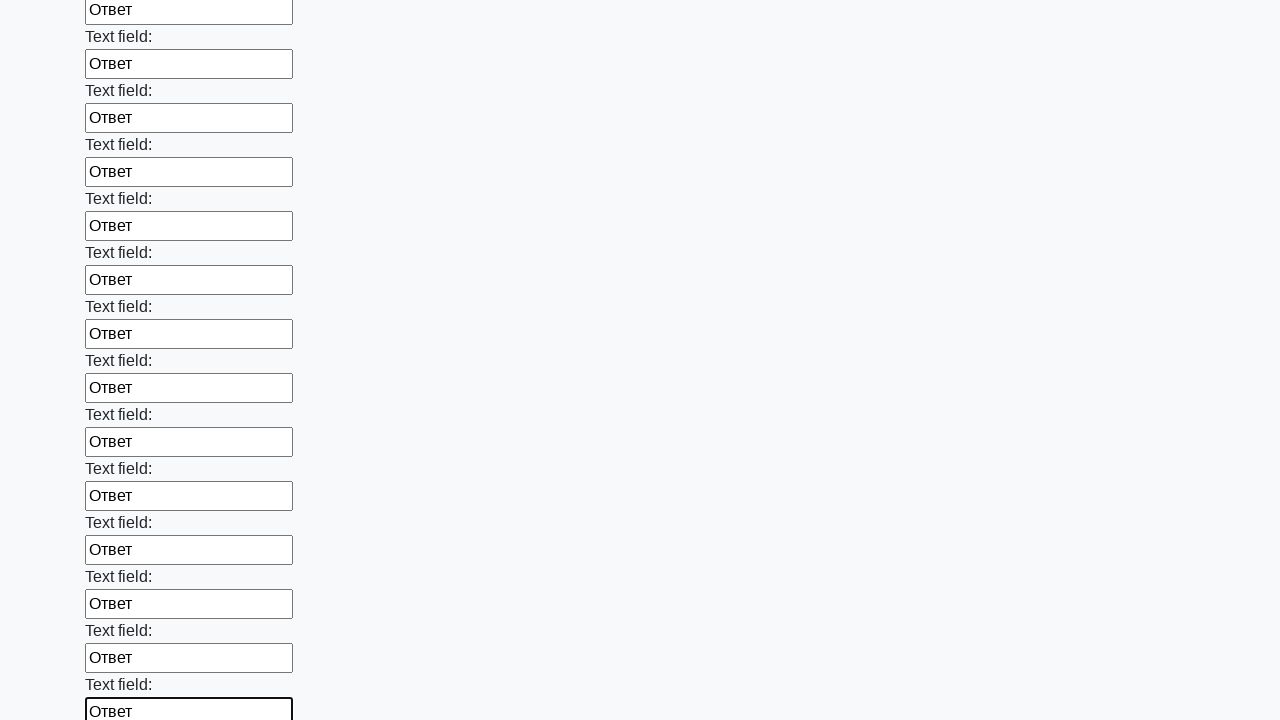

Filled text input field 83 of 100 with 'Ответ' on input[type=text] >> nth=82
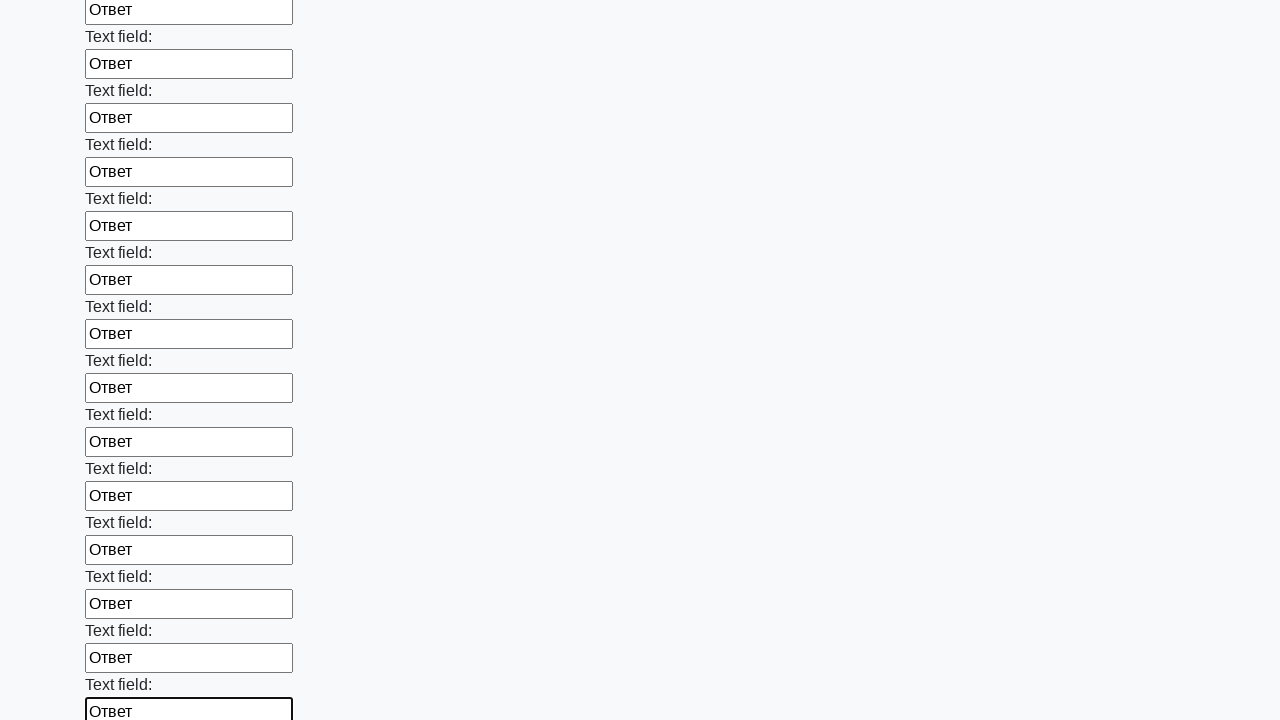

Filled text input field 84 of 100 with 'Ответ' on input[type=text] >> nth=83
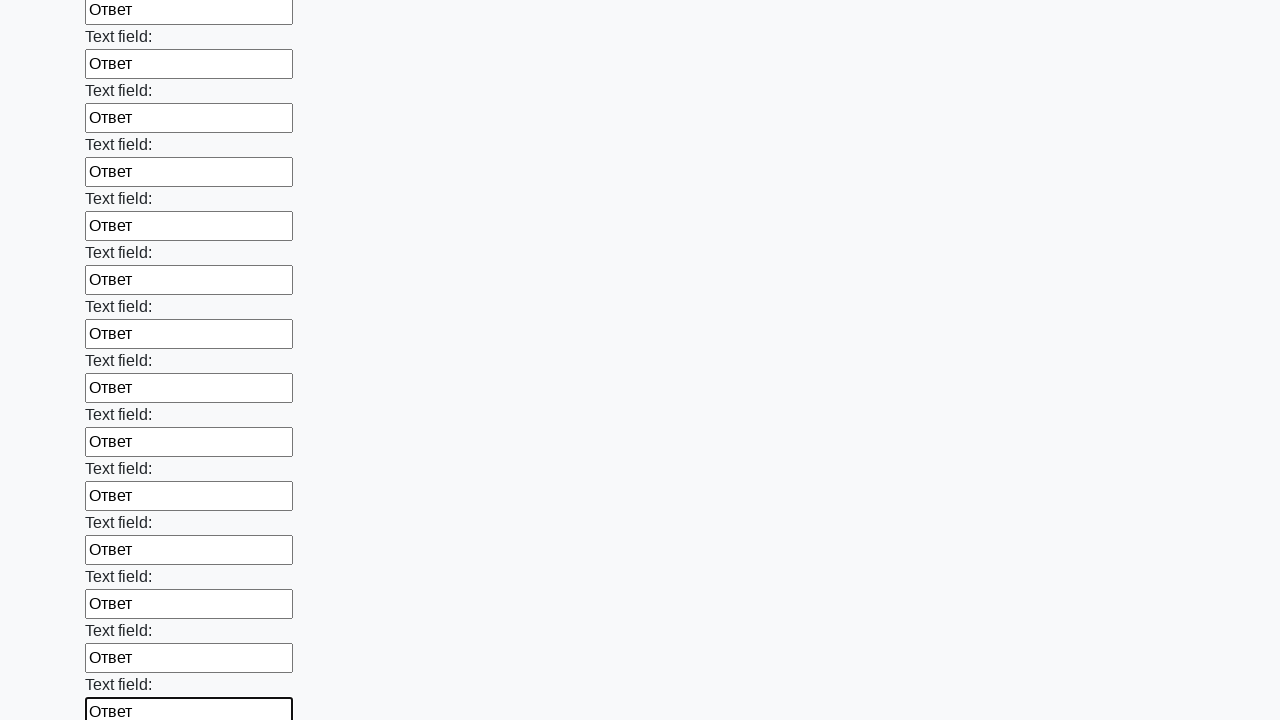

Filled text input field 85 of 100 with 'Ответ' on input[type=text] >> nth=84
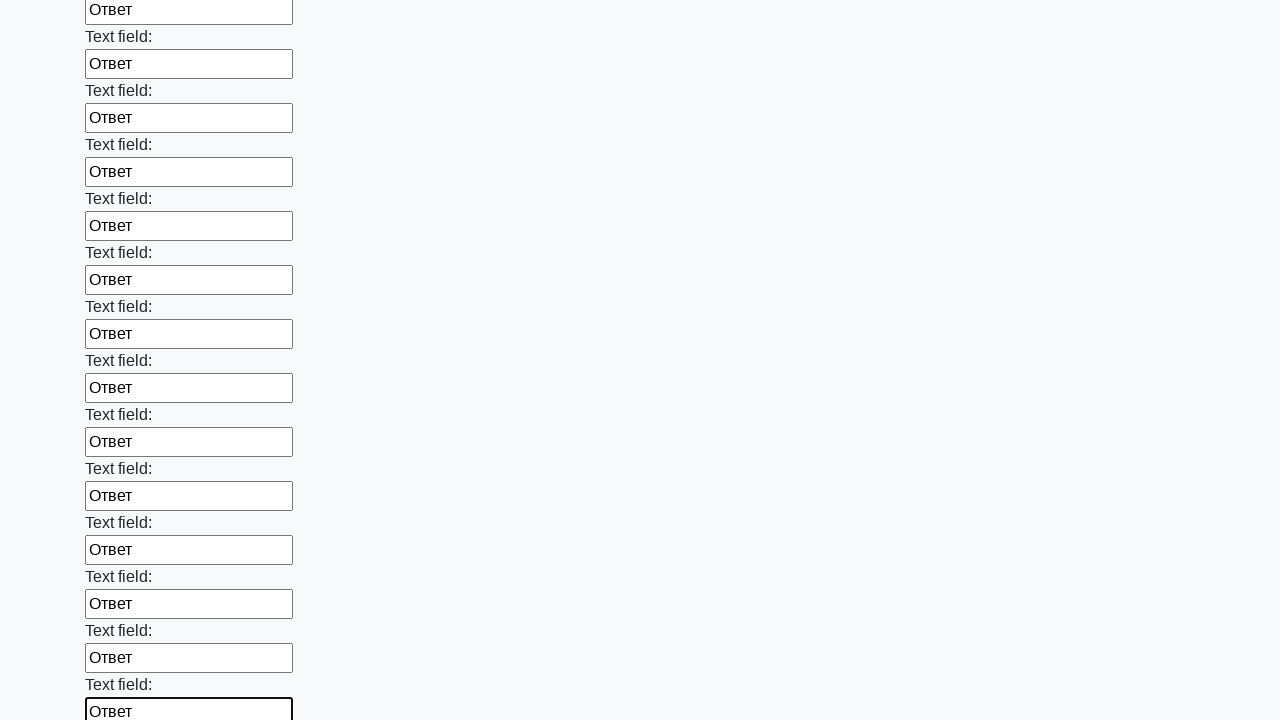

Filled text input field 86 of 100 with 'Ответ' on input[type=text] >> nth=85
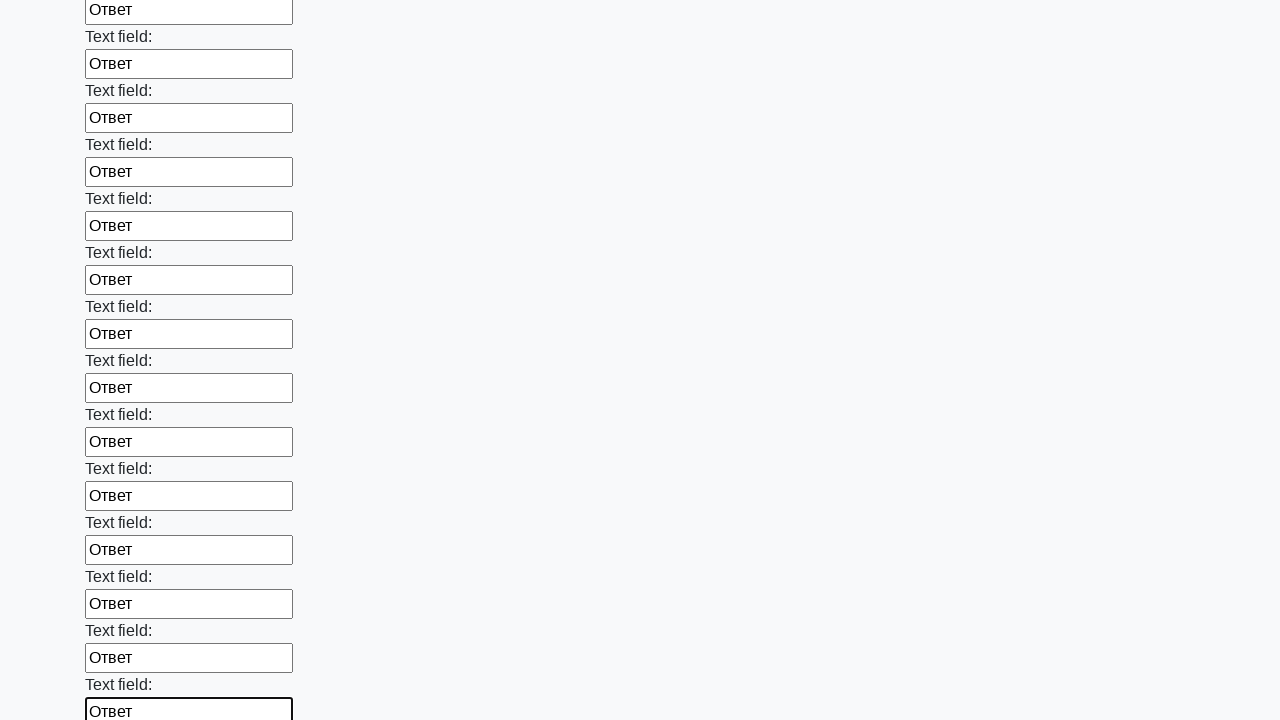

Filled text input field 87 of 100 with 'Ответ' on input[type=text] >> nth=86
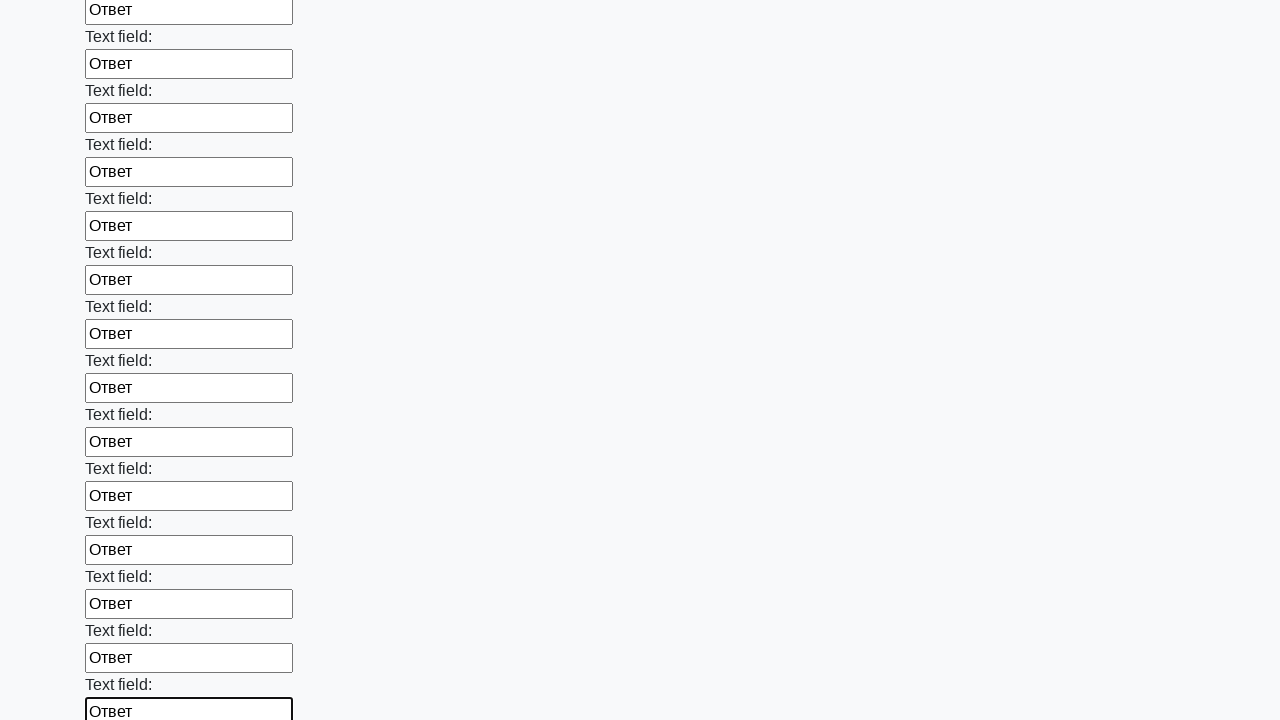

Filled text input field 88 of 100 with 'Ответ' on input[type=text] >> nth=87
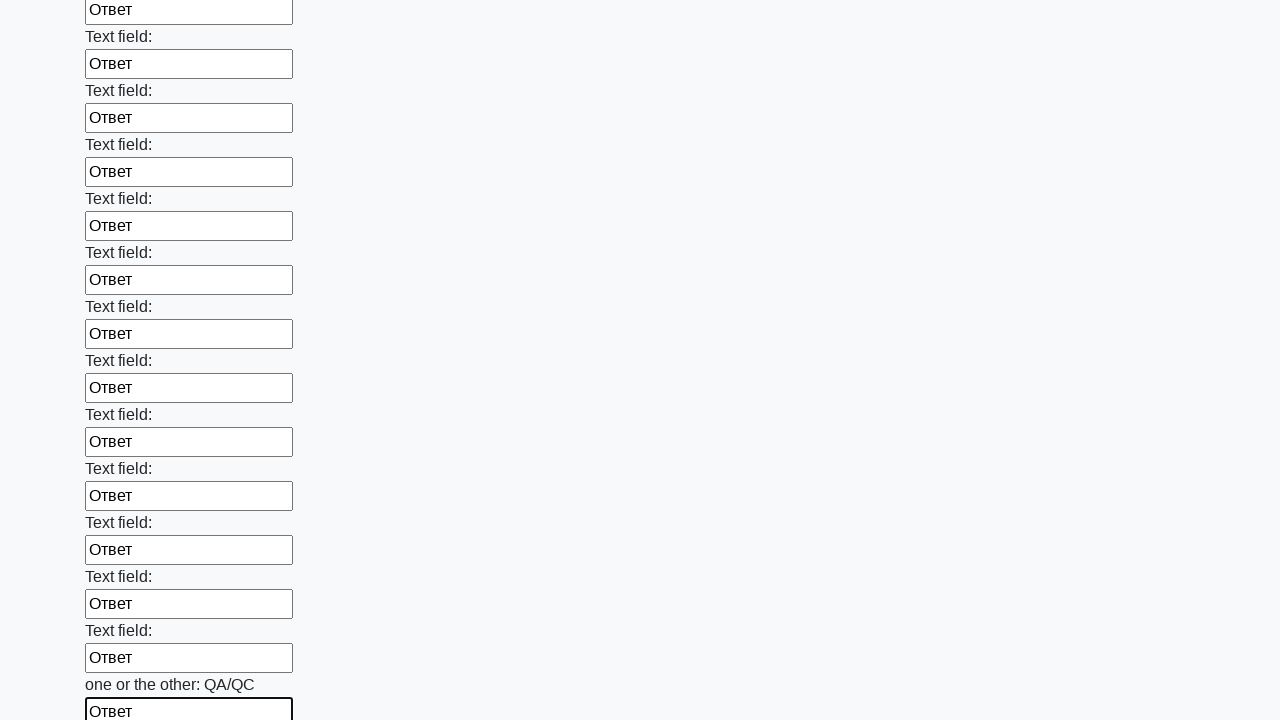

Filled text input field 89 of 100 with 'Ответ' on input[type=text] >> nth=88
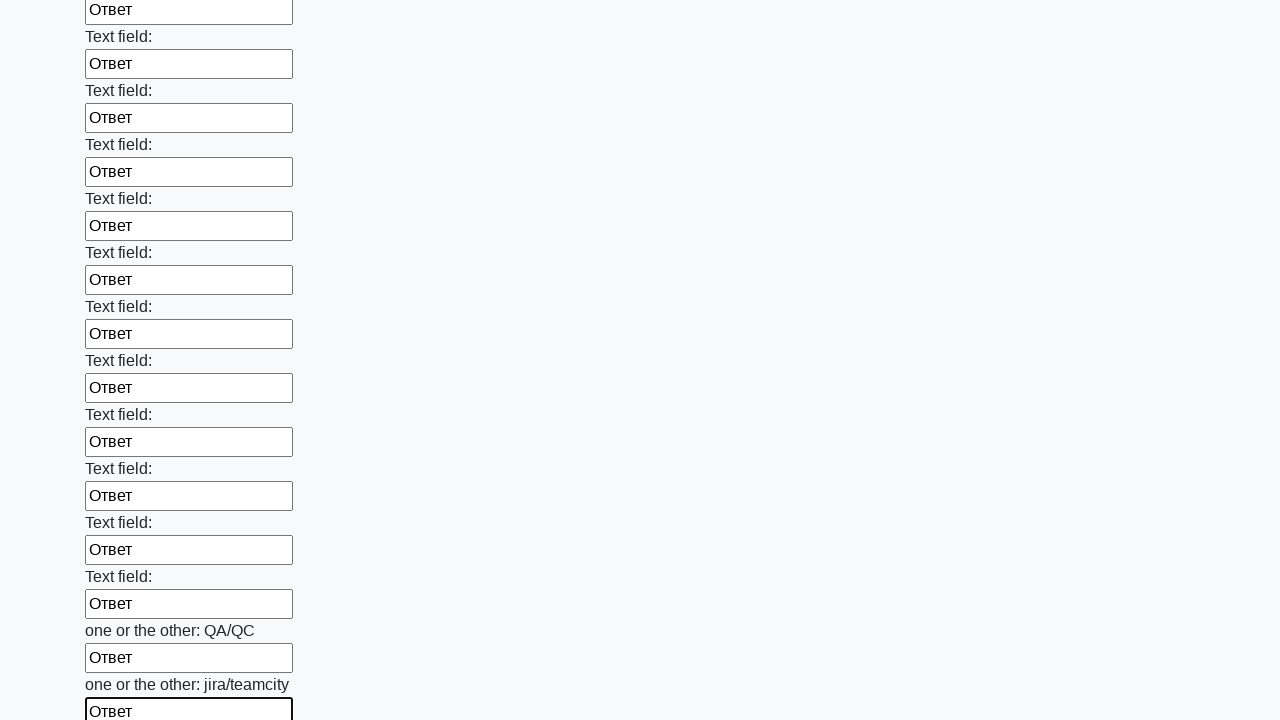

Filled text input field 90 of 100 with 'Ответ' on input[type=text] >> nth=89
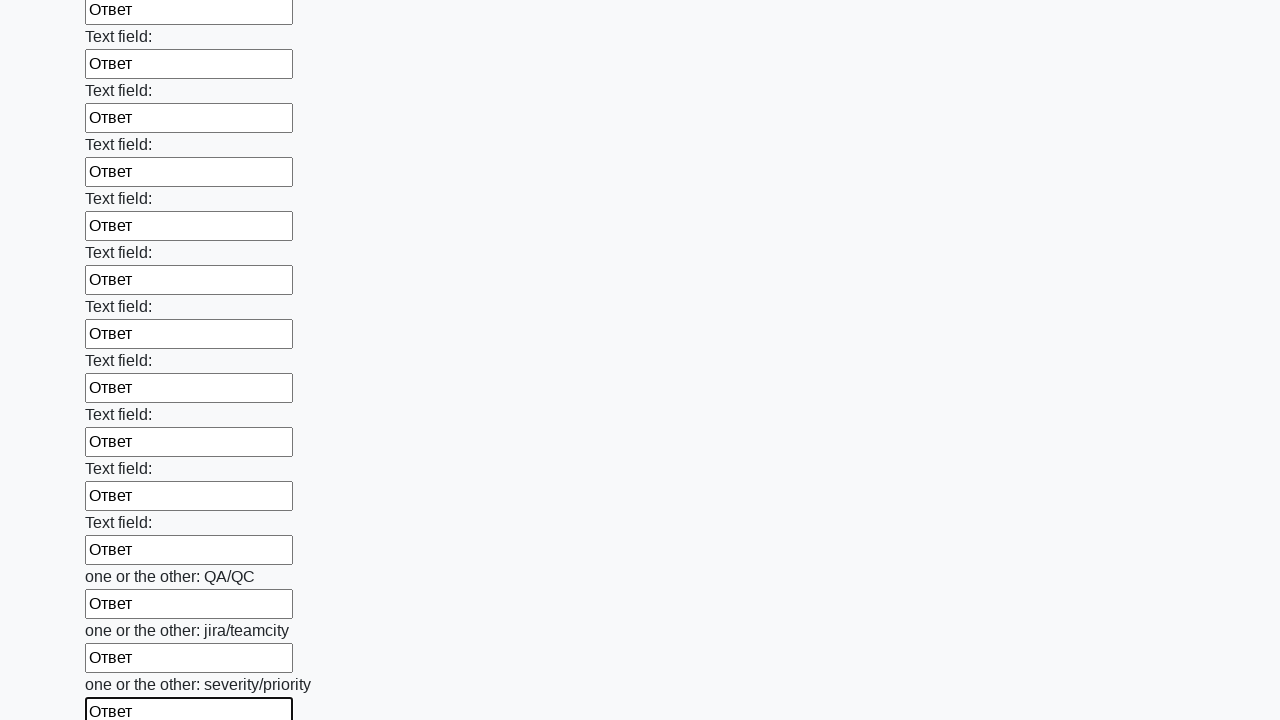

Filled text input field 91 of 100 with 'Ответ' on input[type=text] >> nth=90
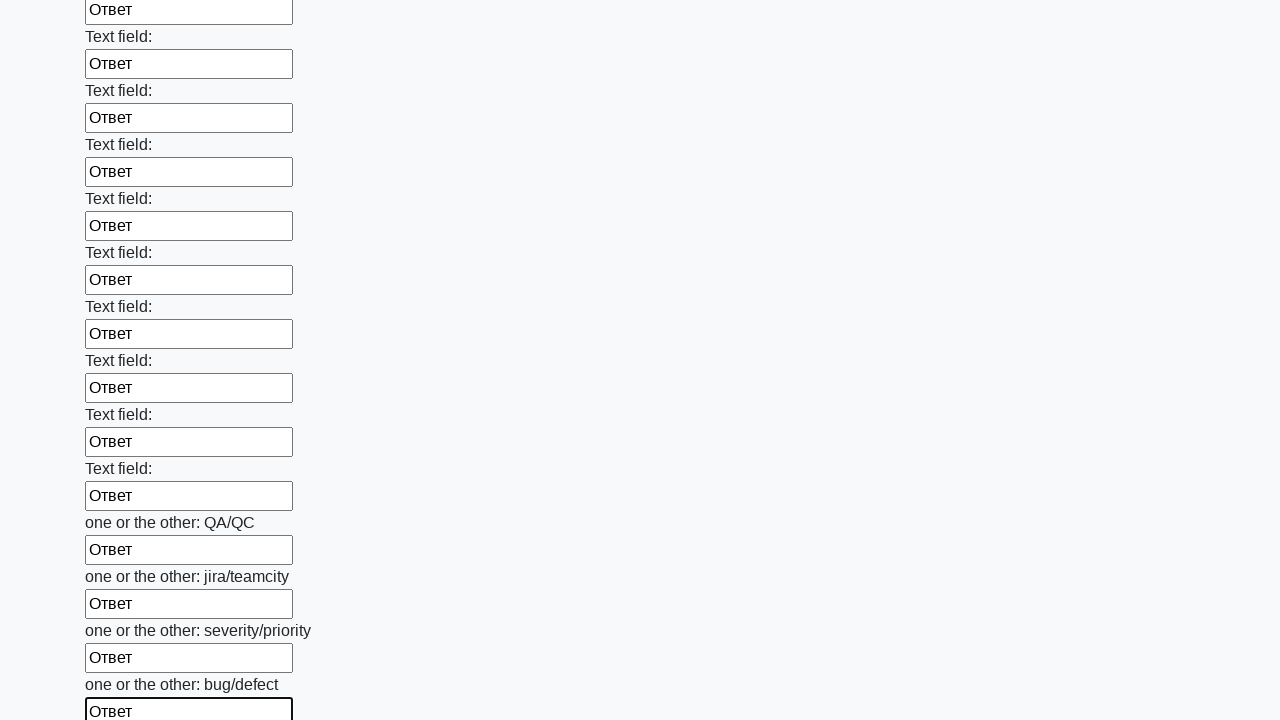

Filled text input field 92 of 100 with 'Ответ' on input[type=text] >> nth=91
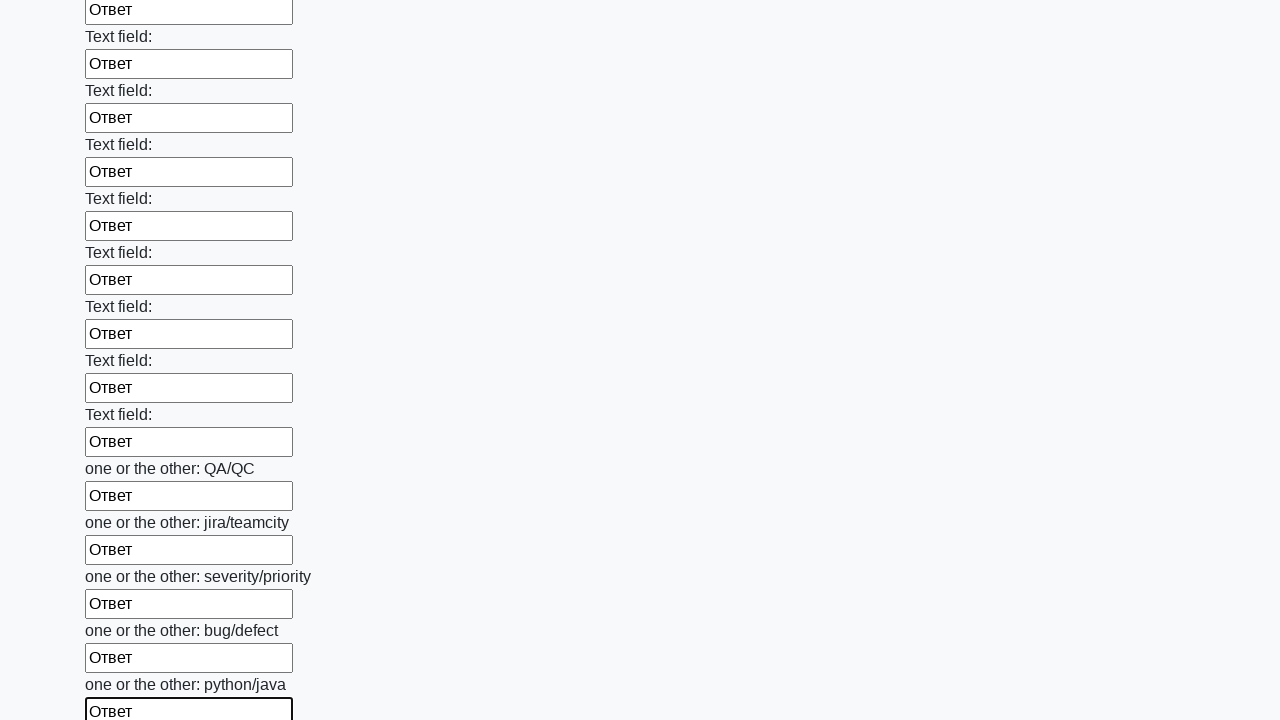

Filled text input field 93 of 100 with 'Ответ' on input[type=text] >> nth=92
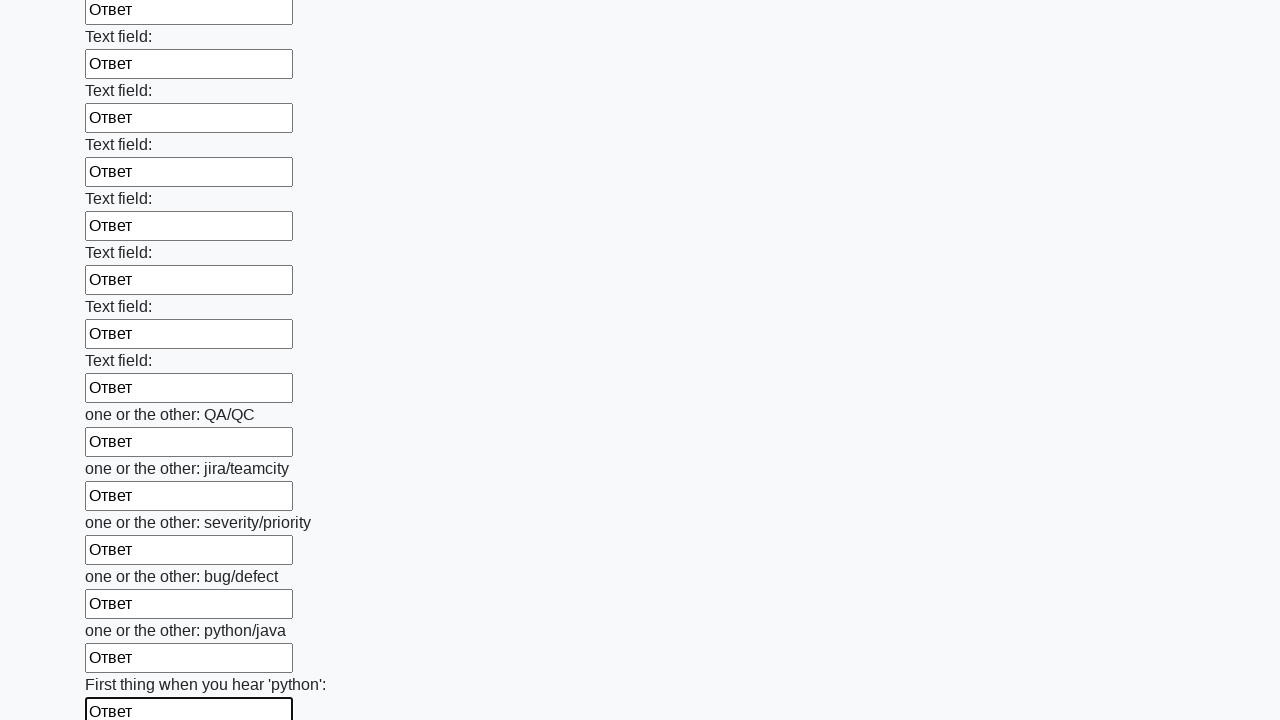

Filled text input field 94 of 100 with 'Ответ' on input[type=text] >> nth=93
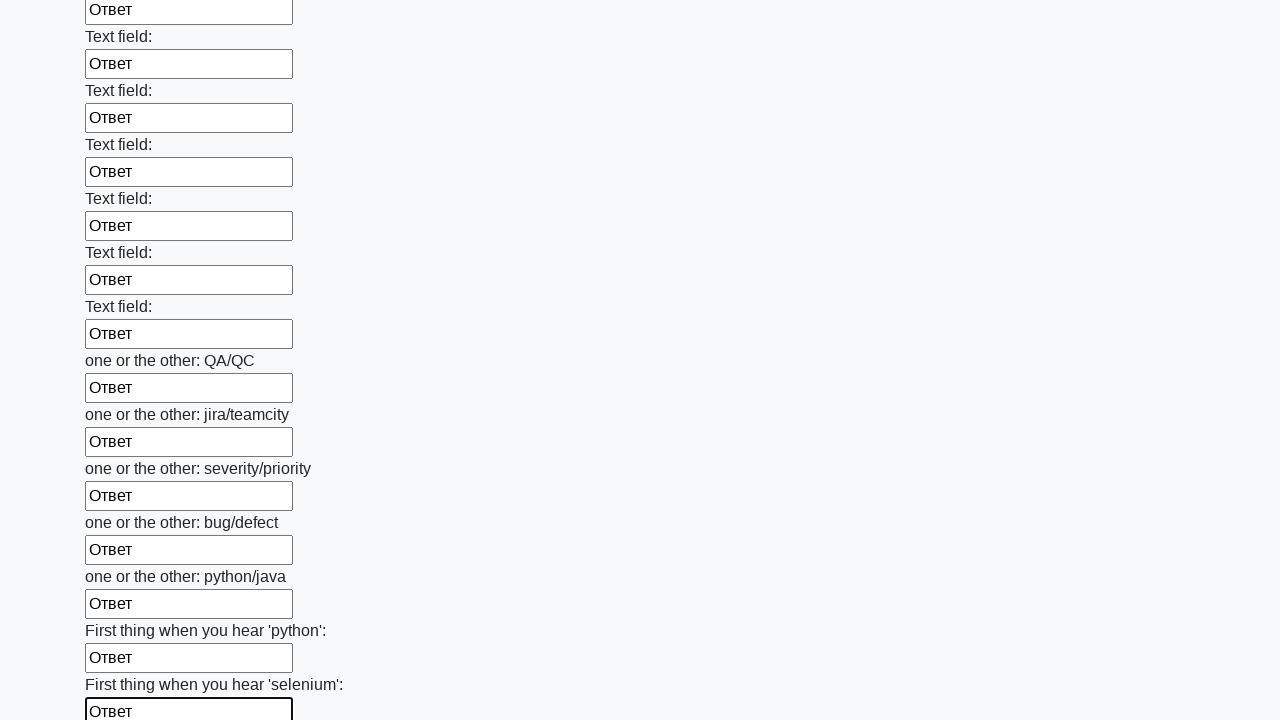

Filled text input field 95 of 100 with 'Ответ' on input[type=text] >> nth=94
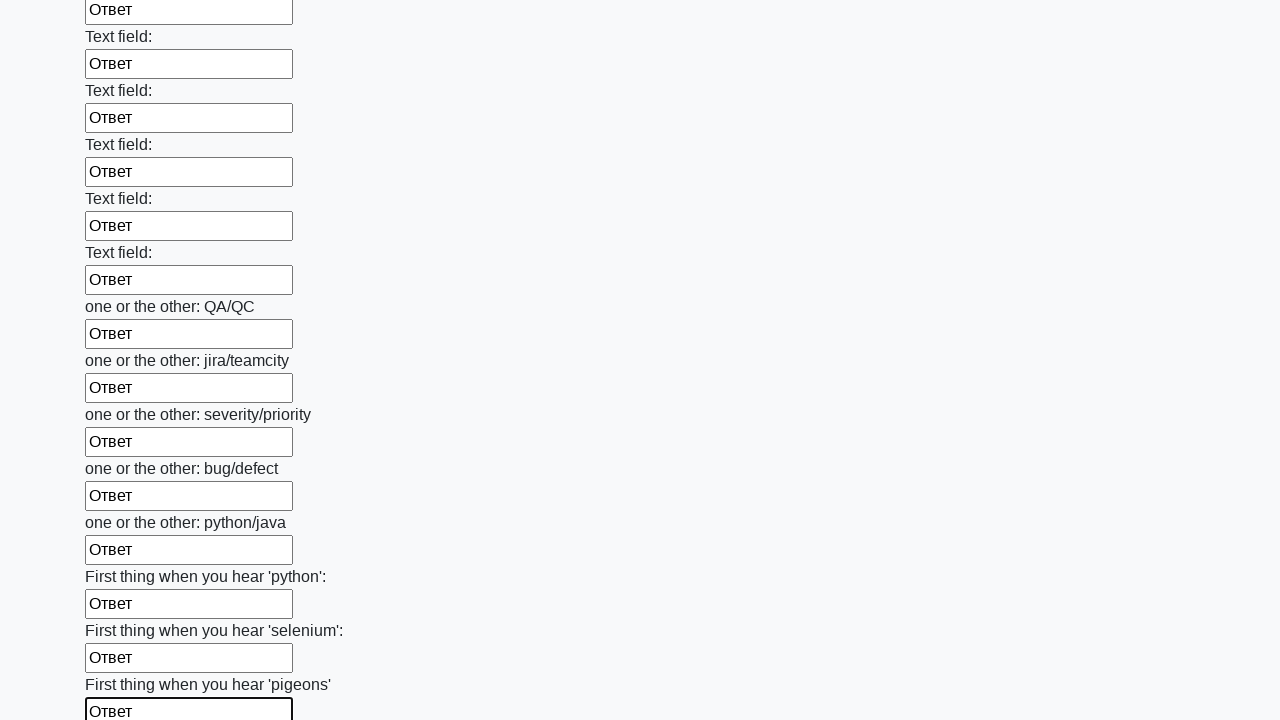

Filled text input field 96 of 100 with 'Ответ' on input[type=text] >> nth=95
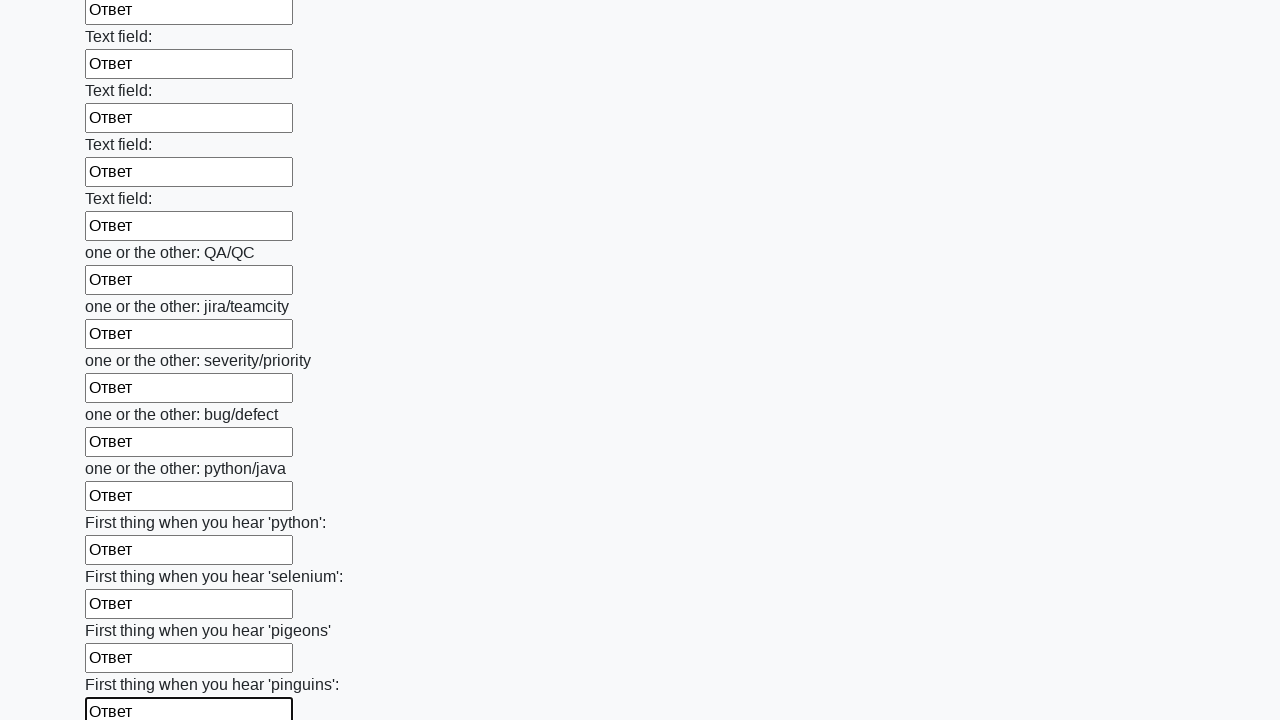

Filled text input field 97 of 100 with 'Ответ' on input[type=text] >> nth=96
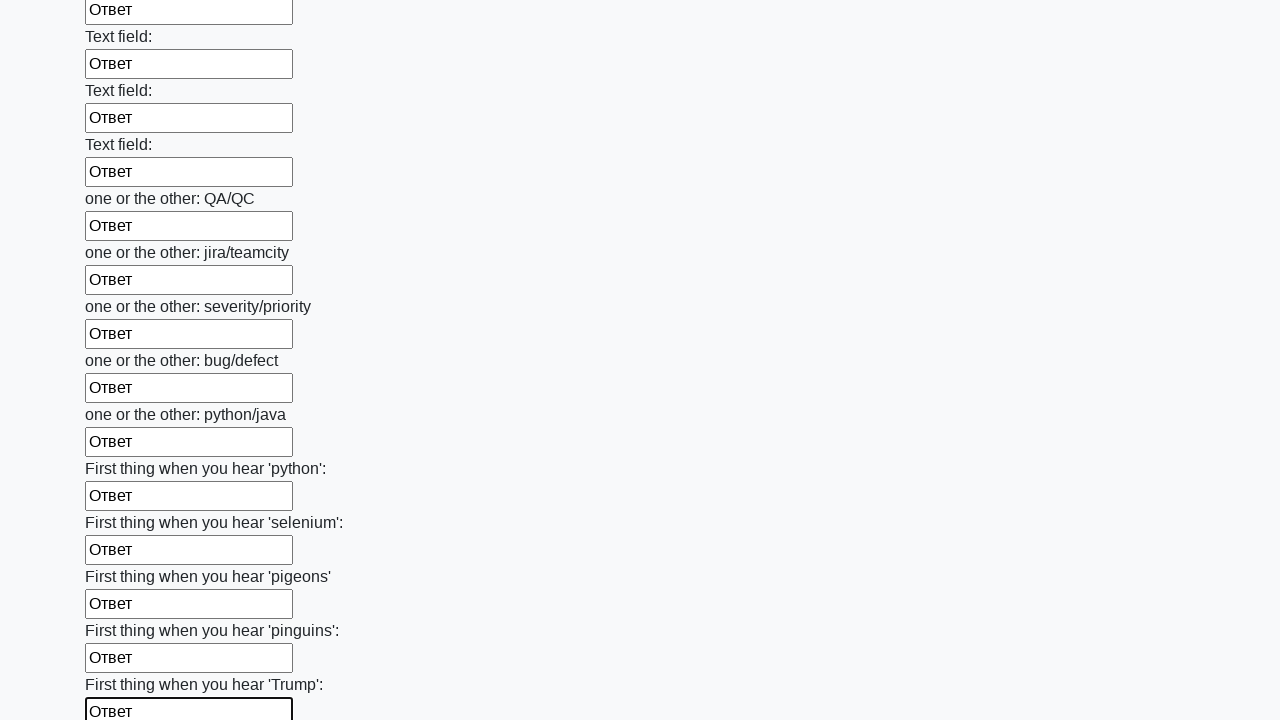

Filled text input field 98 of 100 with 'Ответ' on input[type=text] >> nth=97
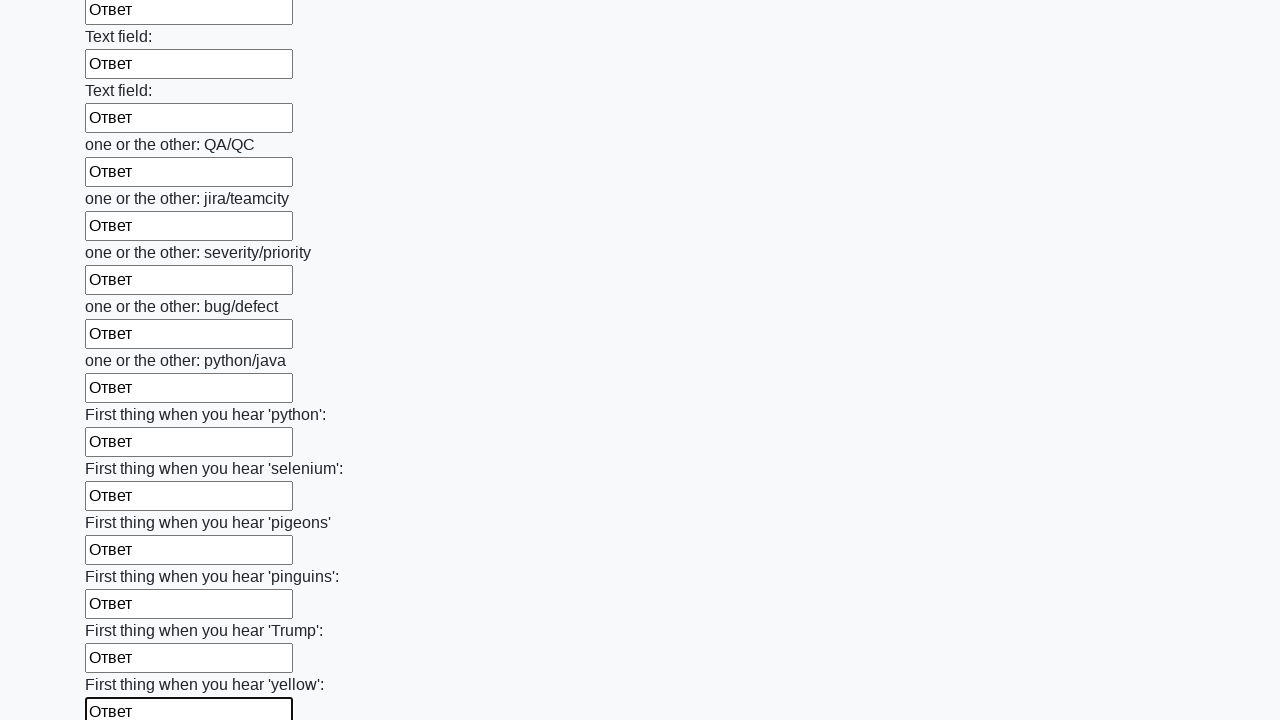

Filled text input field 99 of 100 with 'Ответ' on input[type=text] >> nth=98
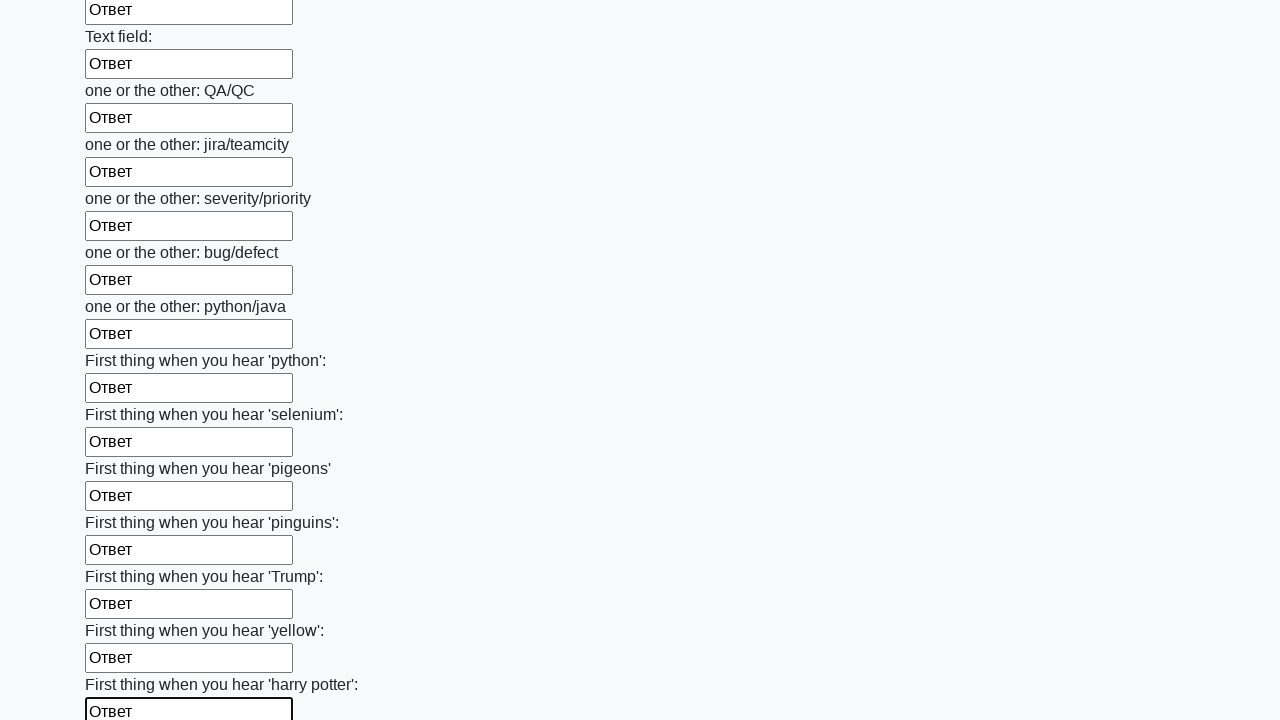

Filled text input field 100 of 100 with 'Ответ' on input[type=text] >> nth=99
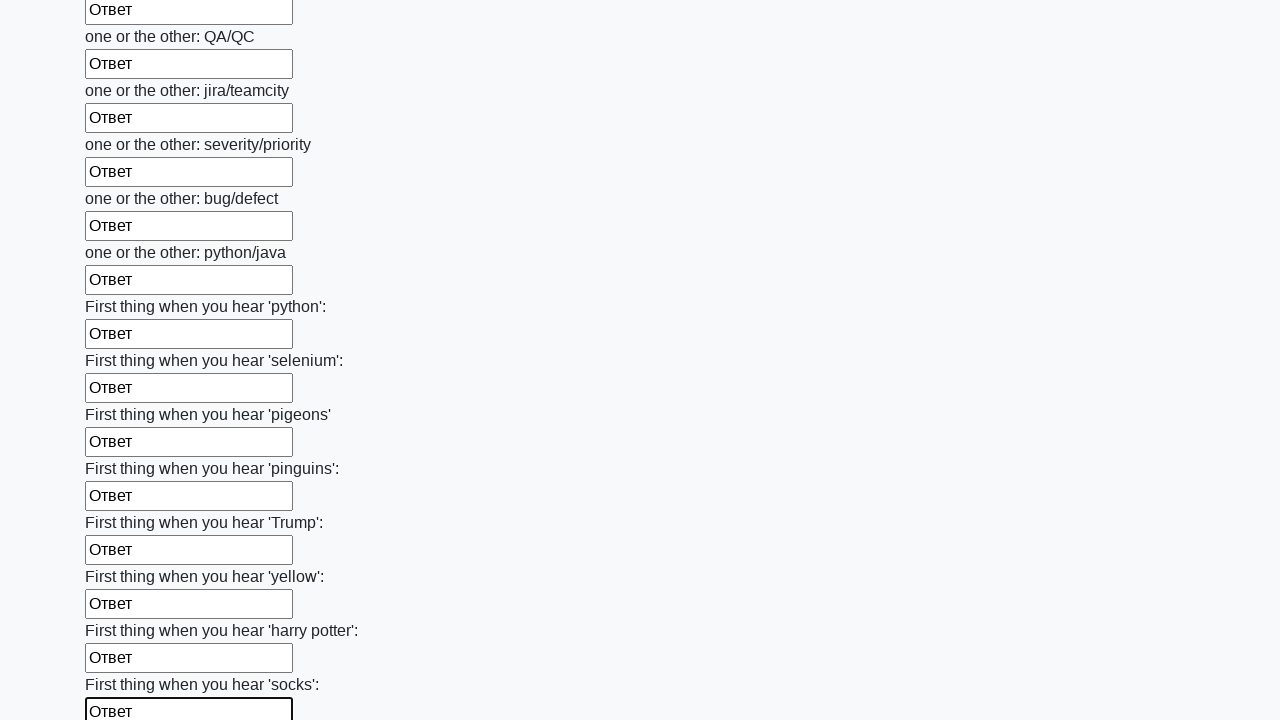

Clicked submit button to submit the form at (123, 611) on button.btn
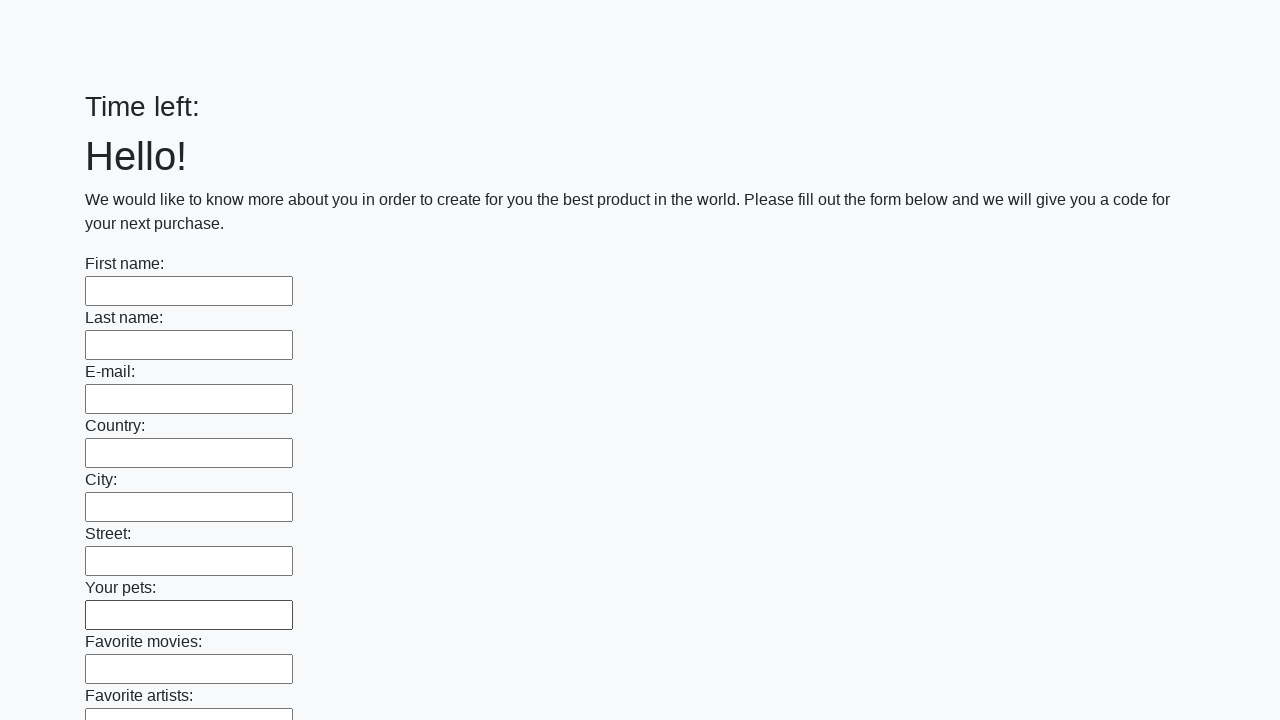

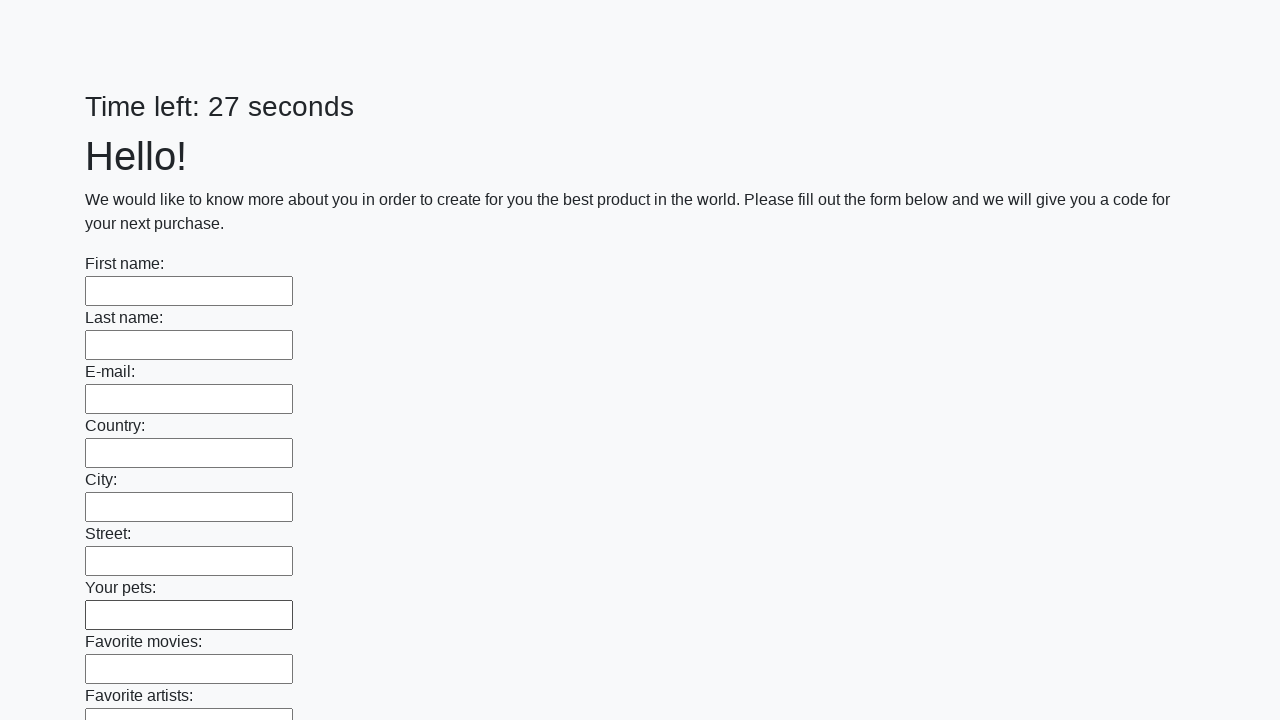